Tests the calendar date picker functionality on a date calculator website by opening the calendar popup and navigating to a specific date (December 7, 2022) using the previous/next month buttons, then selecting that date.

Starting URL: https://www.calculator.net/date-calculator.html

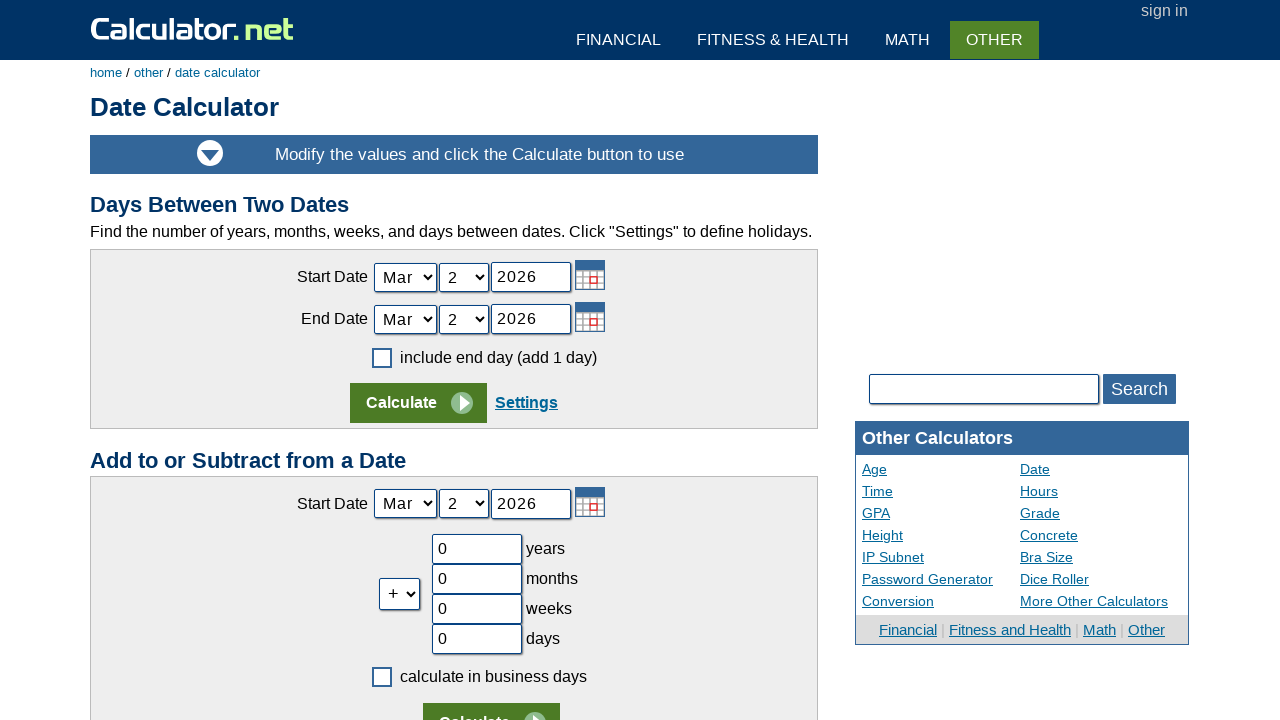

Clicked calendar icon to open date picker at (589, 275) on (//img[@title='Calendar'])[1]
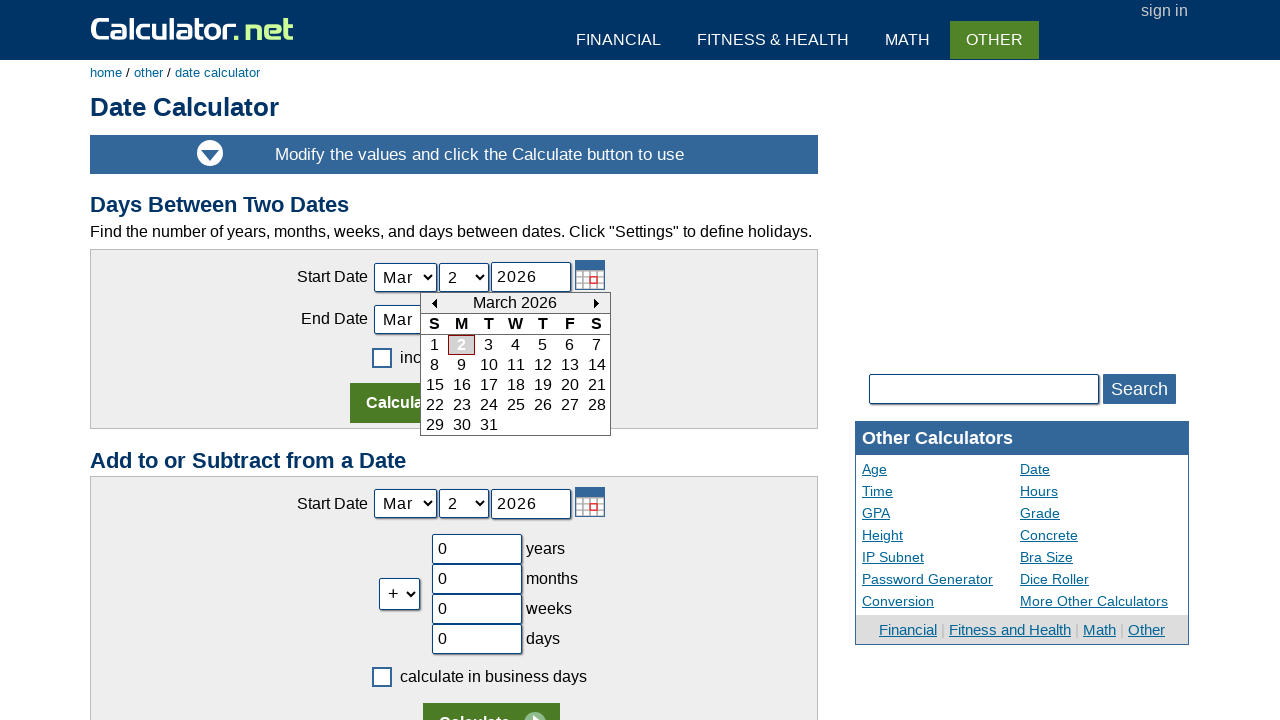

Calendar popup appeared and loaded
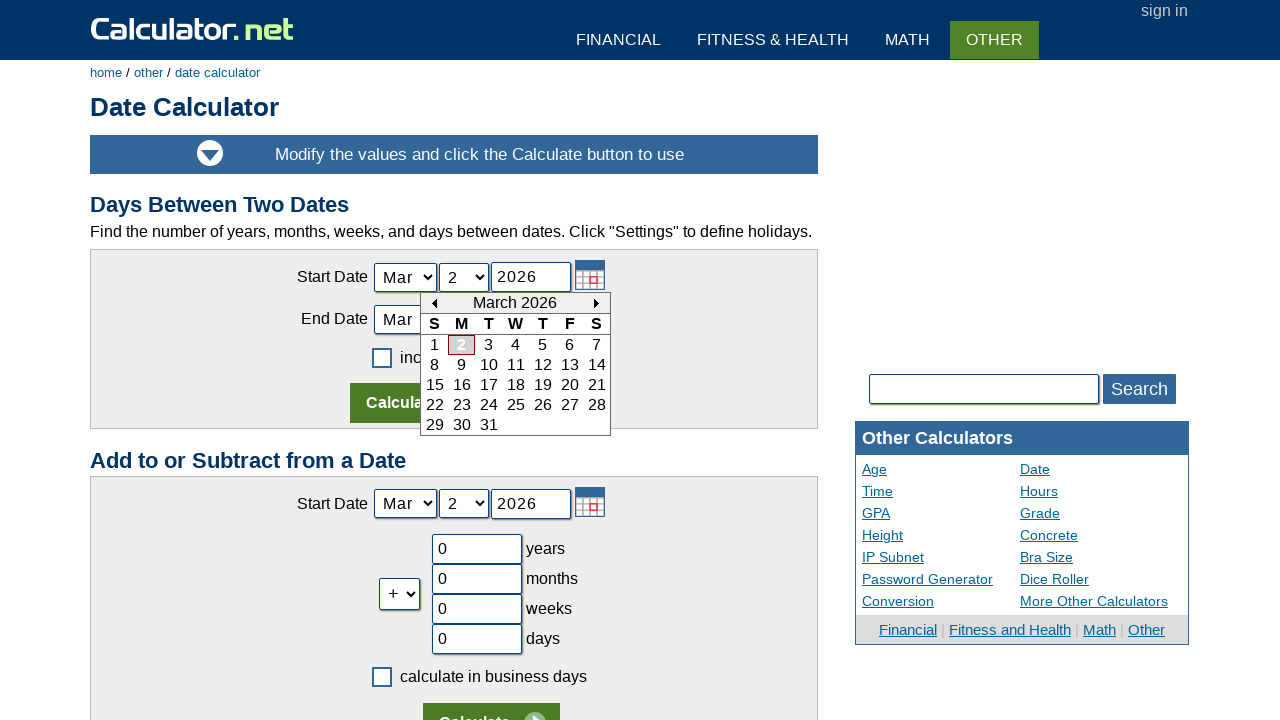

Read current calendar month/year: March 2026
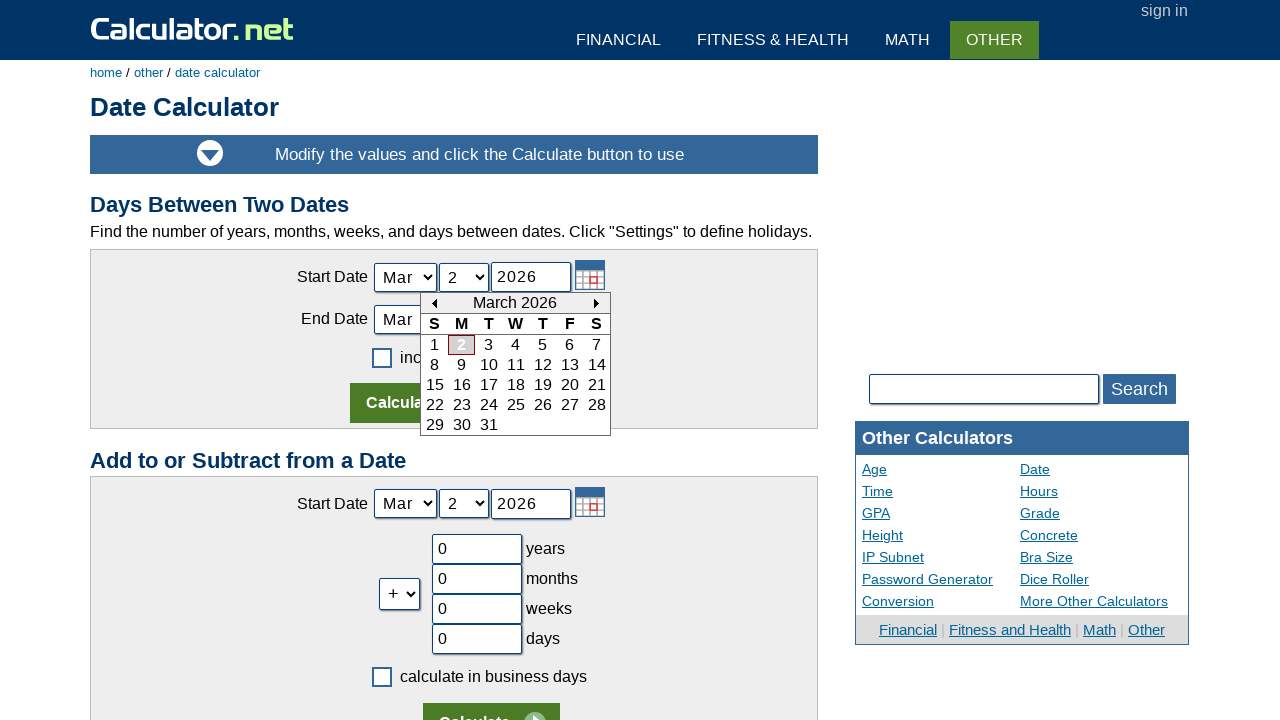

Clicked previous month button to navigate backward at (434, 303) on xpath=//td[@id='today_Previous_ID']
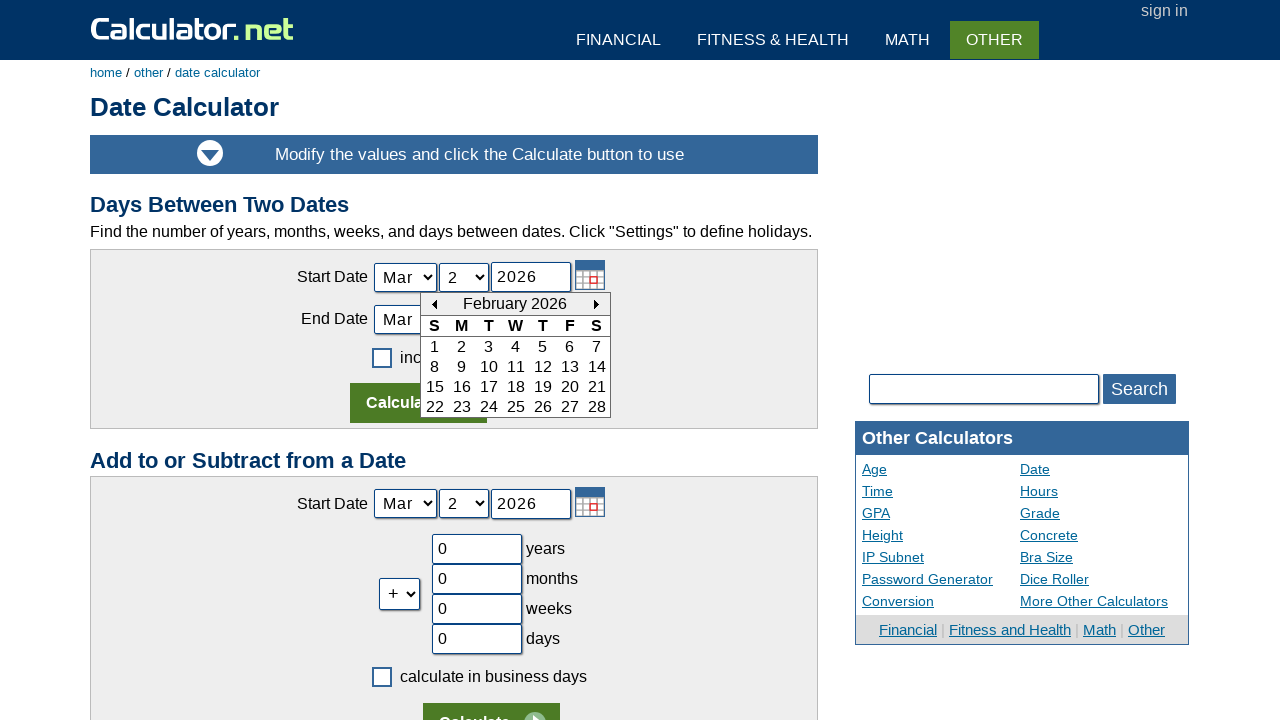

Waited 500ms for calendar to update
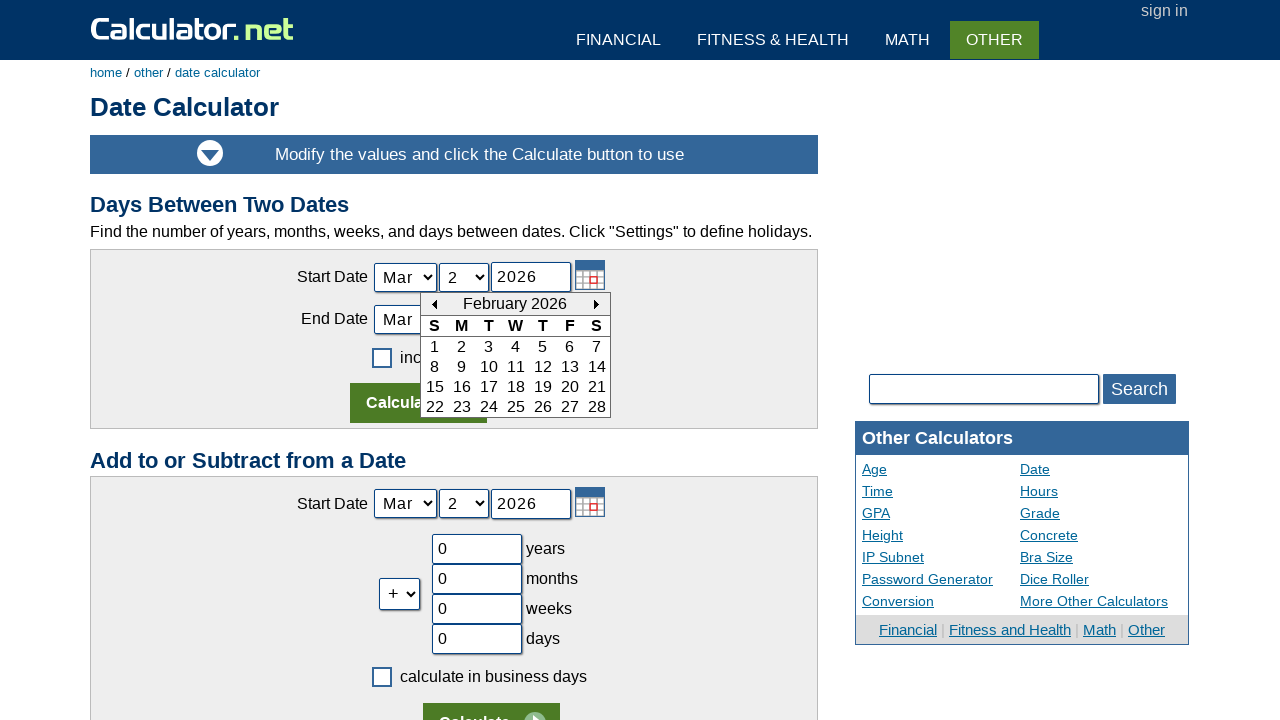

Read current calendar month/year: February 2026
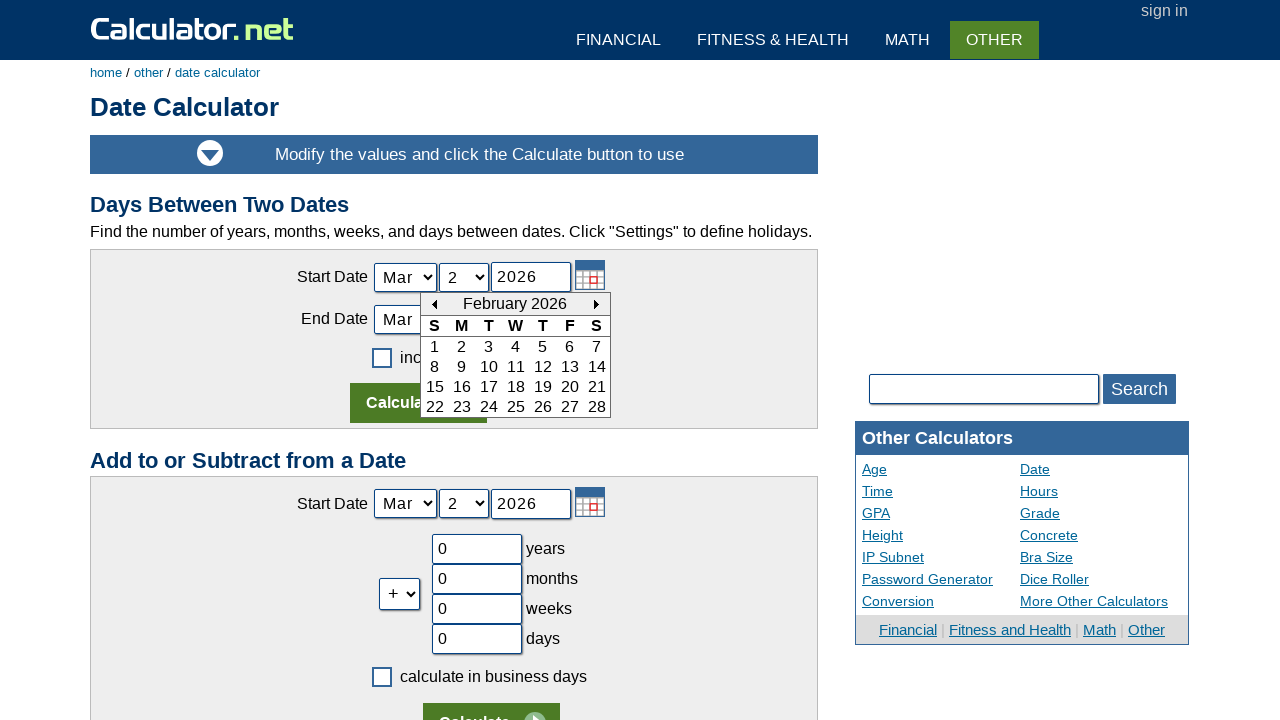

Clicked previous month button to navigate backward at (434, 304) on xpath=//td[@id='today_Previous_ID']
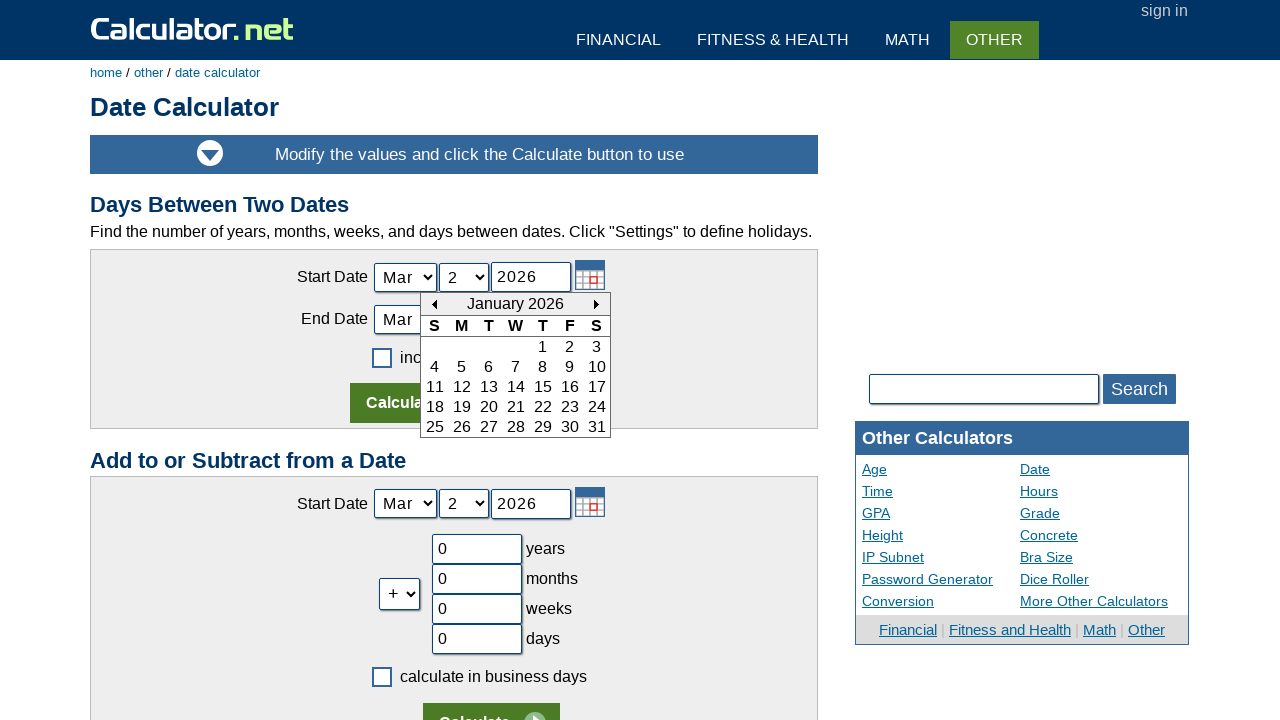

Waited 500ms for calendar to update
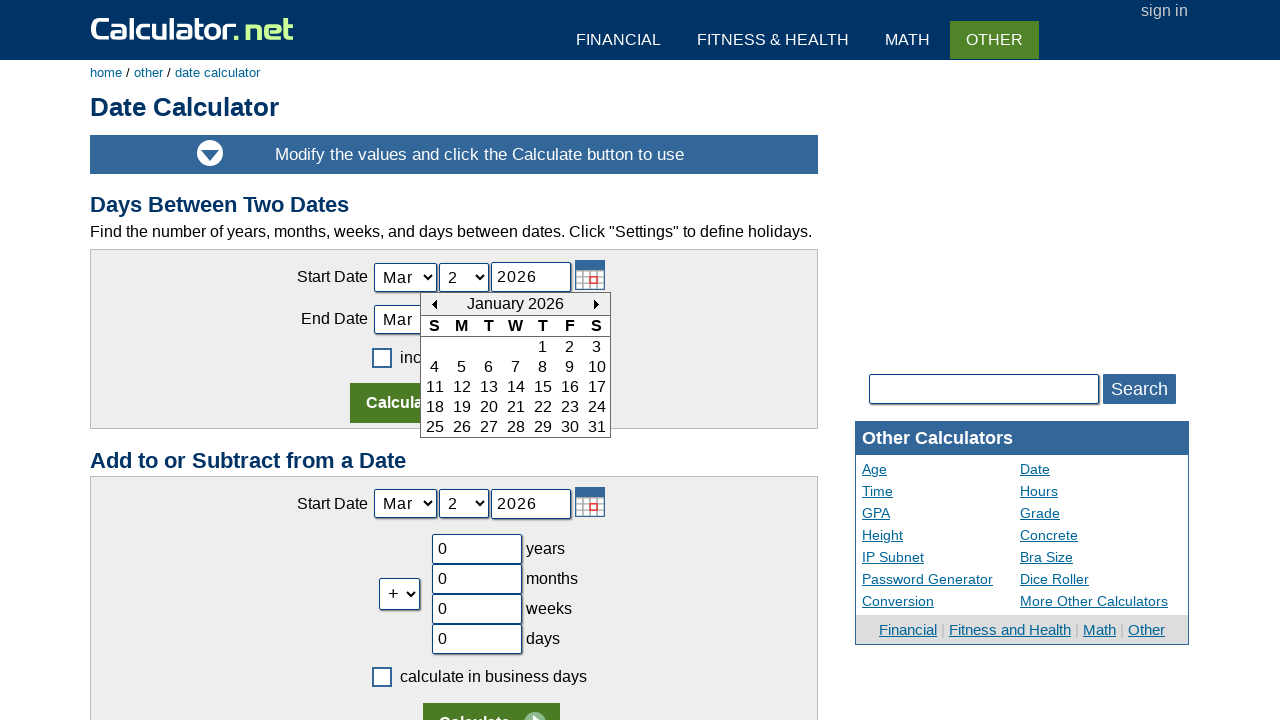

Read current calendar month/year: January 2026
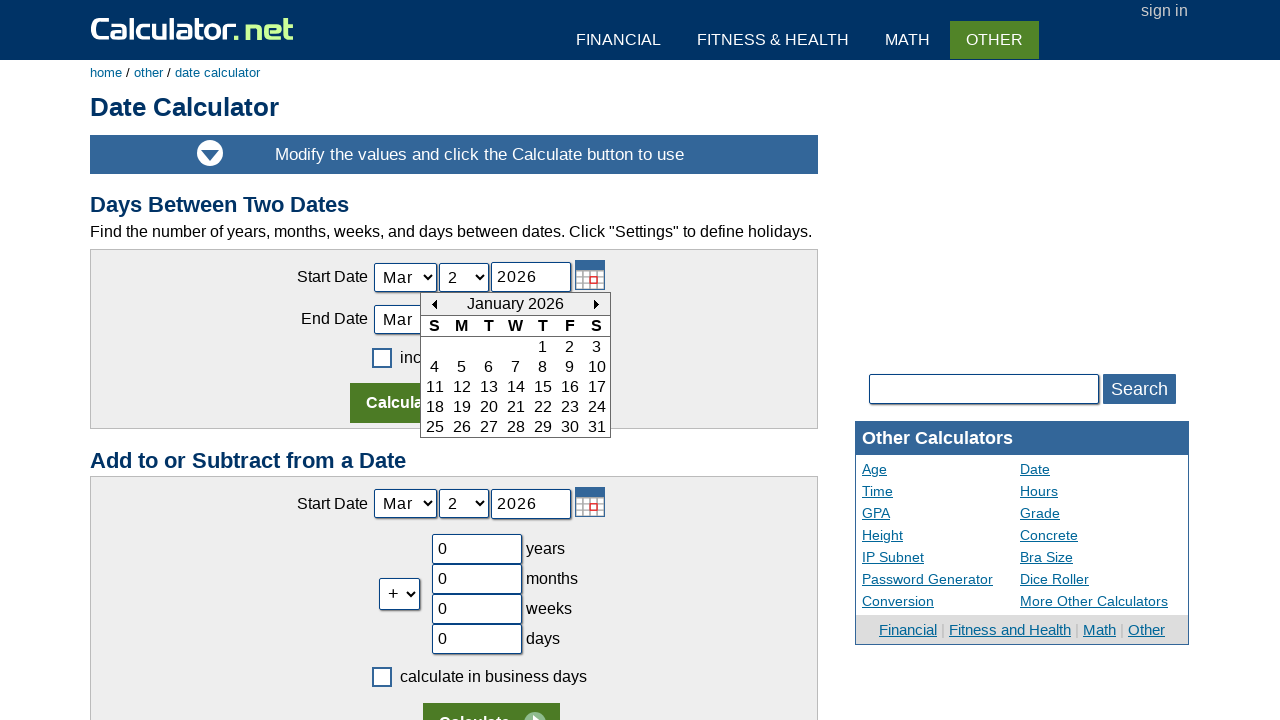

Clicked previous month button to navigate backward at (434, 304) on xpath=//td[@id='today_Previous_ID']
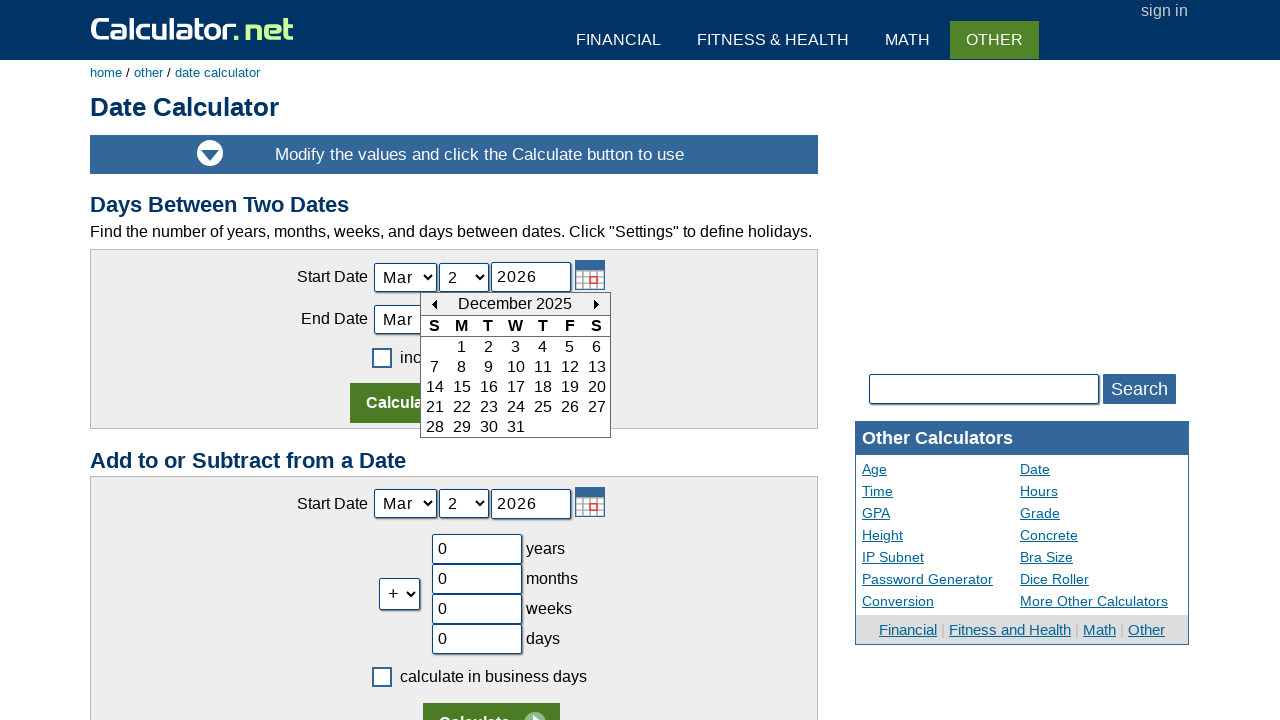

Waited 500ms for calendar to update
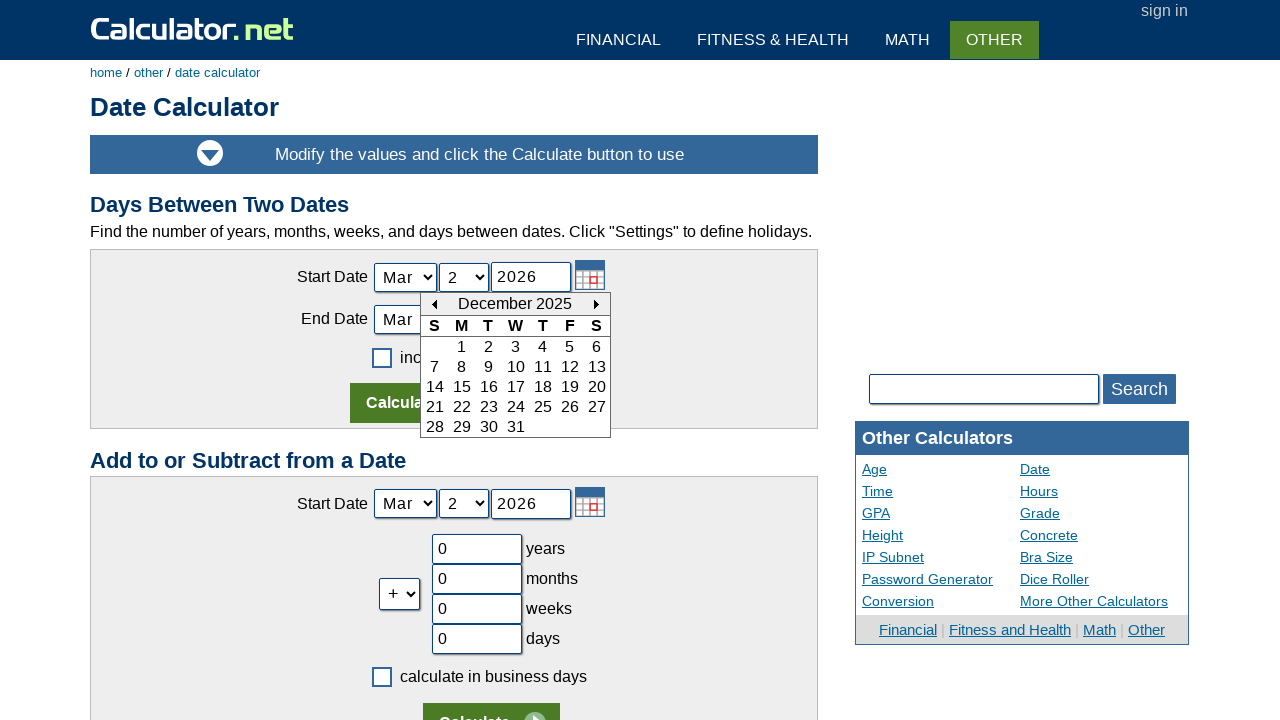

Read current calendar month/year: December 2025
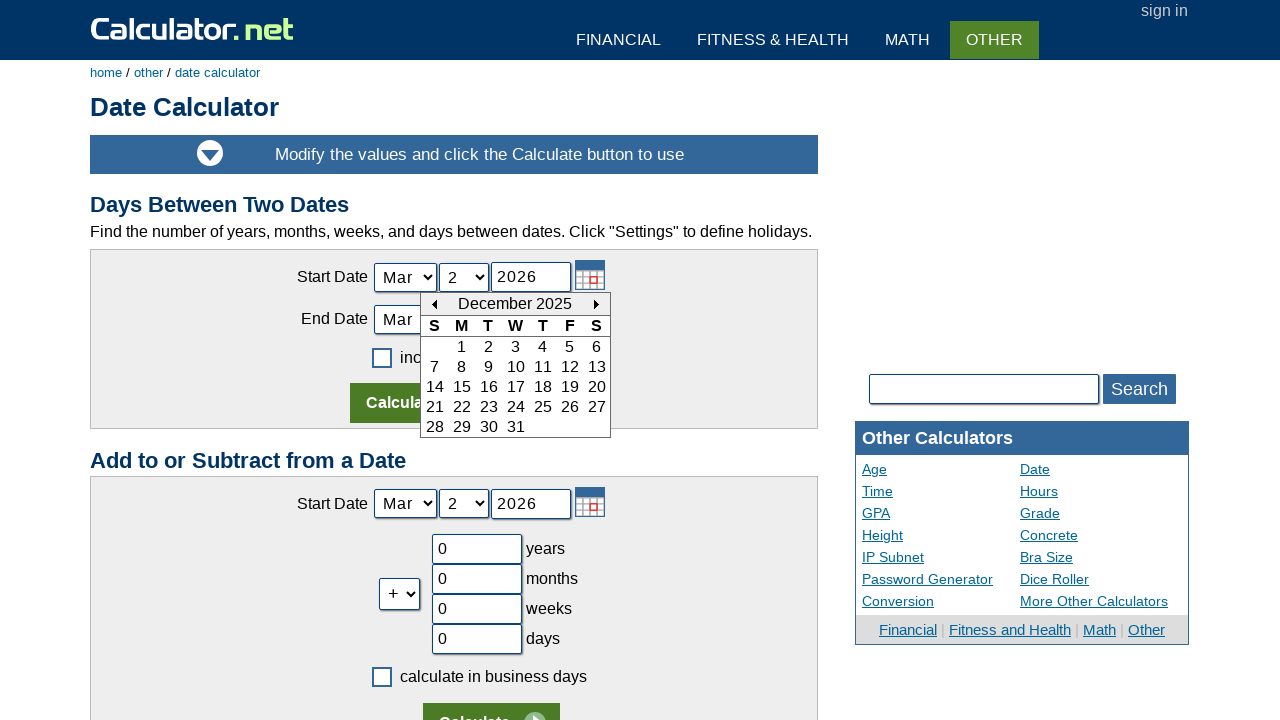

Clicked previous month button to navigate backward at (434, 304) on xpath=//td[@id='today_Previous_ID']
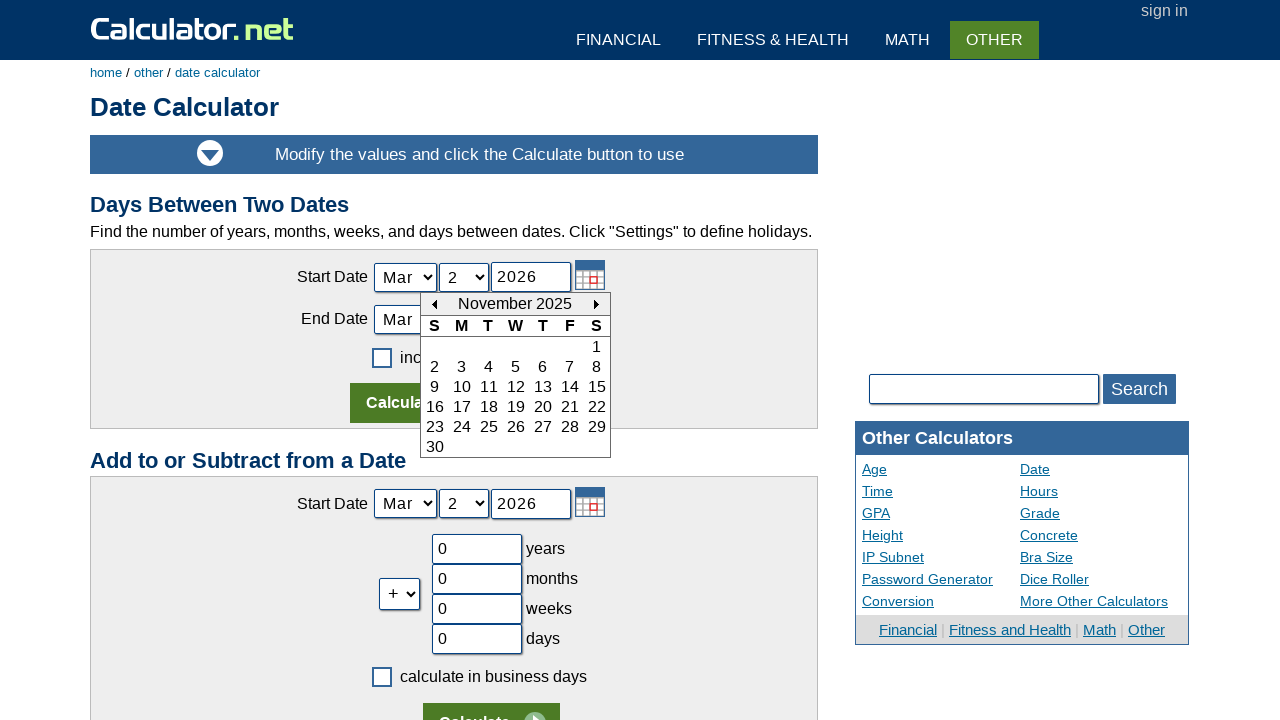

Waited 500ms for calendar to update
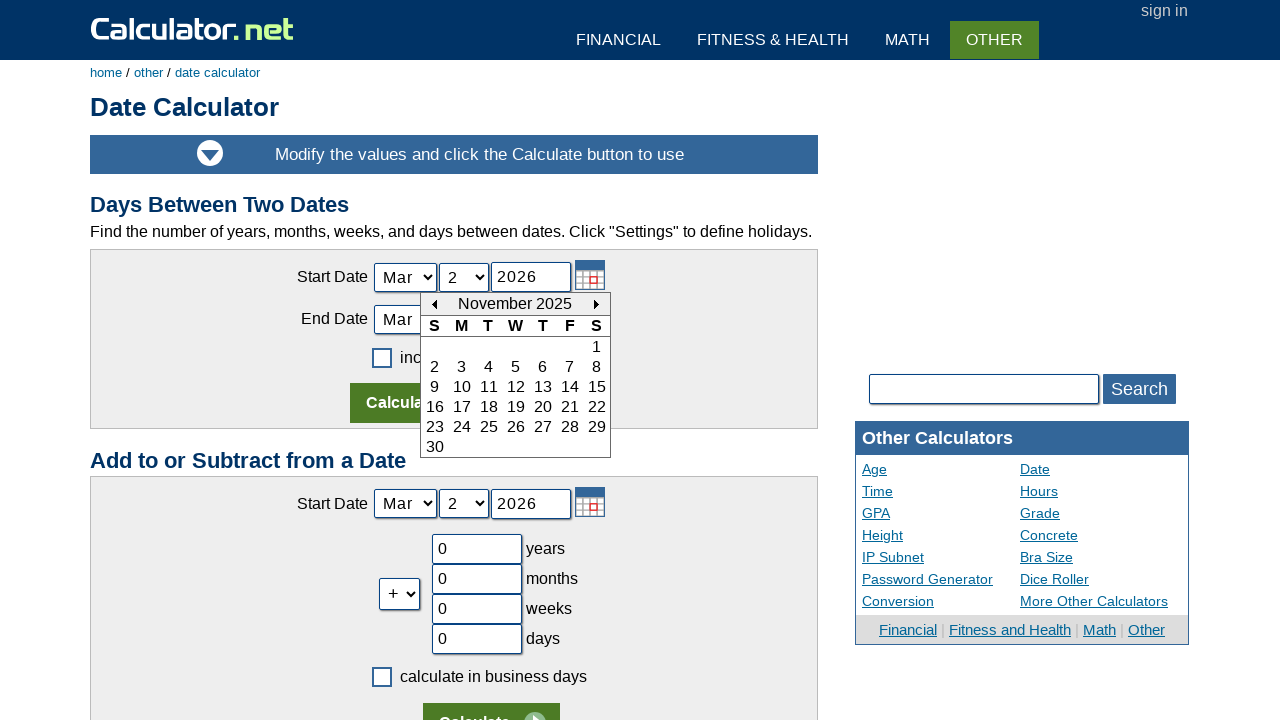

Read current calendar month/year: November 2025
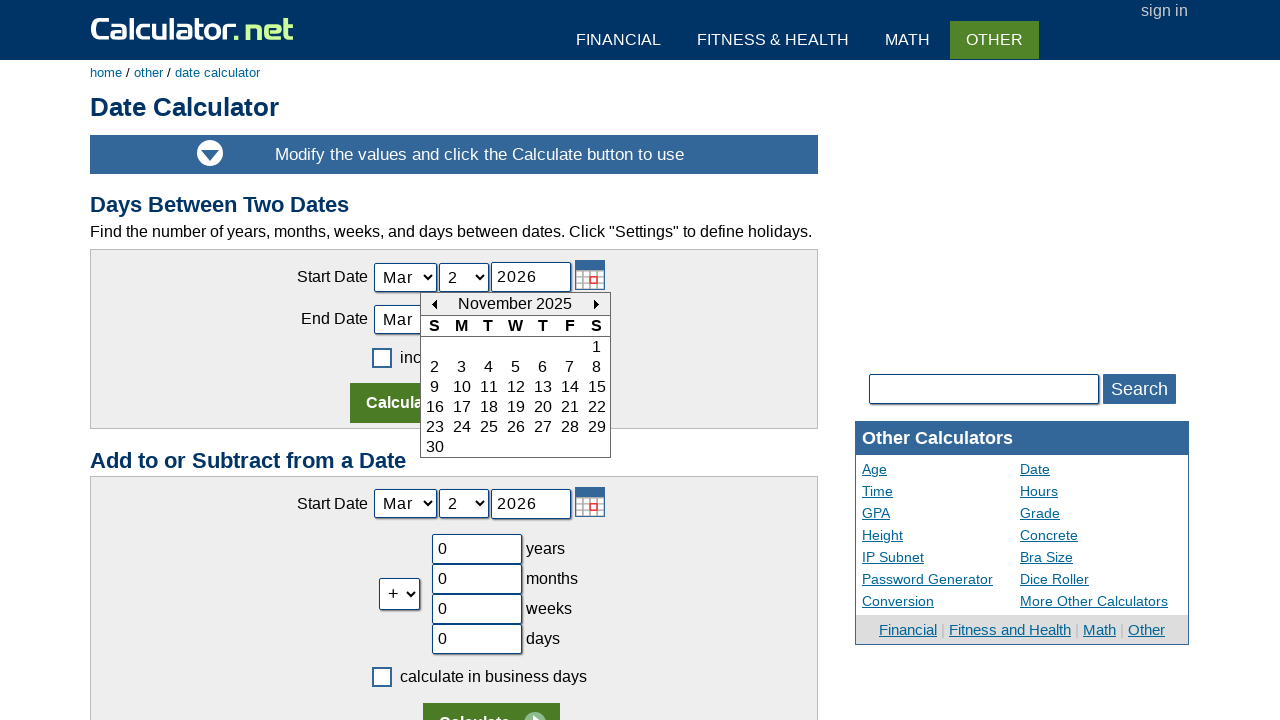

Clicked previous month button to navigate backward at (434, 304) on xpath=//td[@id='today_Previous_ID']
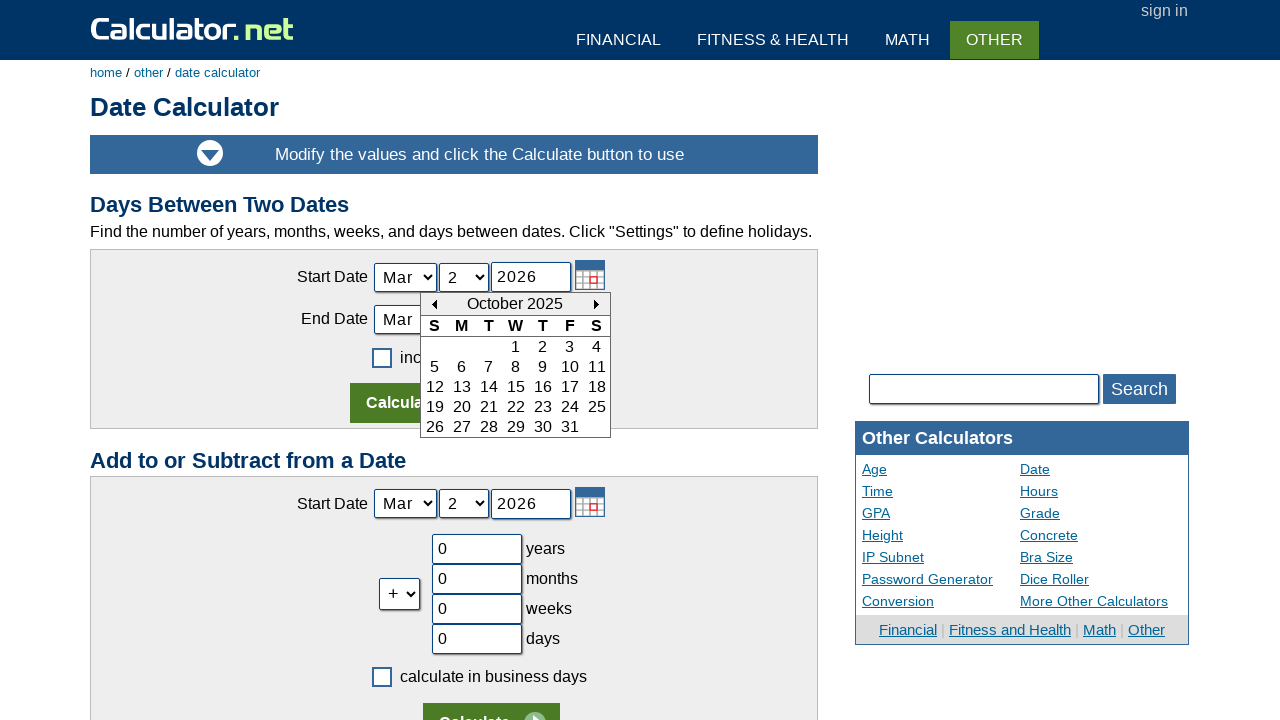

Waited 500ms for calendar to update
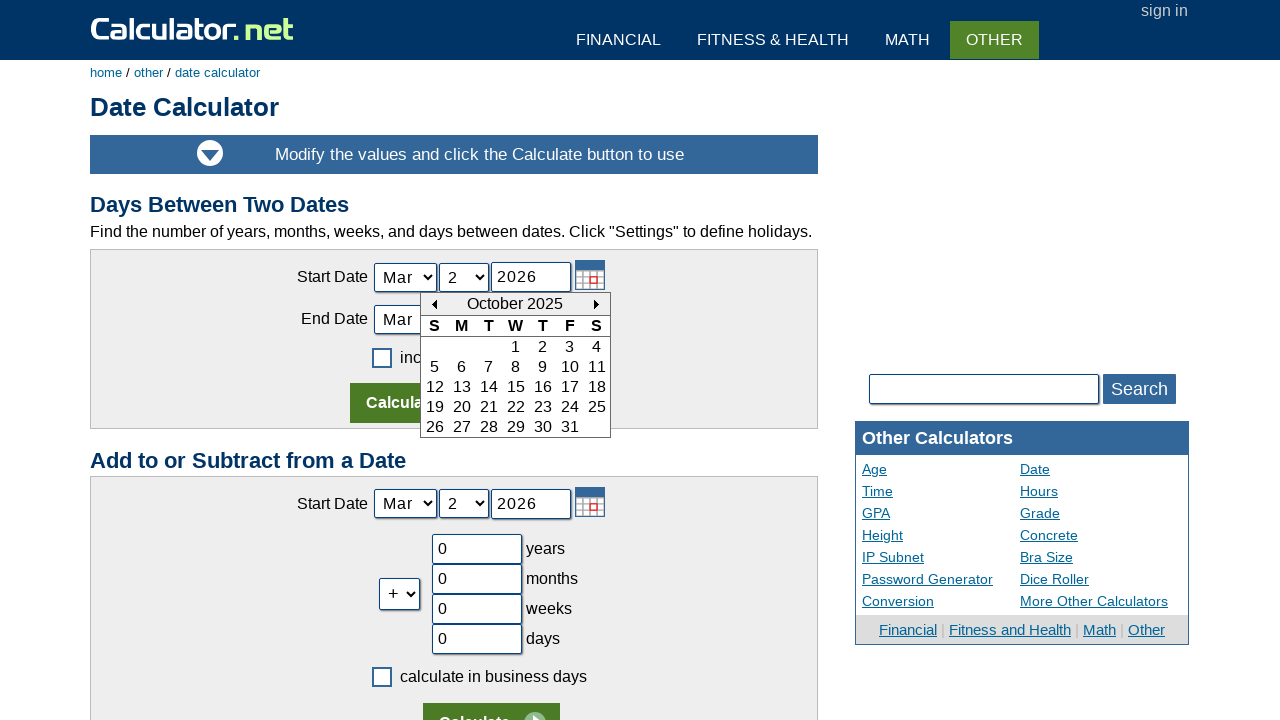

Read current calendar month/year: October 2025
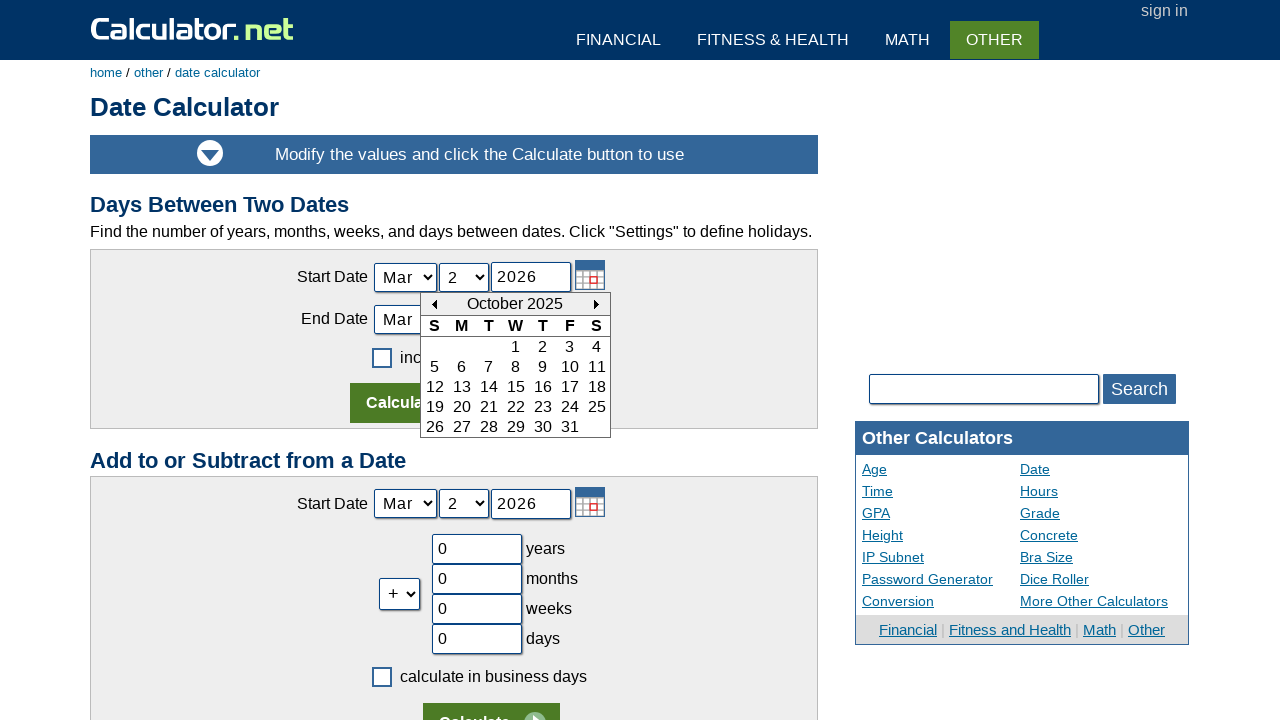

Clicked previous month button to navigate backward at (434, 304) on xpath=//td[@id='today_Previous_ID']
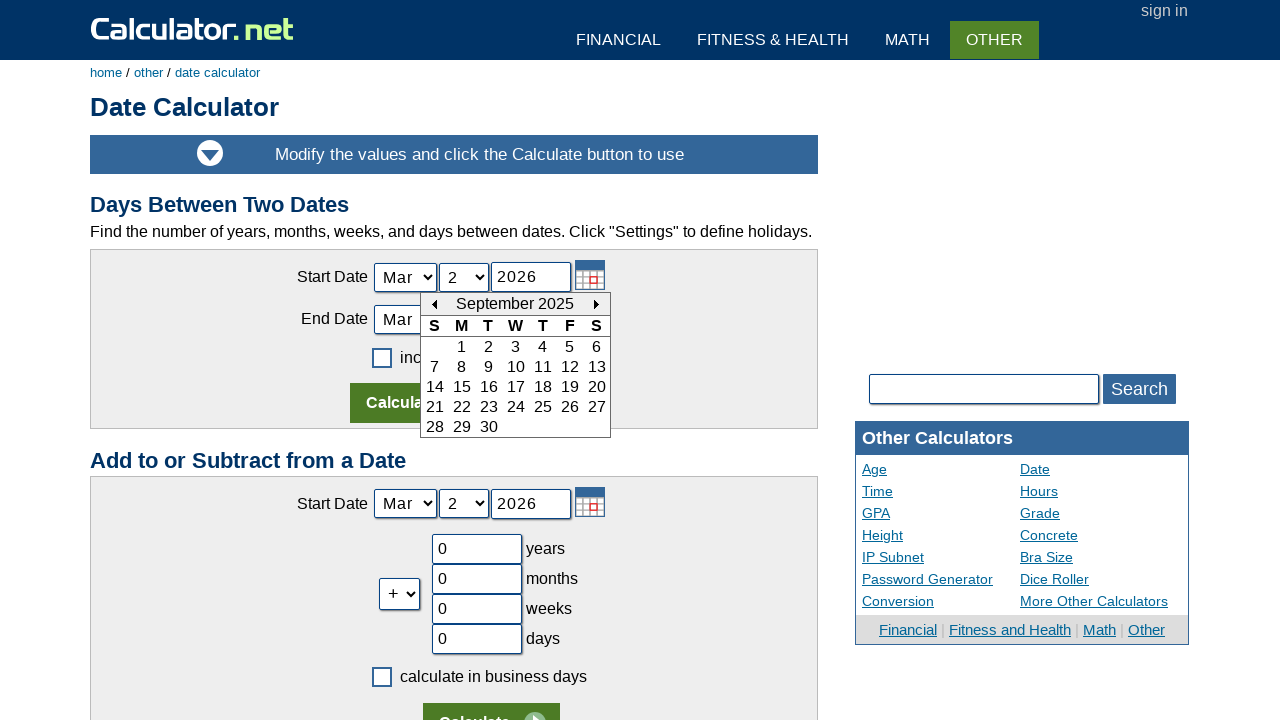

Waited 500ms for calendar to update
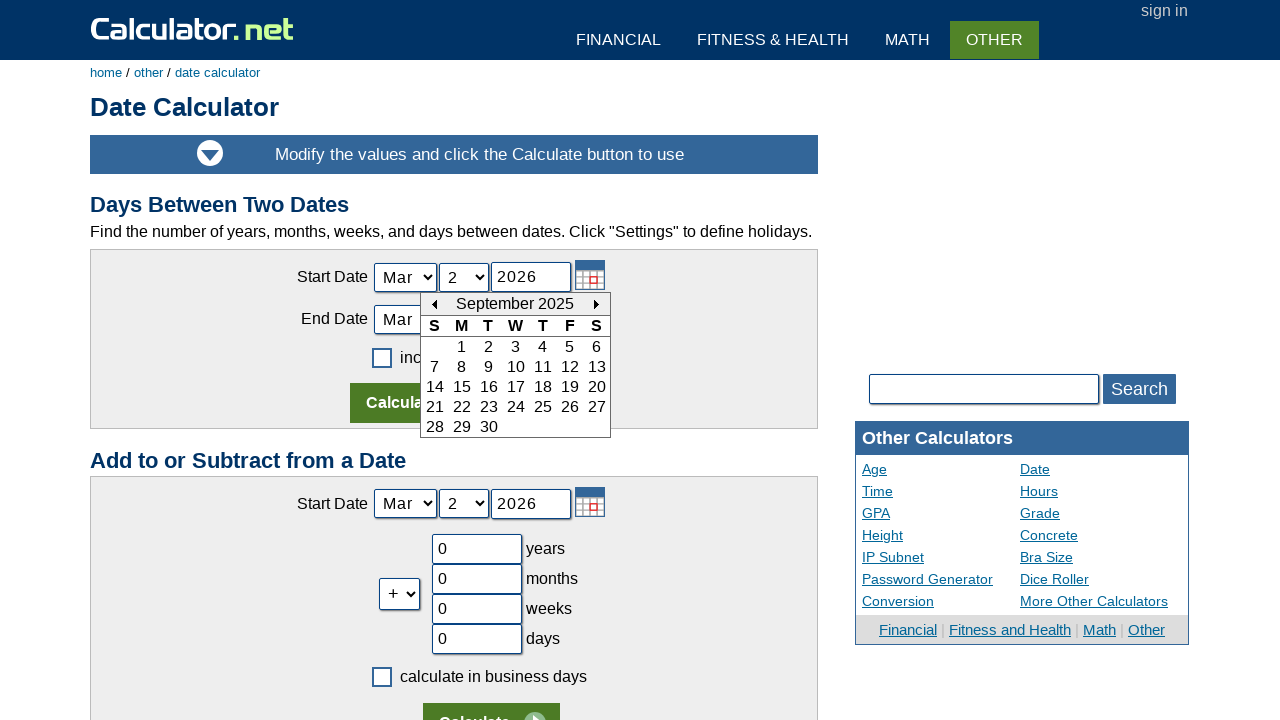

Read current calendar month/year: September 2025
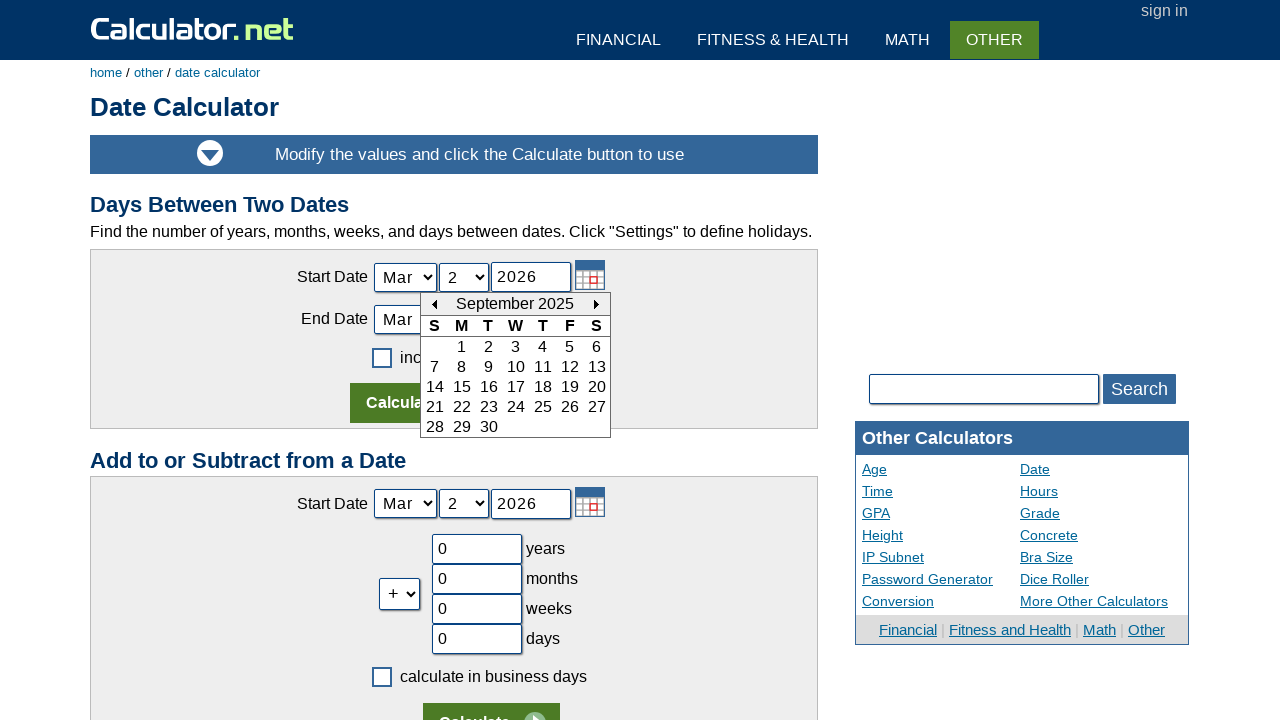

Clicked previous month button to navigate backward at (434, 304) on xpath=//td[@id='today_Previous_ID']
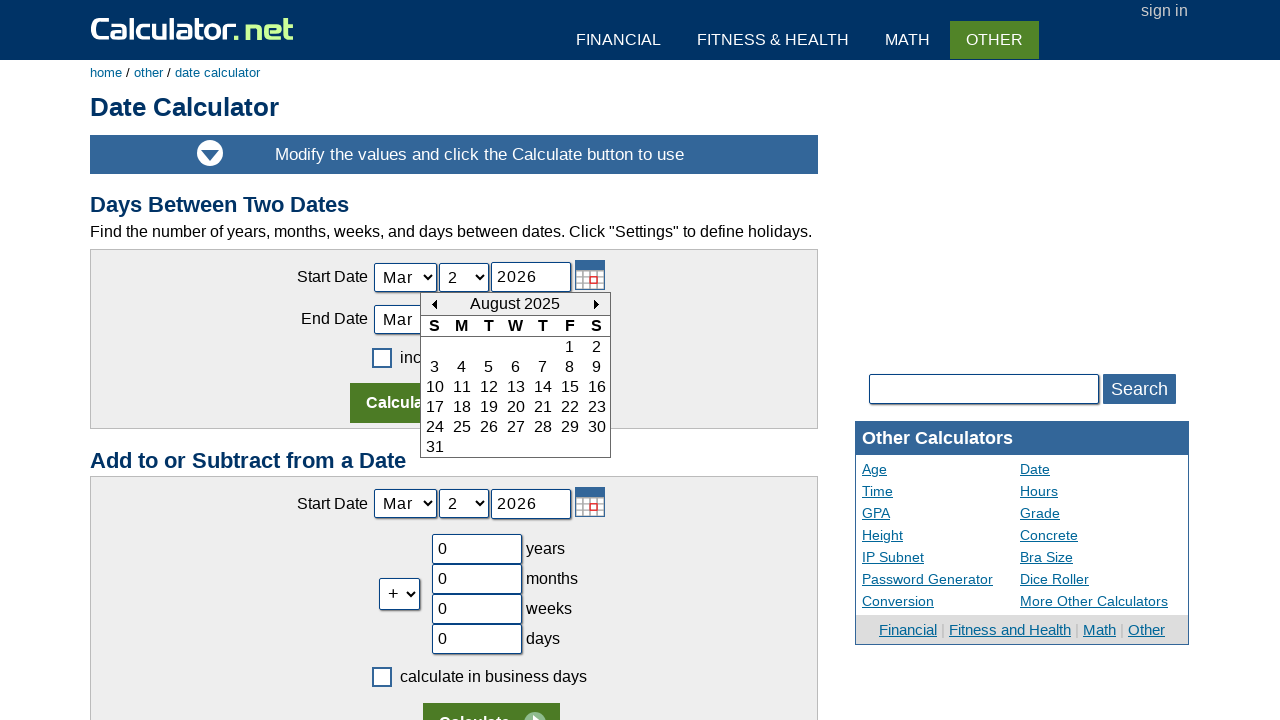

Waited 500ms for calendar to update
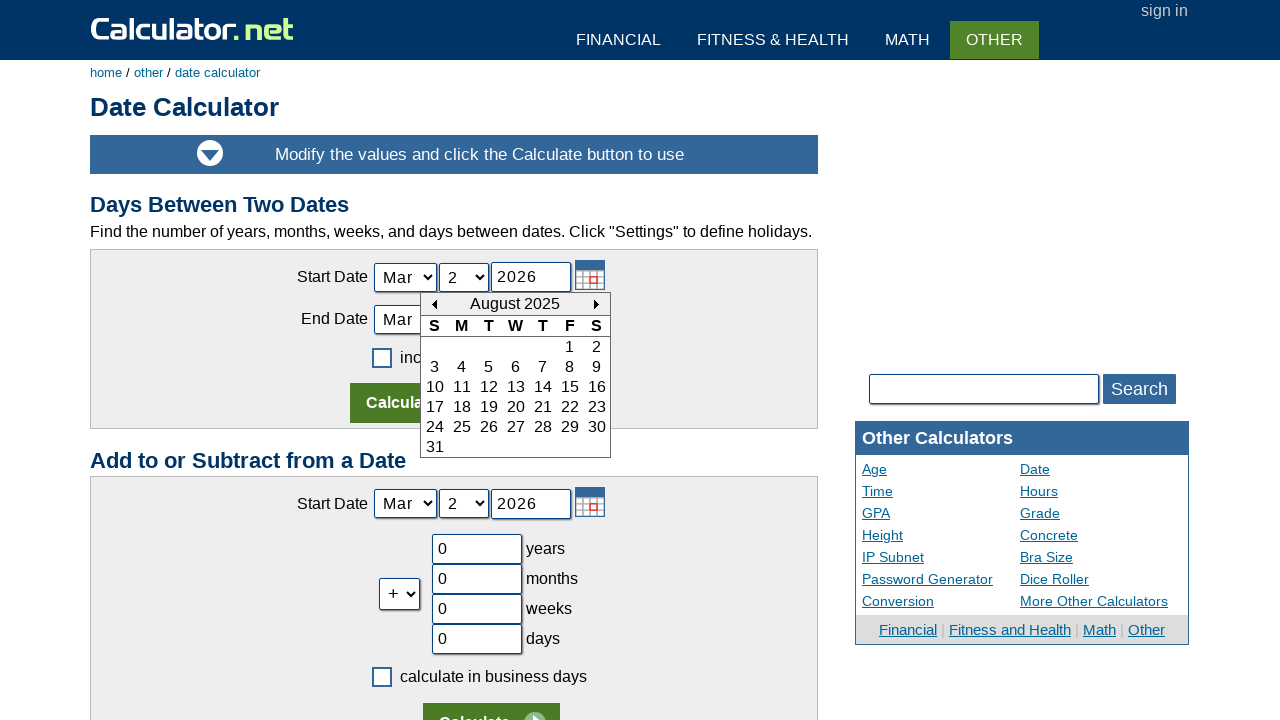

Read current calendar month/year: August 2025
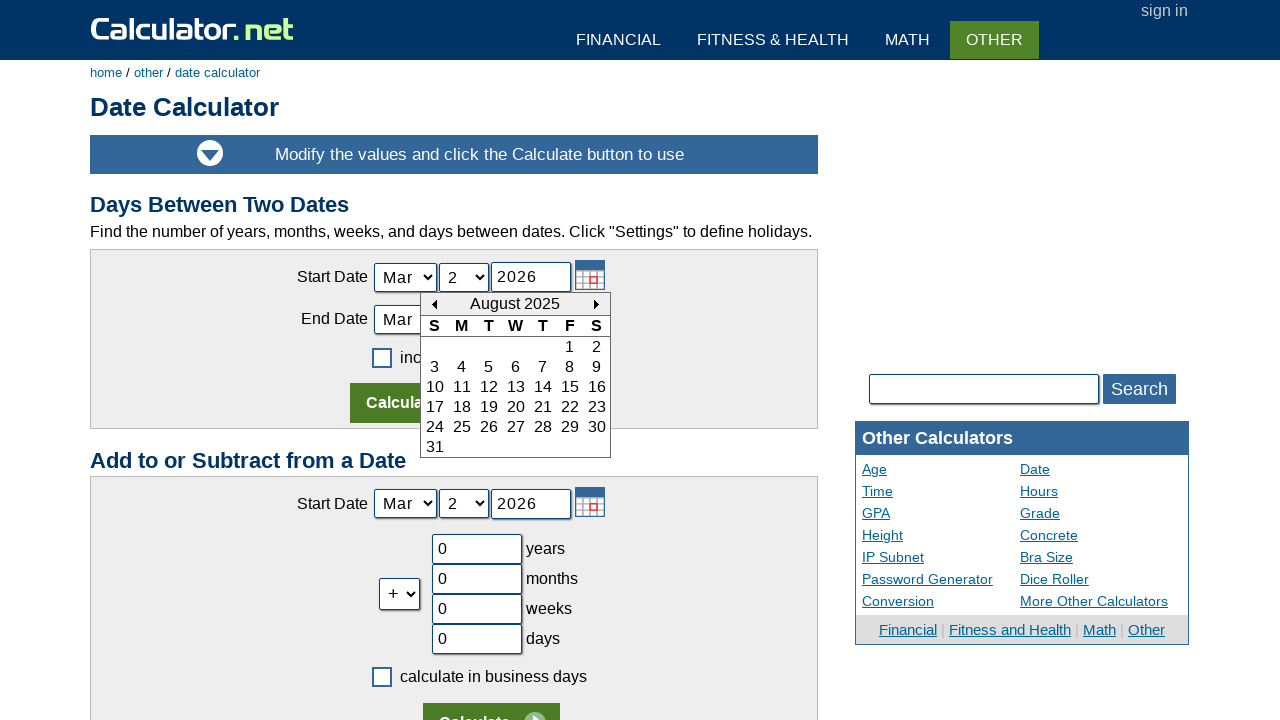

Clicked previous month button to navigate backward at (434, 304) on xpath=//td[@id='today_Previous_ID']
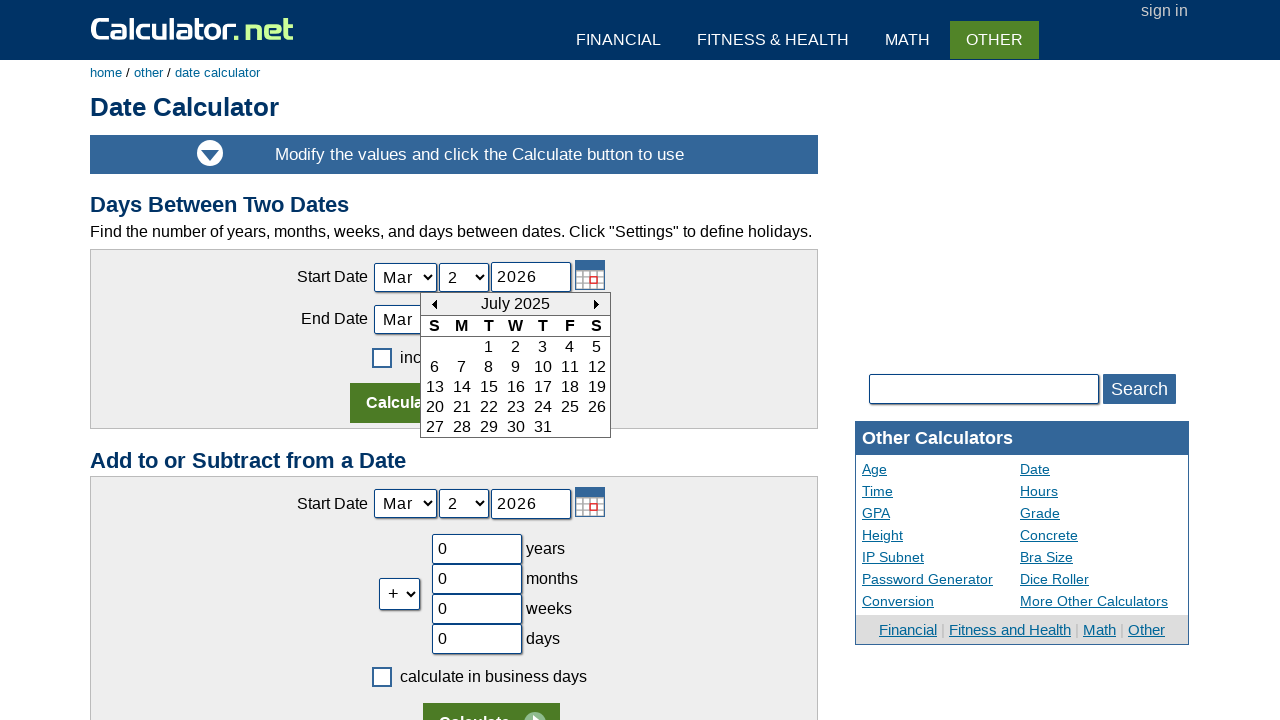

Waited 500ms for calendar to update
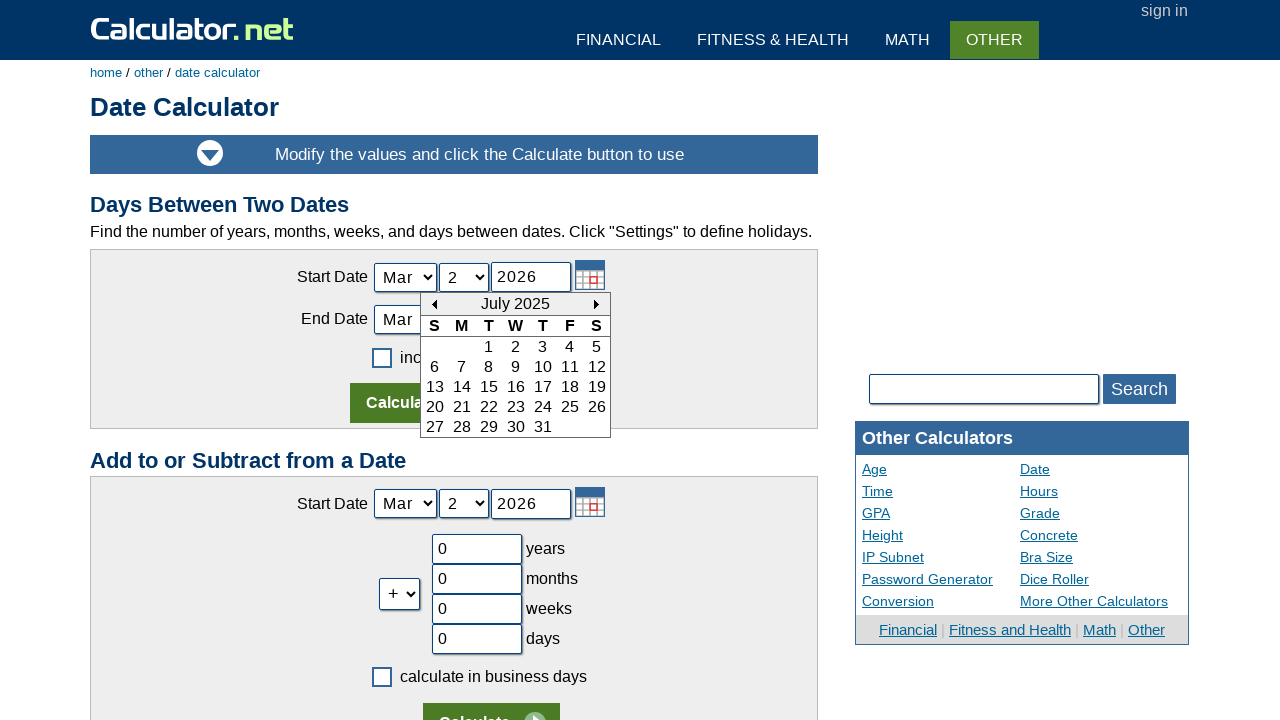

Read current calendar month/year: July 2025
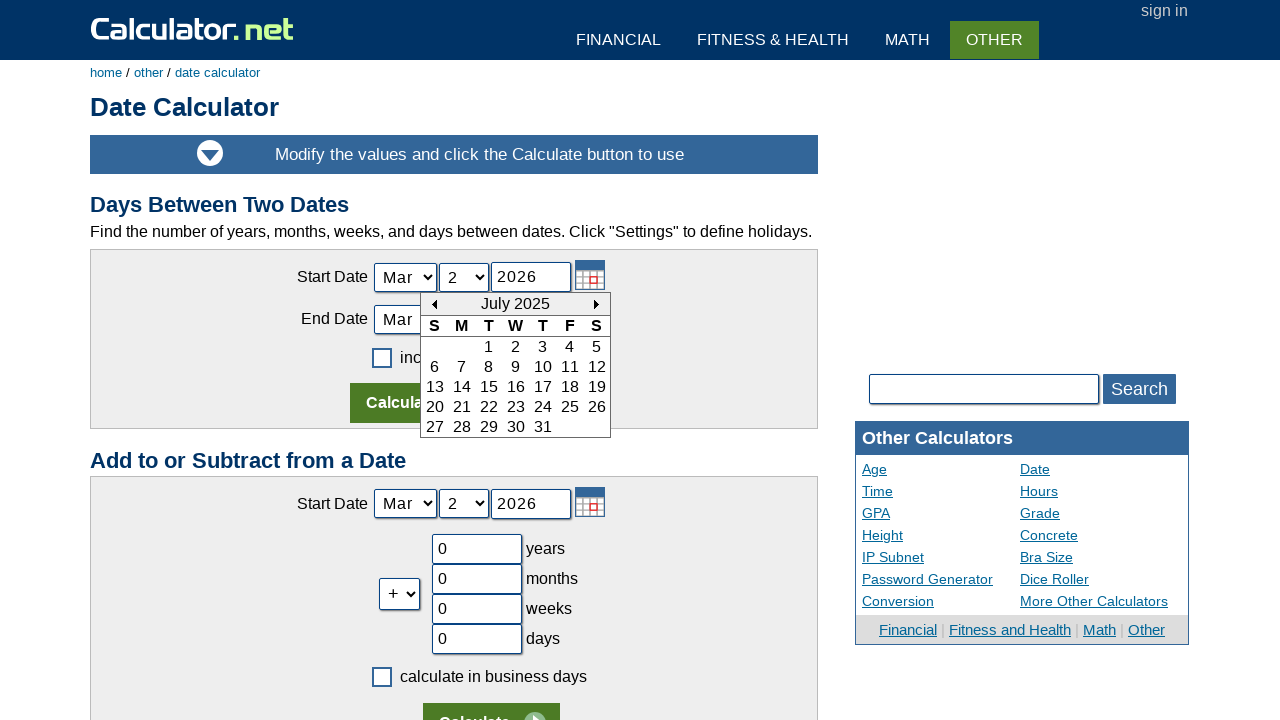

Clicked previous month button to navigate backward at (434, 304) on xpath=//td[@id='today_Previous_ID']
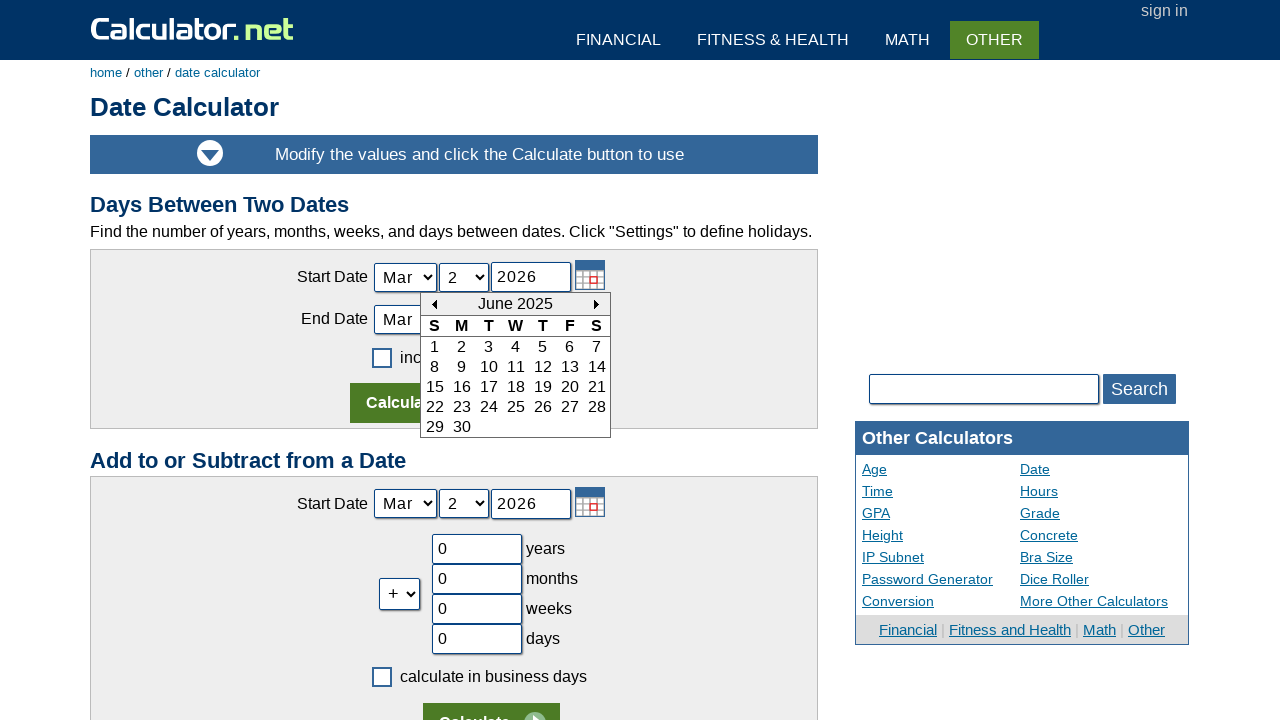

Waited 500ms for calendar to update
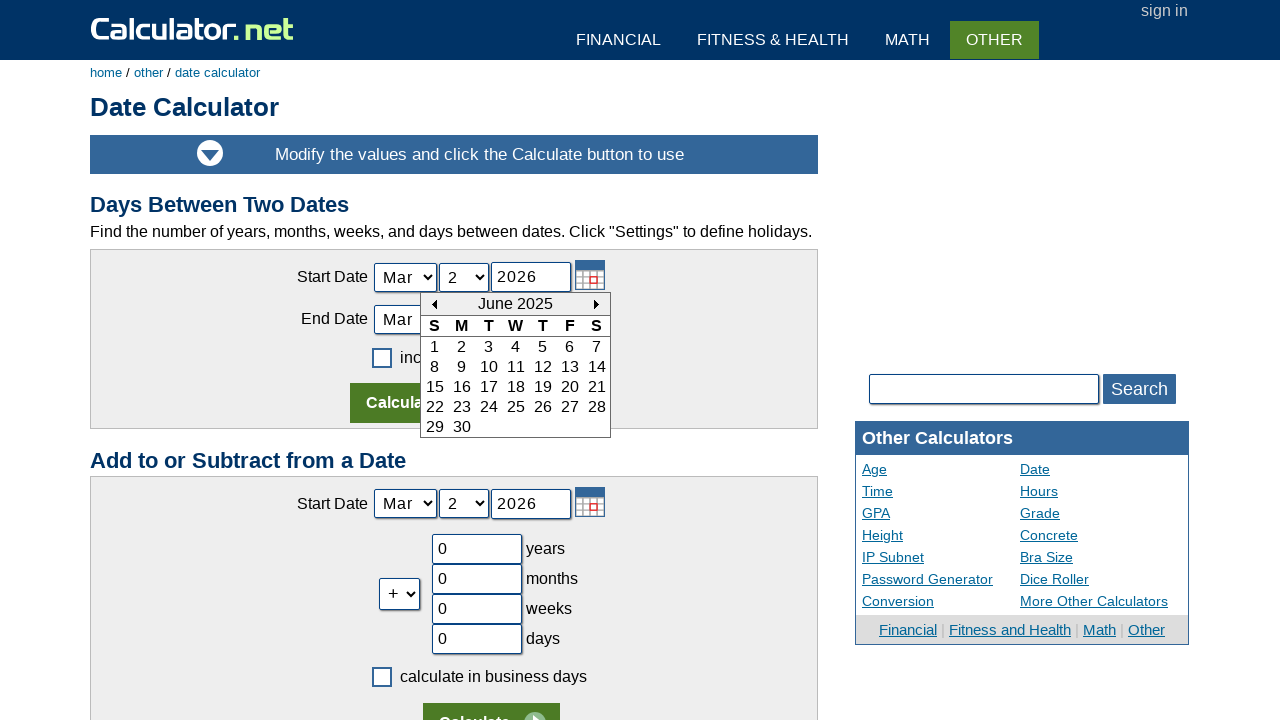

Read current calendar month/year: June 2025
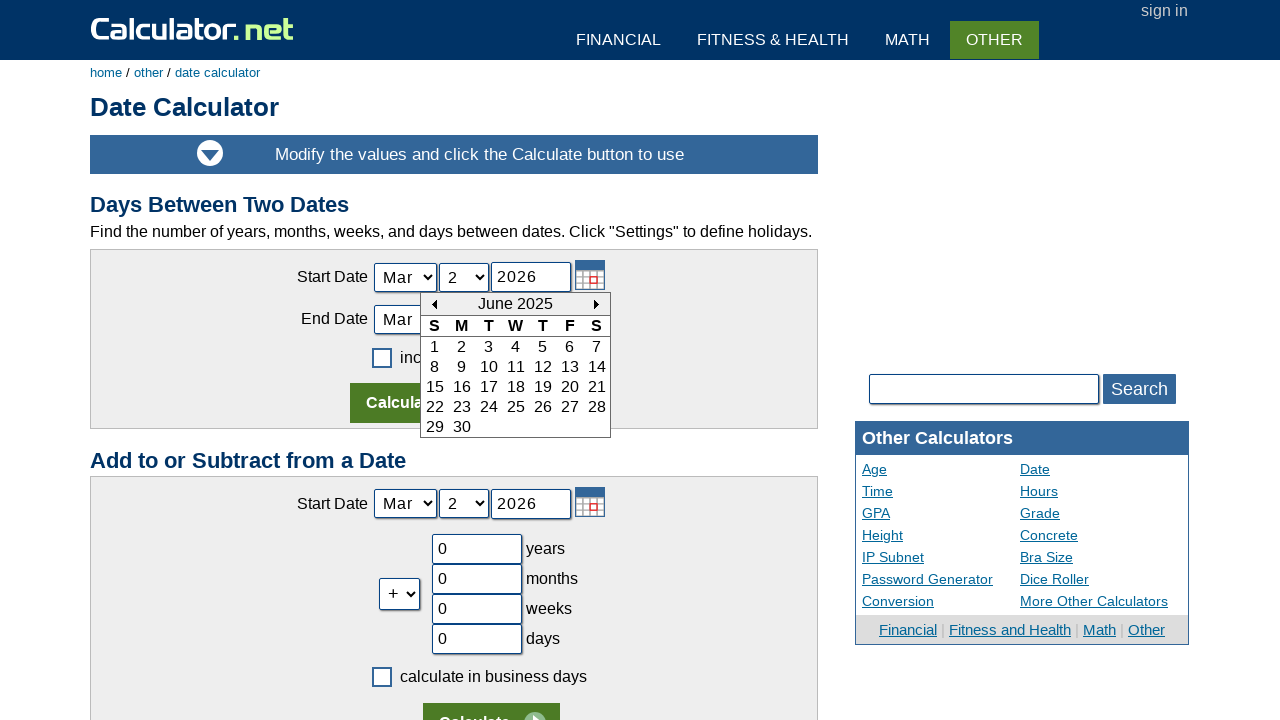

Clicked previous month button to navigate backward at (434, 304) on xpath=//td[@id='today_Previous_ID']
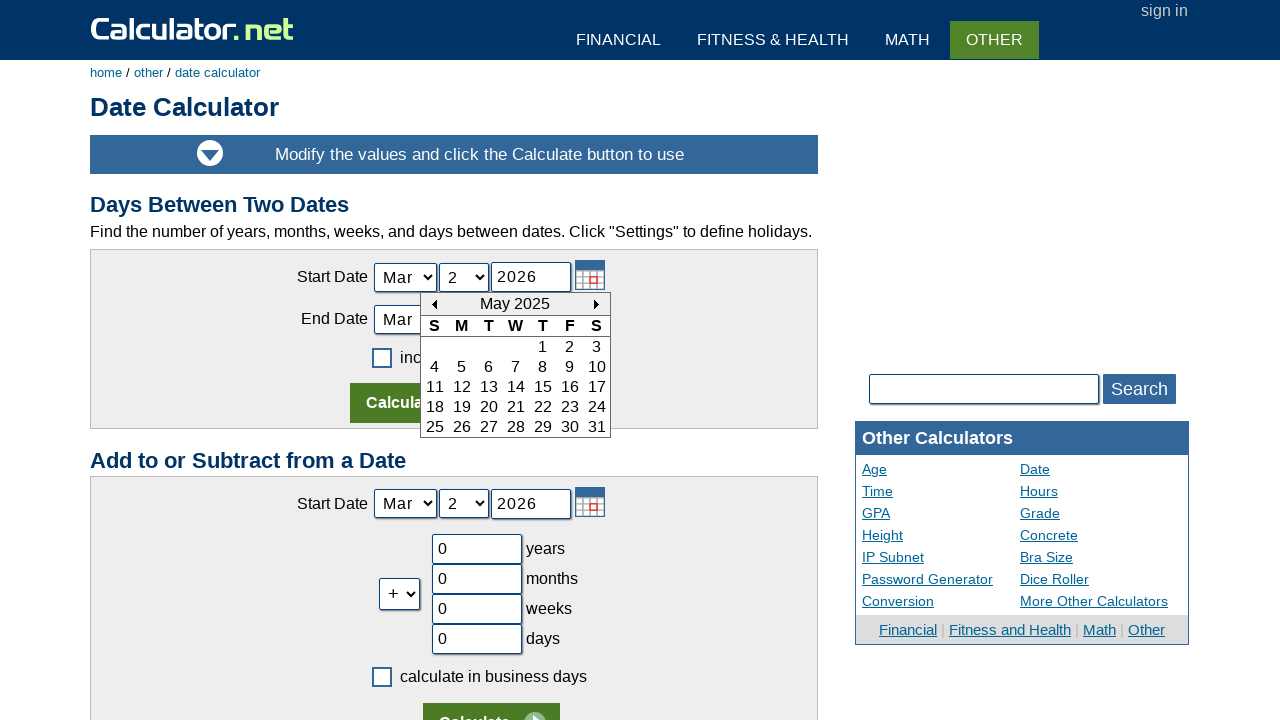

Waited 500ms for calendar to update
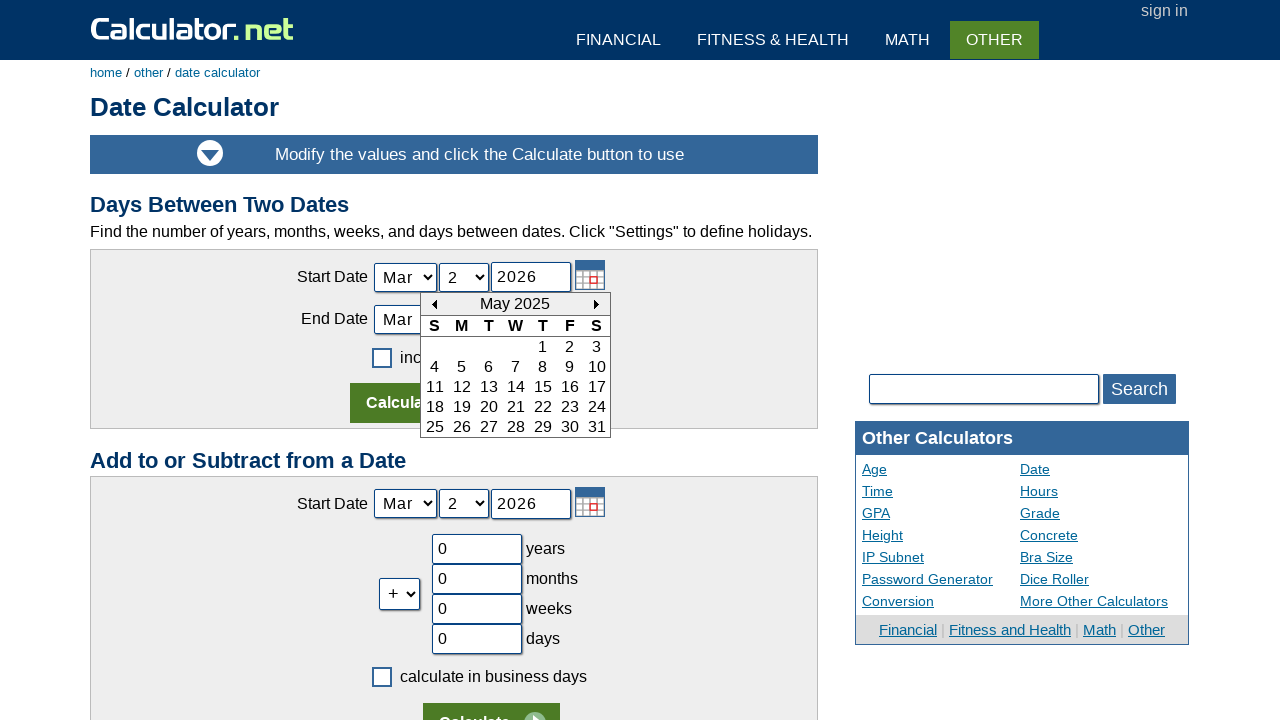

Read current calendar month/year: May 2025
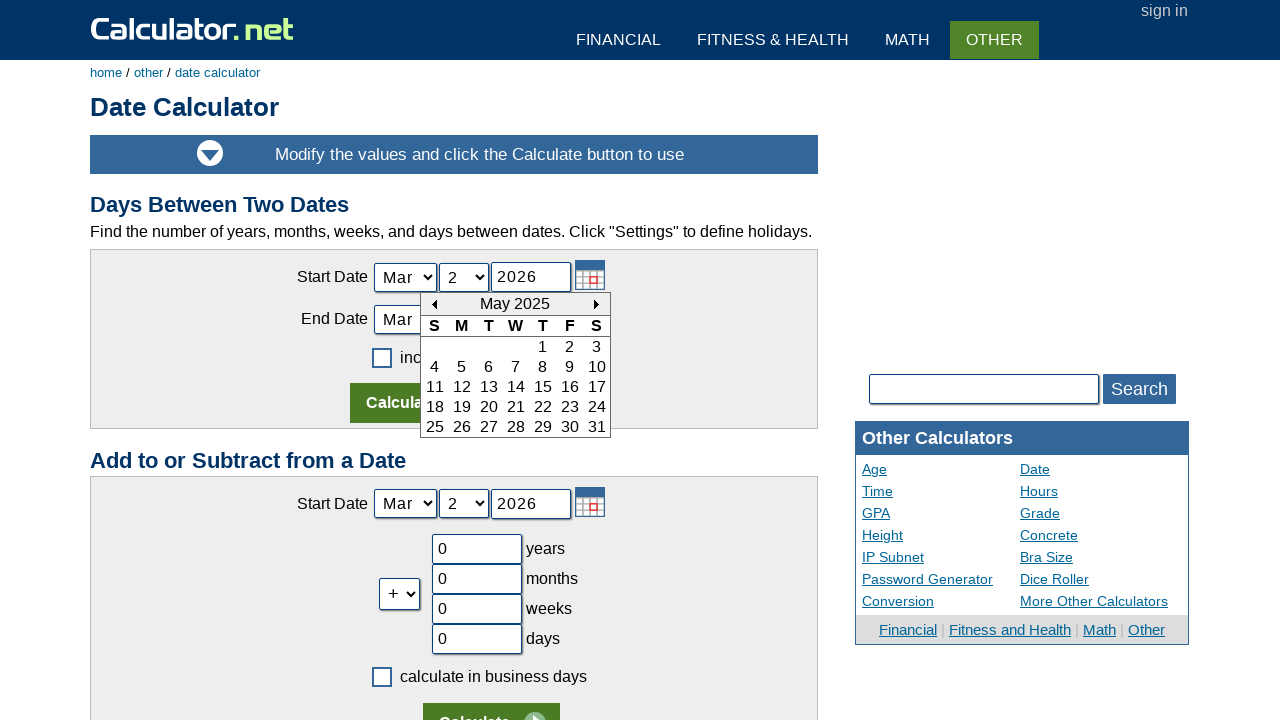

Clicked previous month button to navigate backward at (434, 304) on xpath=//td[@id='today_Previous_ID']
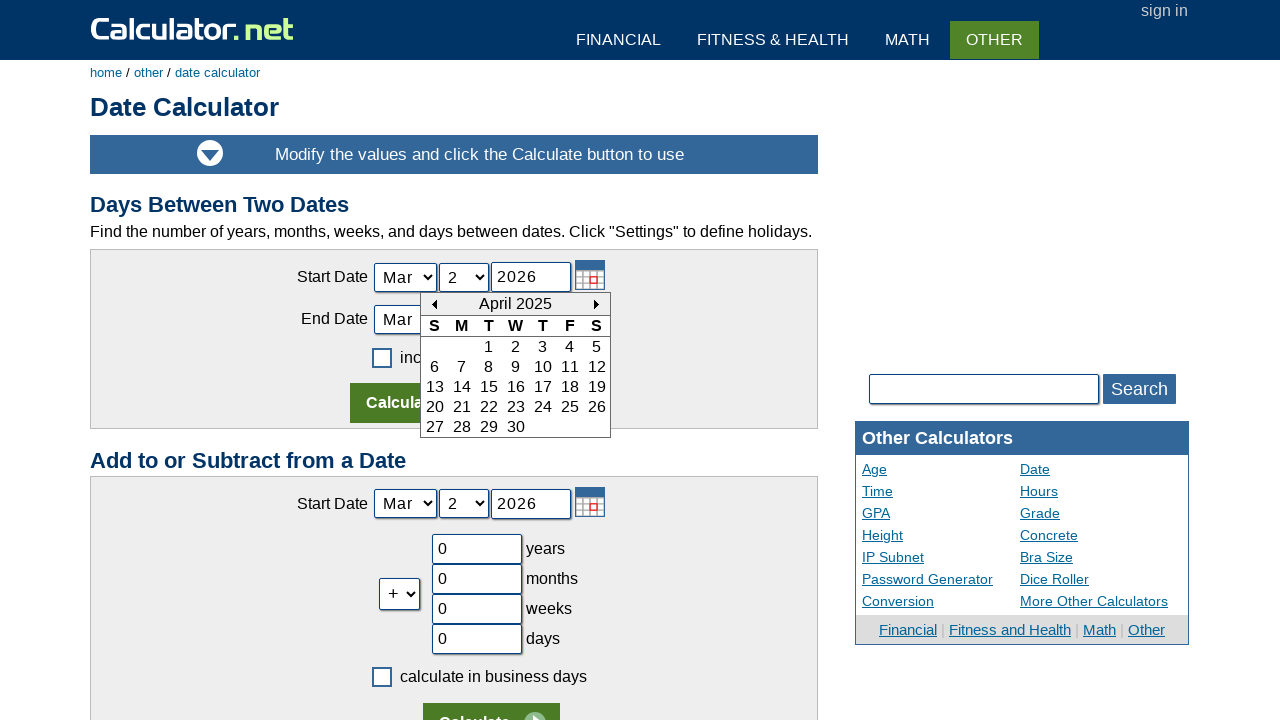

Waited 500ms for calendar to update
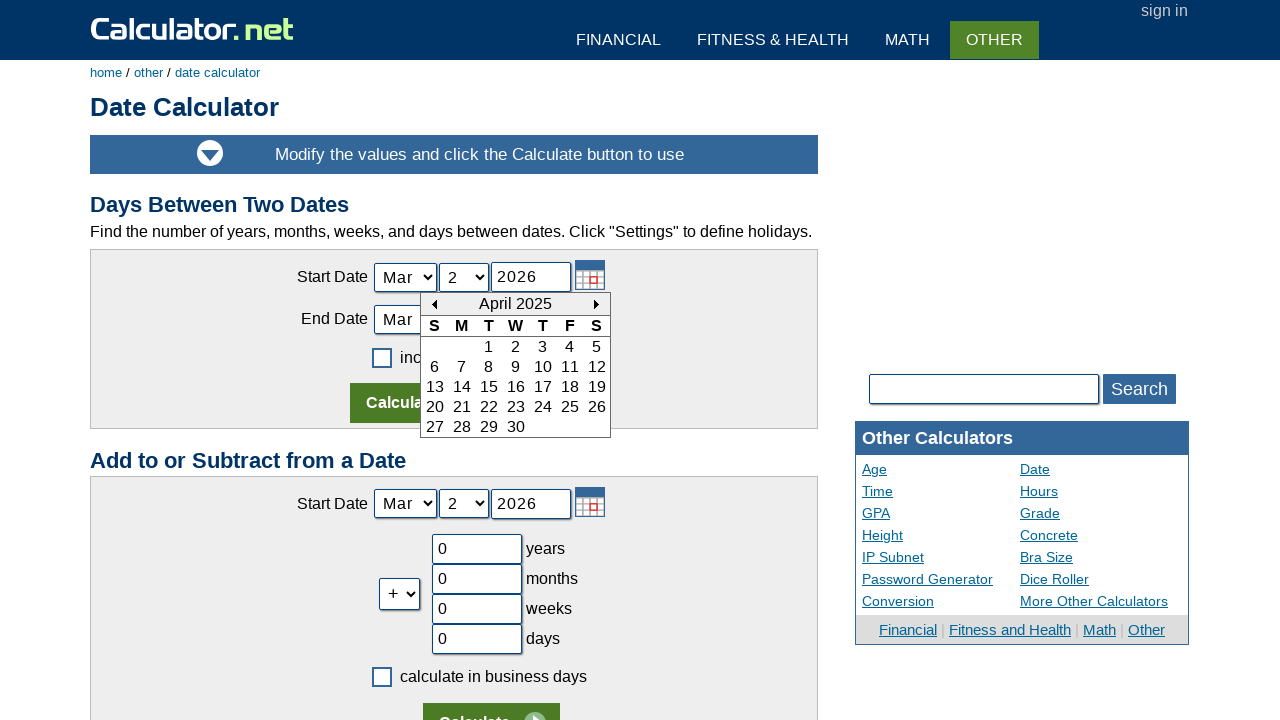

Read current calendar month/year: April 2025
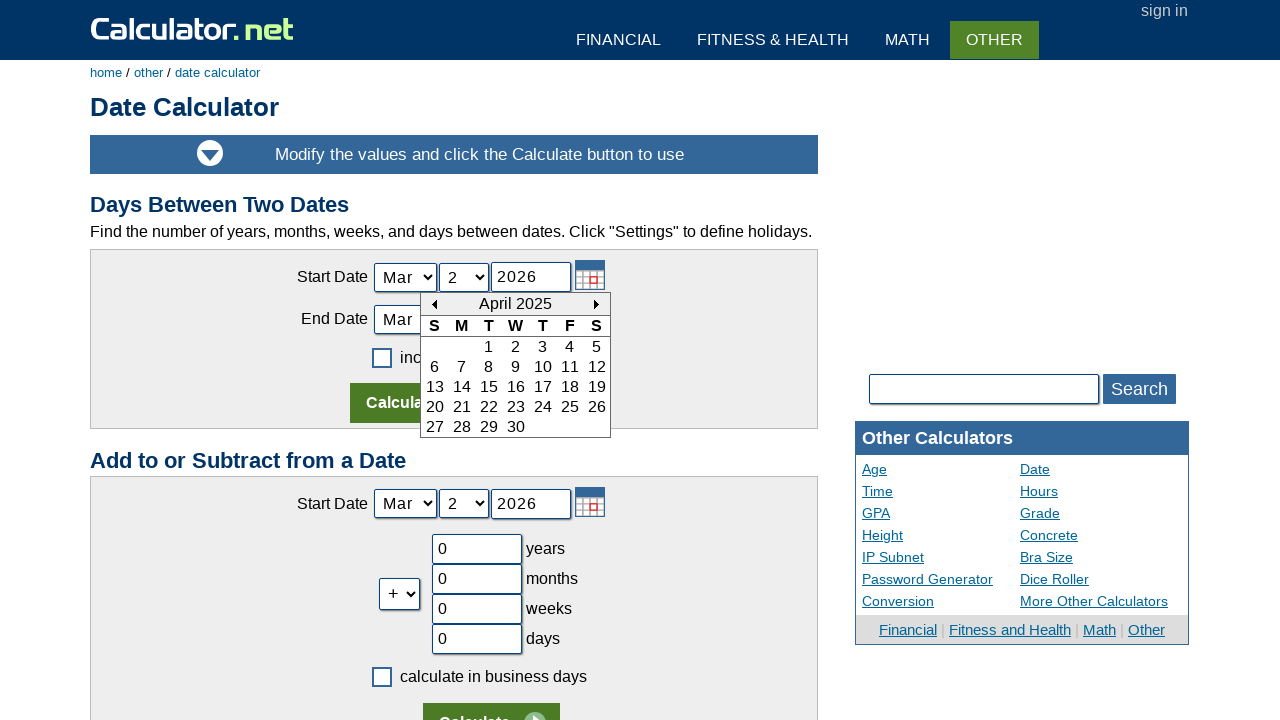

Clicked previous month button to navigate backward at (434, 304) on xpath=//td[@id='today_Previous_ID']
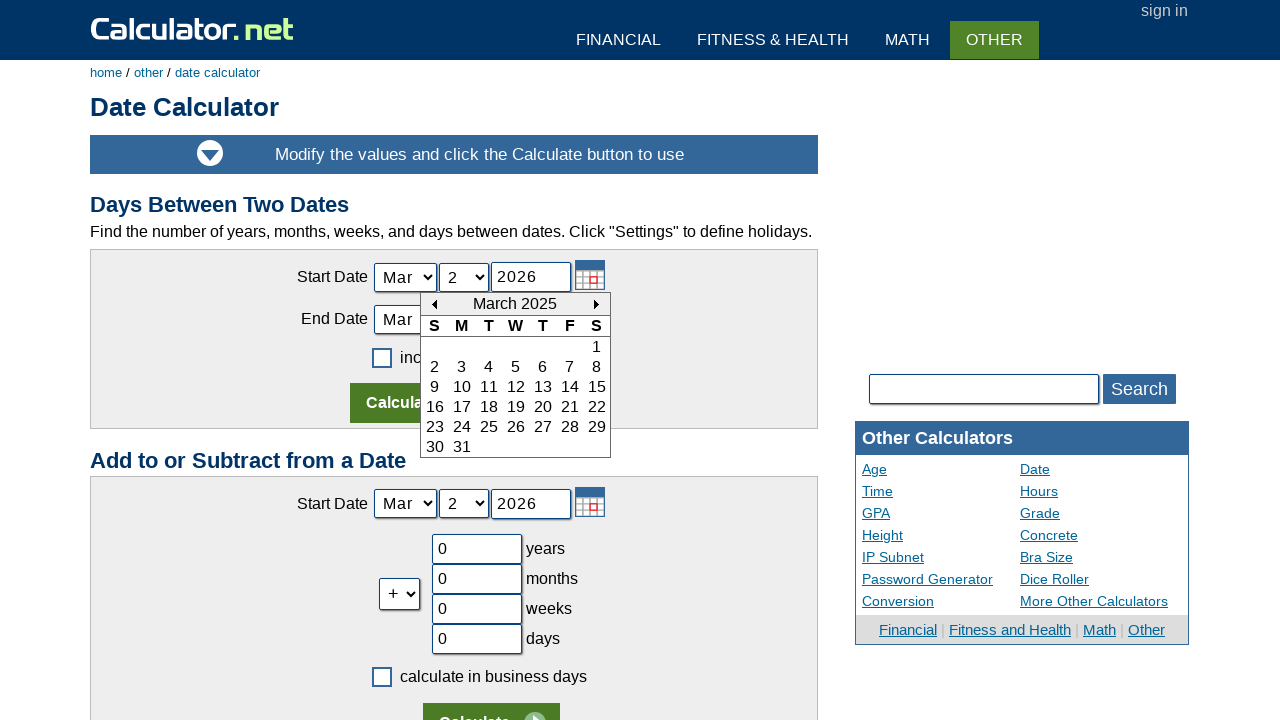

Waited 500ms for calendar to update
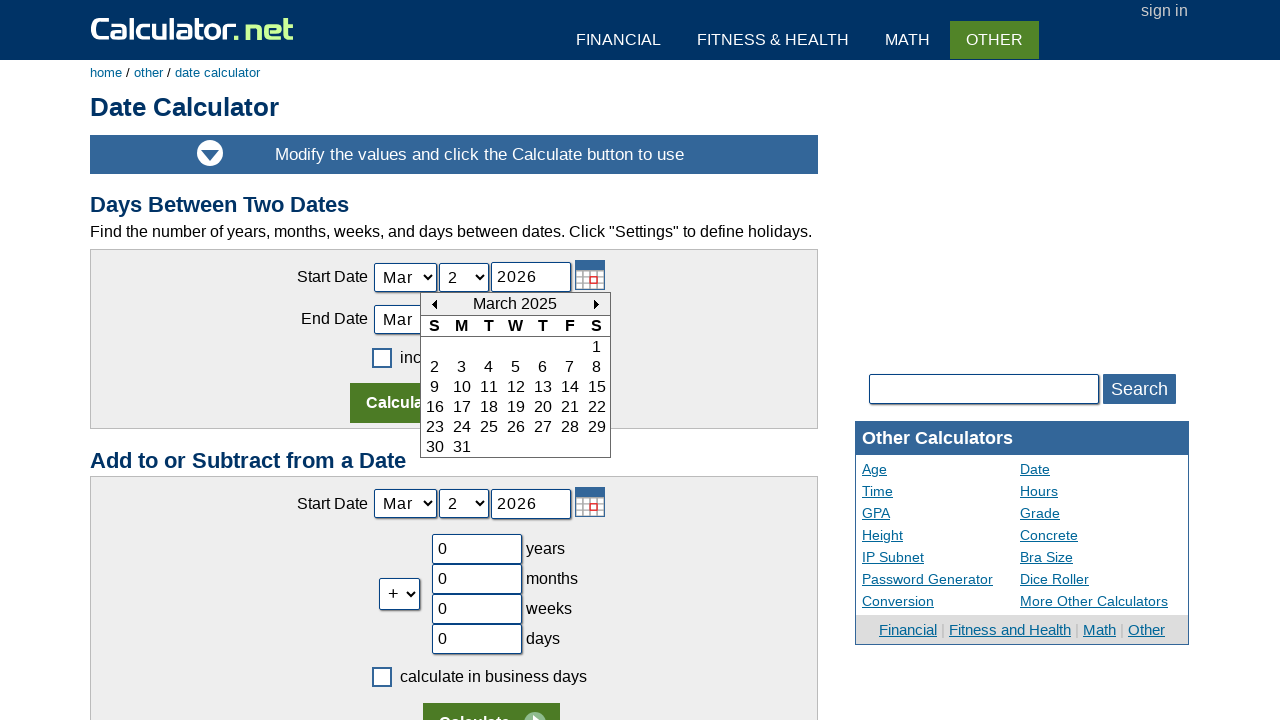

Read current calendar month/year: March 2025
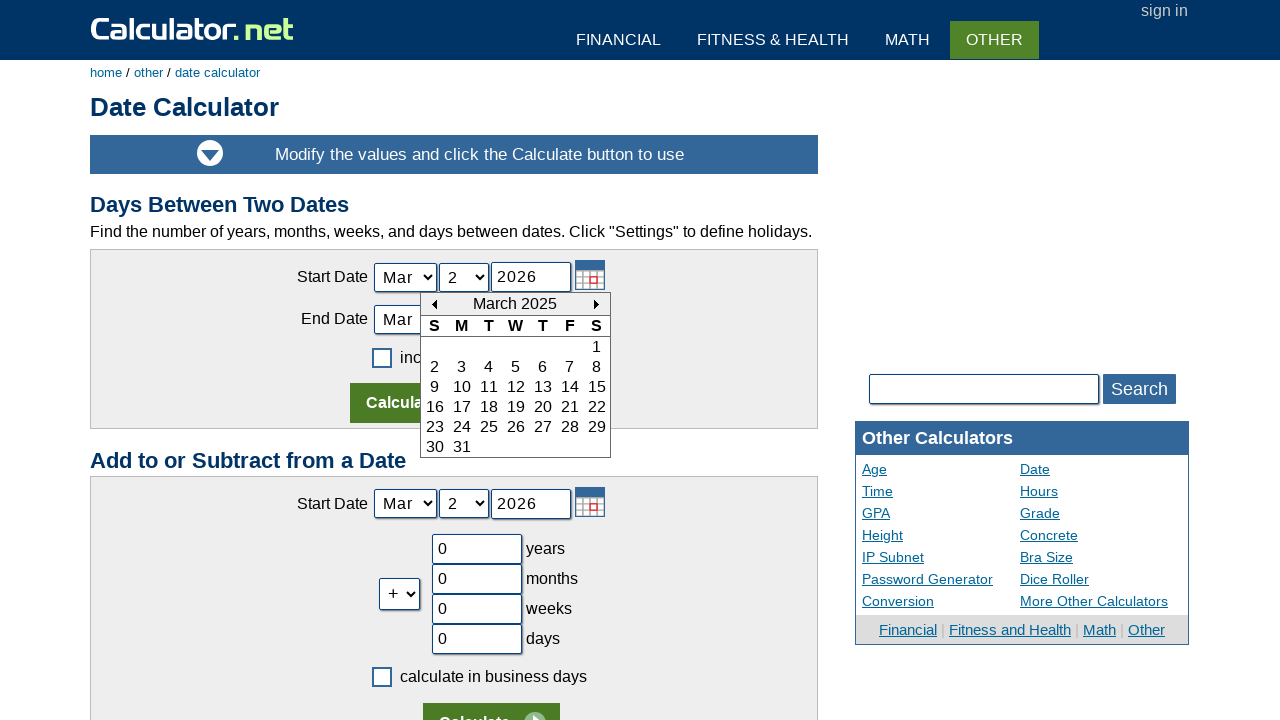

Clicked previous month button to navigate backward at (434, 304) on xpath=//td[@id='today_Previous_ID']
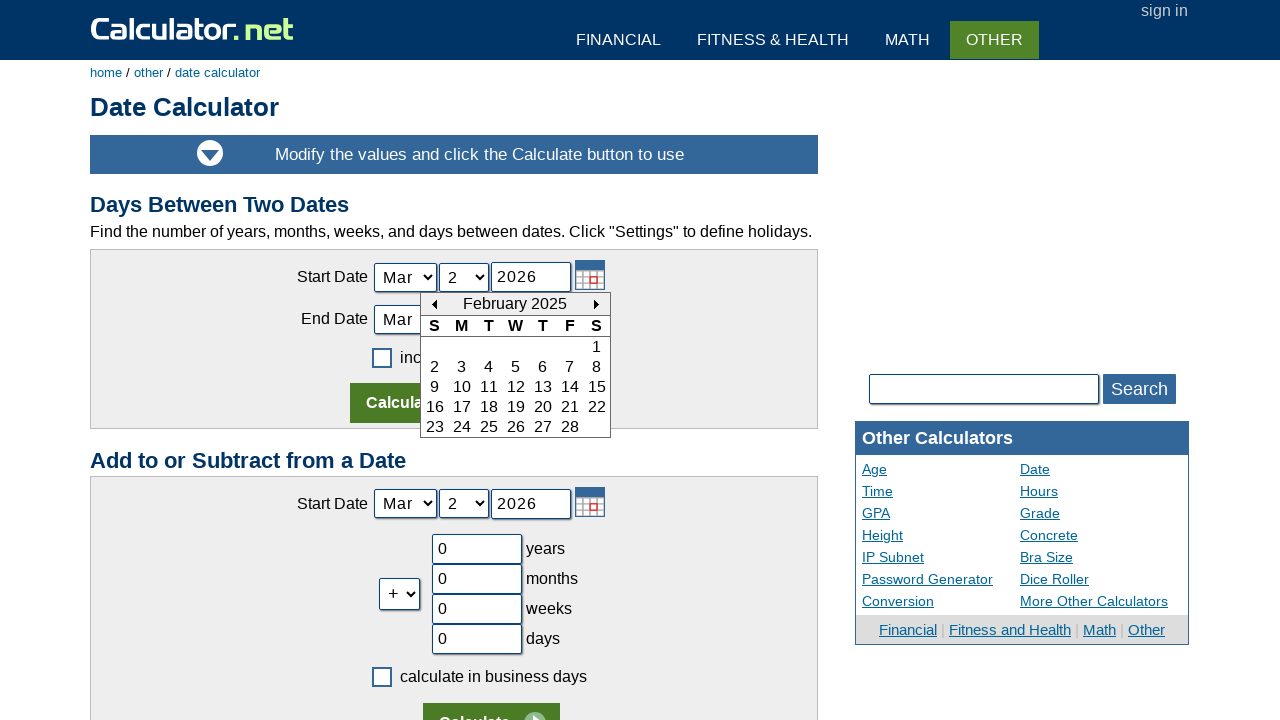

Waited 500ms for calendar to update
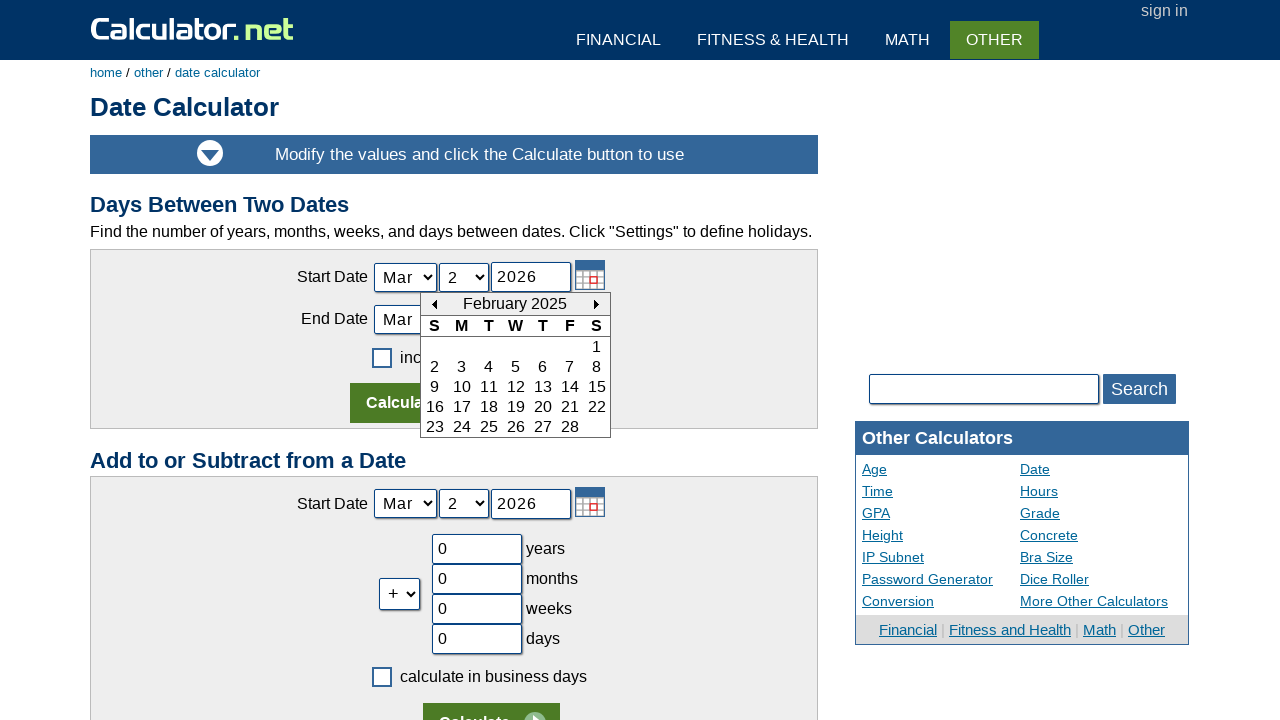

Read current calendar month/year: February 2025
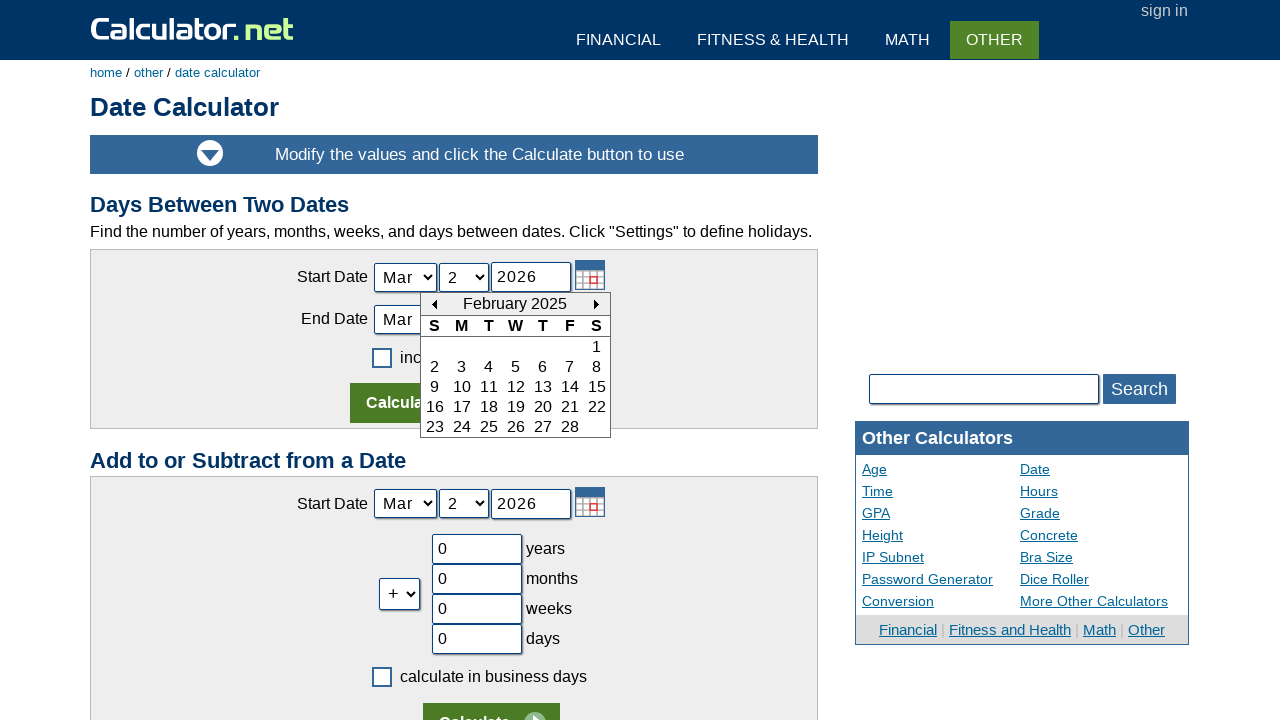

Clicked previous month button to navigate backward at (434, 304) on xpath=//td[@id='today_Previous_ID']
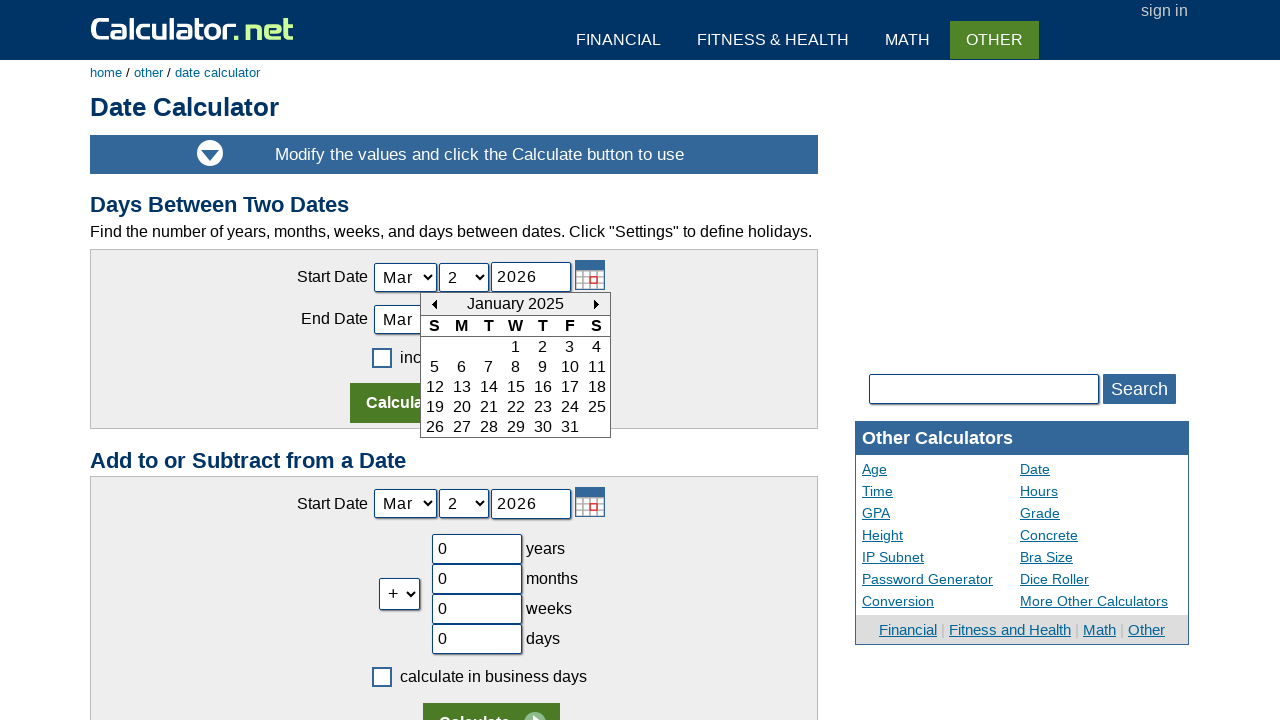

Waited 500ms for calendar to update
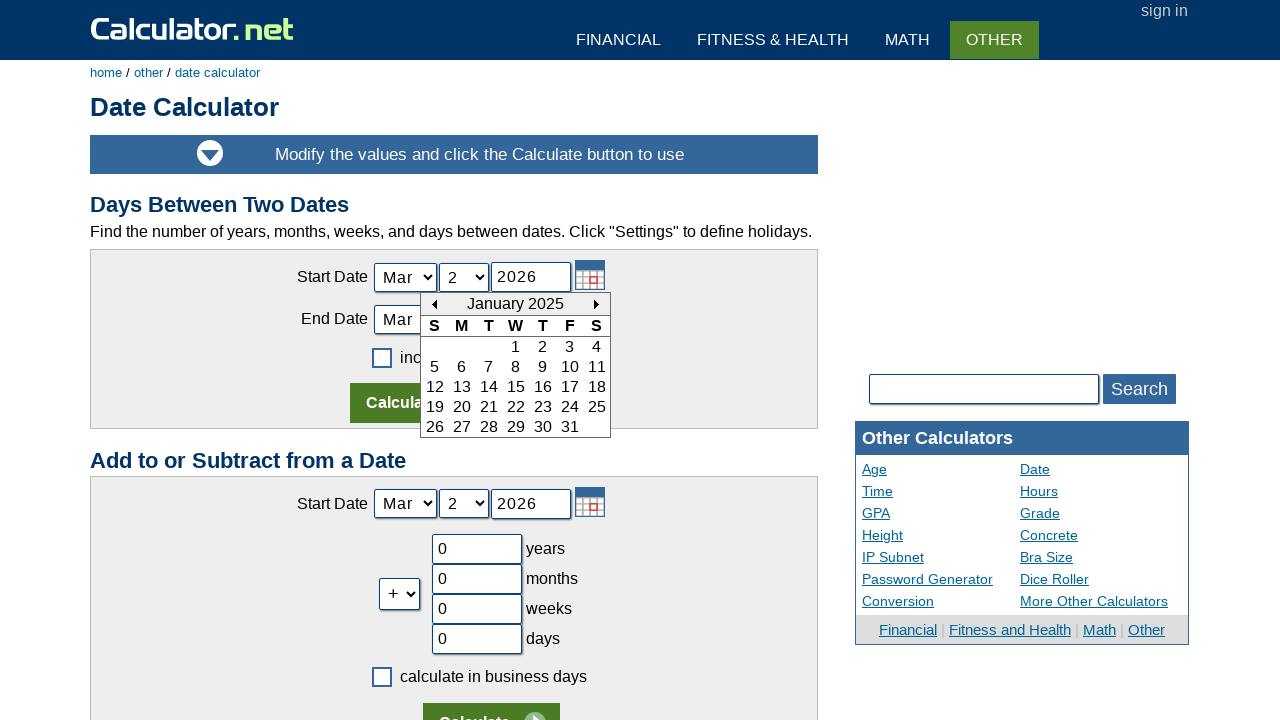

Read current calendar month/year: January 2025
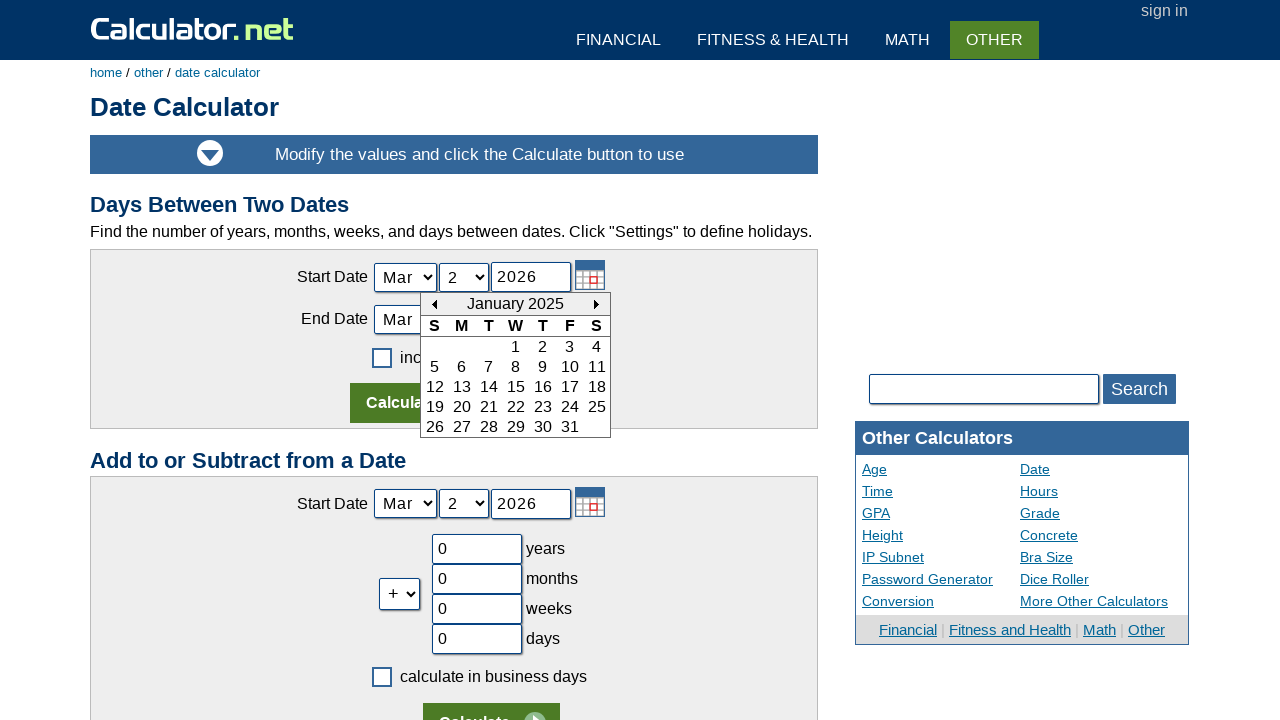

Clicked previous month button to navigate backward at (434, 304) on xpath=//td[@id='today_Previous_ID']
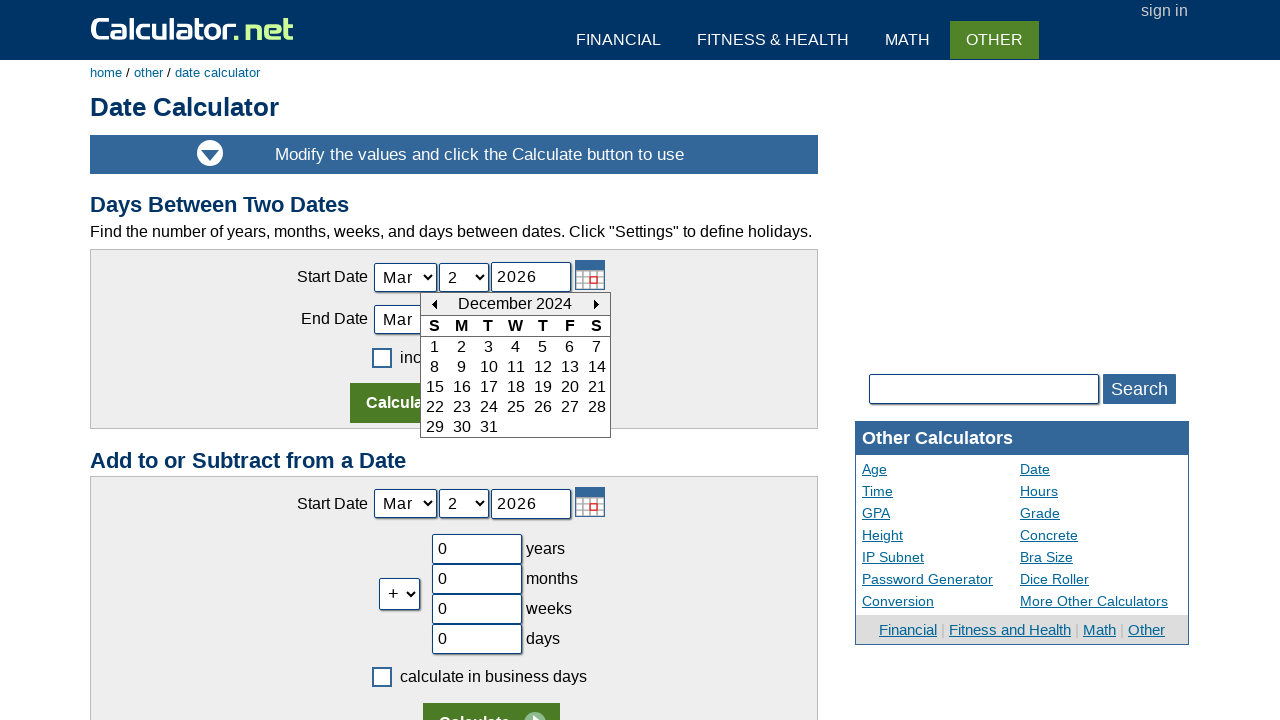

Waited 500ms for calendar to update
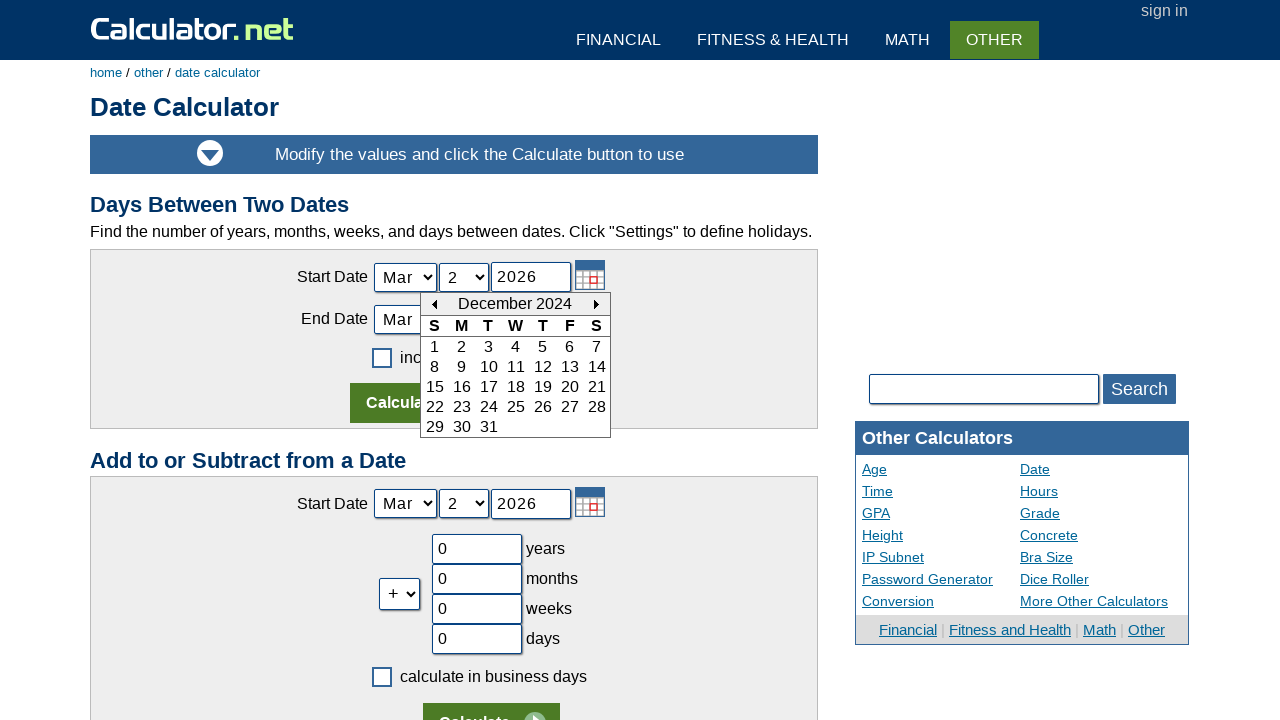

Read current calendar month/year: December 2024
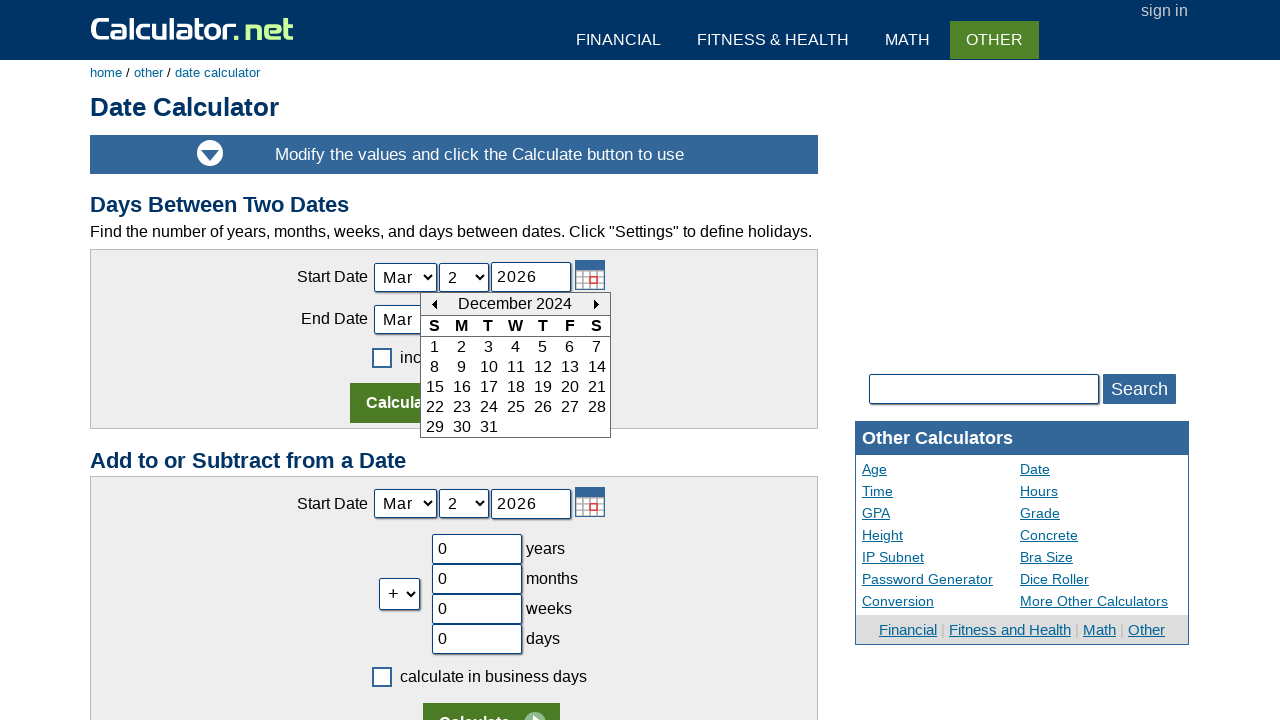

Clicked previous month button to navigate backward at (434, 304) on xpath=//td[@id='today_Previous_ID']
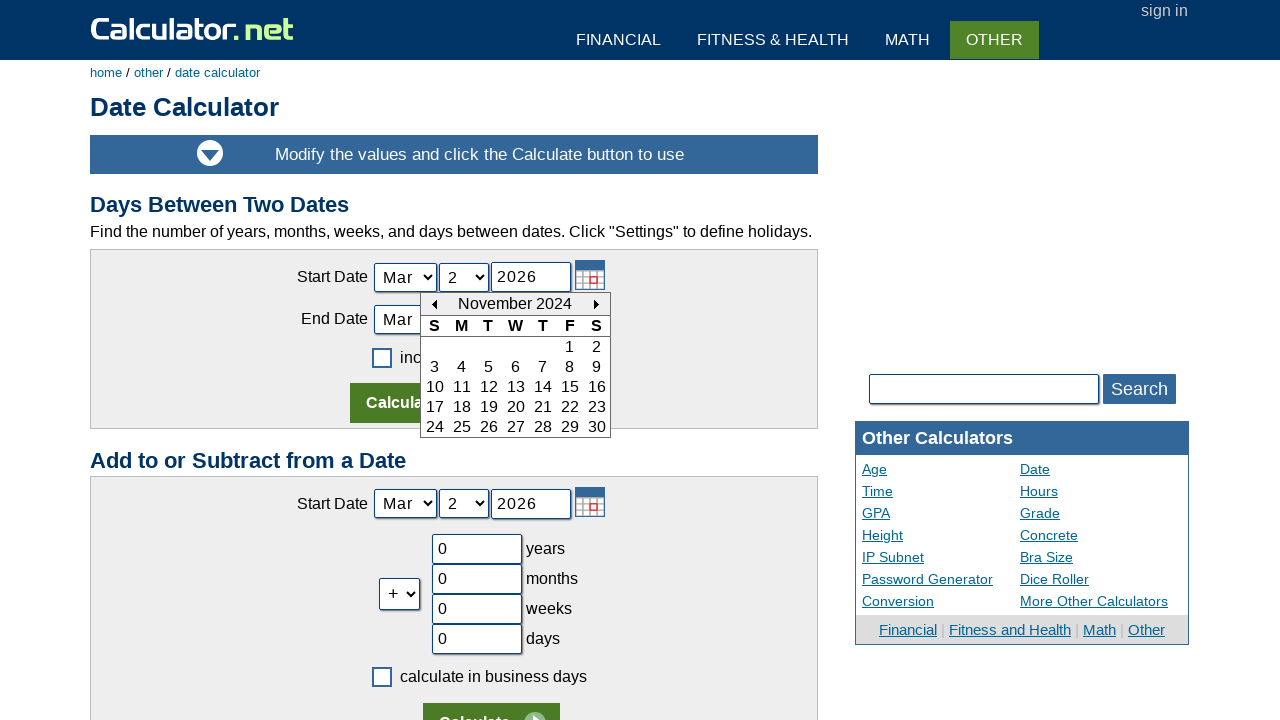

Waited 500ms for calendar to update
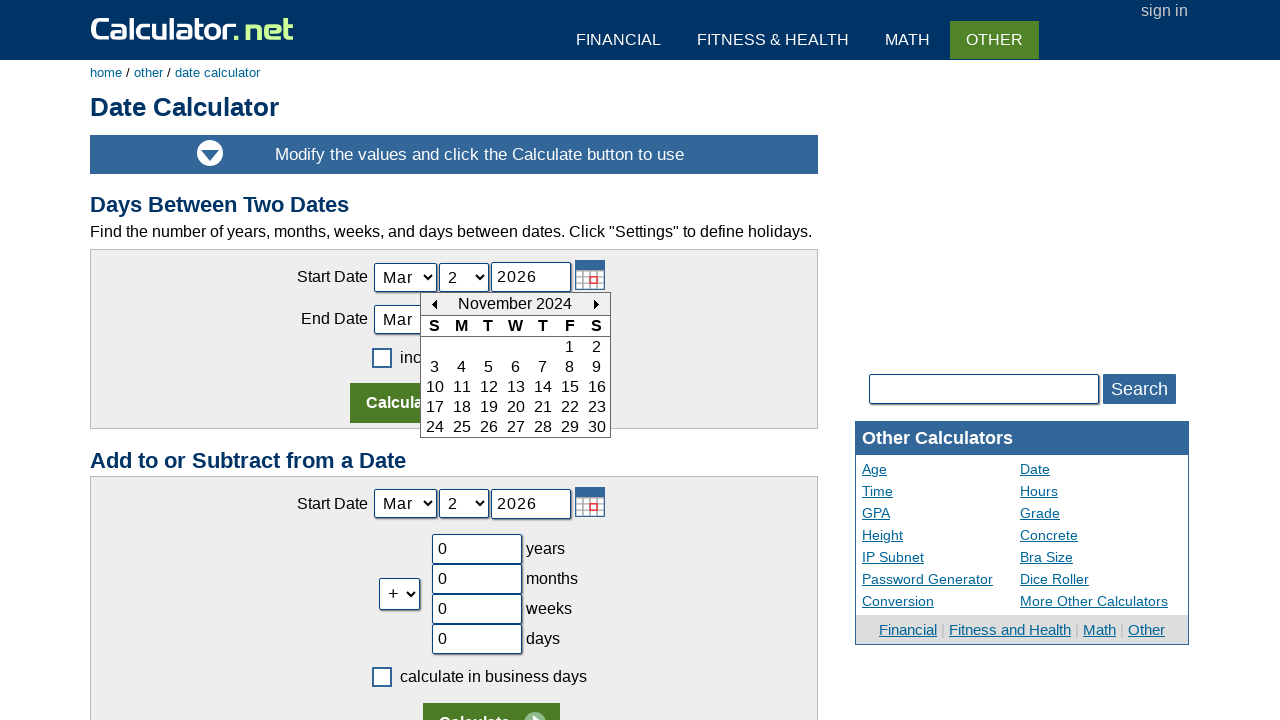

Read current calendar month/year: November 2024
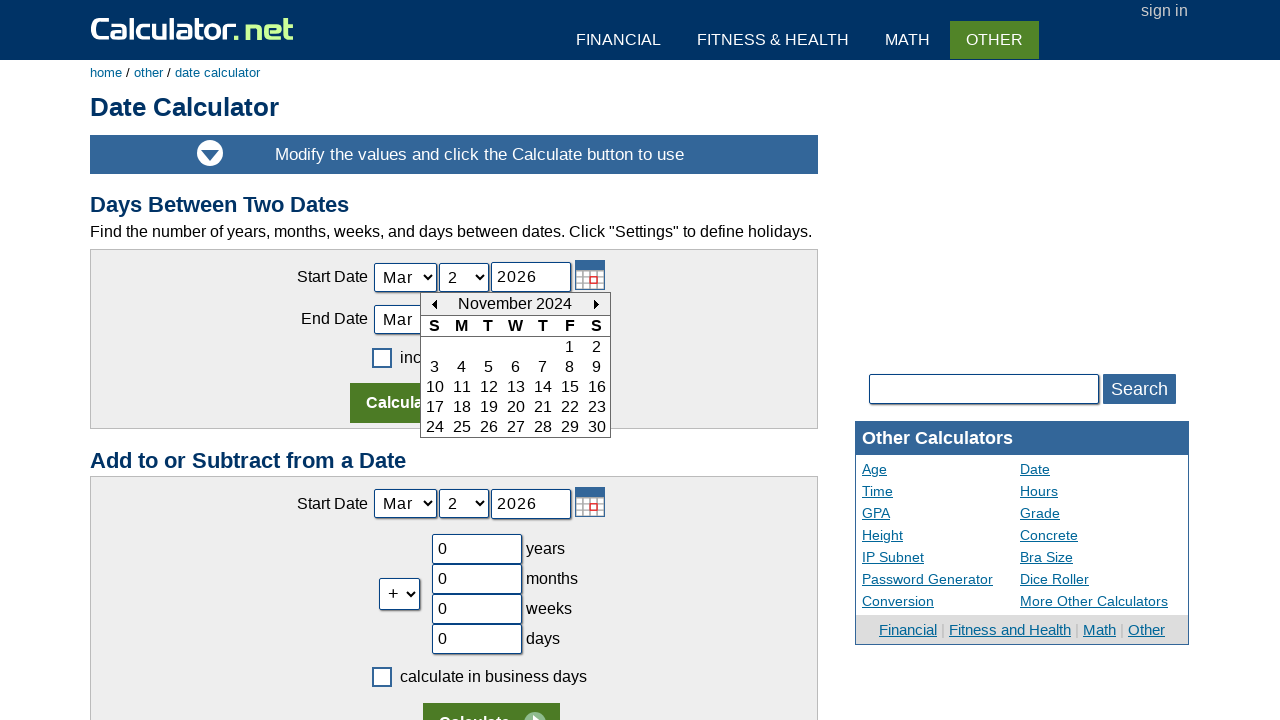

Clicked previous month button to navigate backward at (434, 304) on xpath=//td[@id='today_Previous_ID']
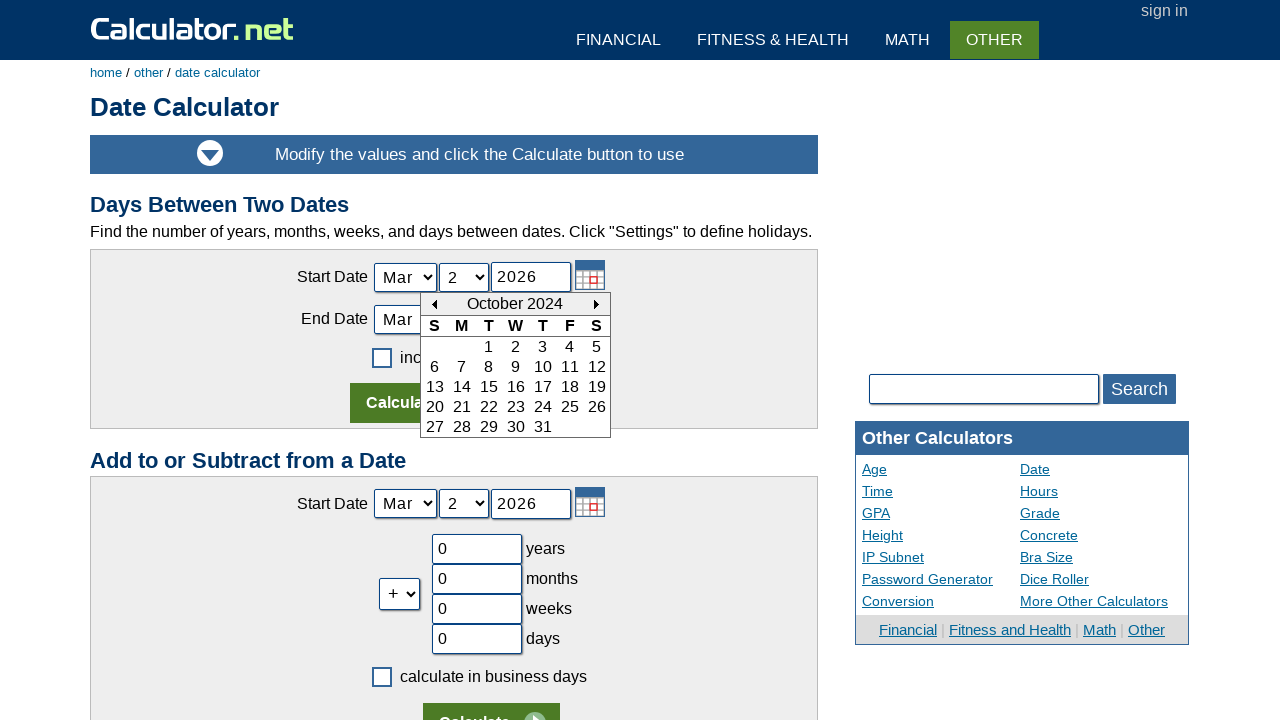

Waited 500ms for calendar to update
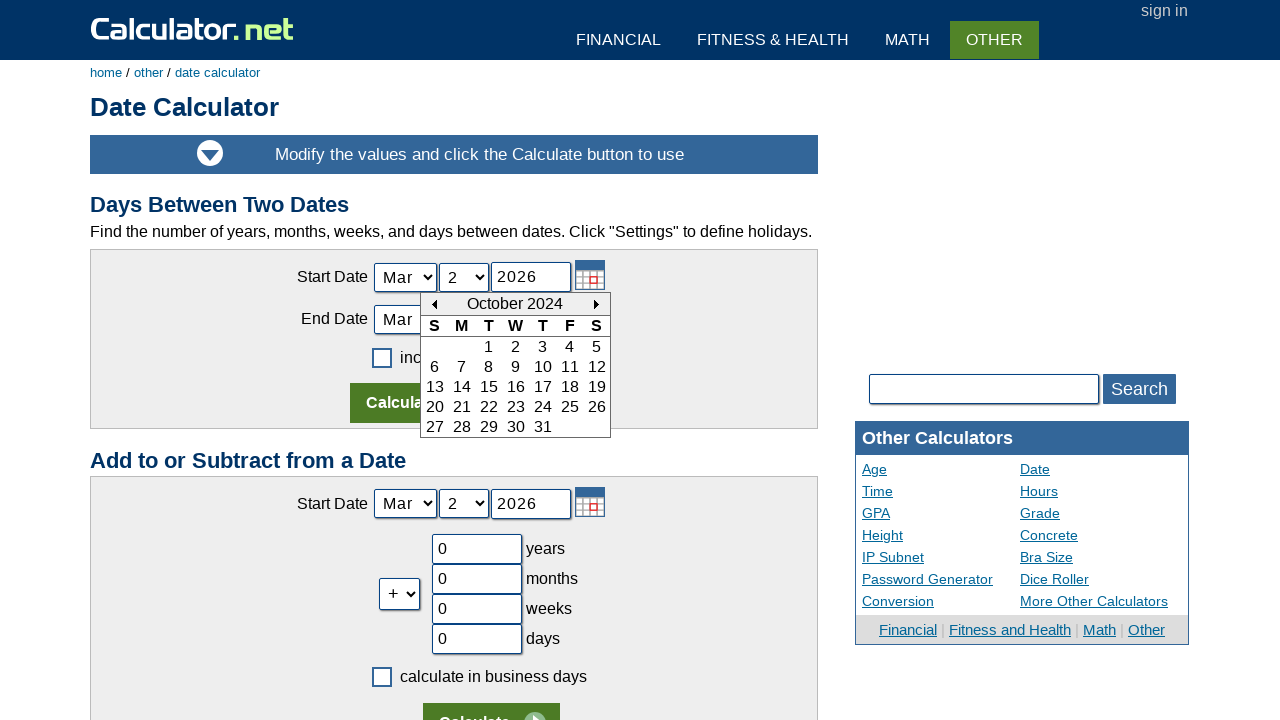

Read current calendar month/year: October 2024
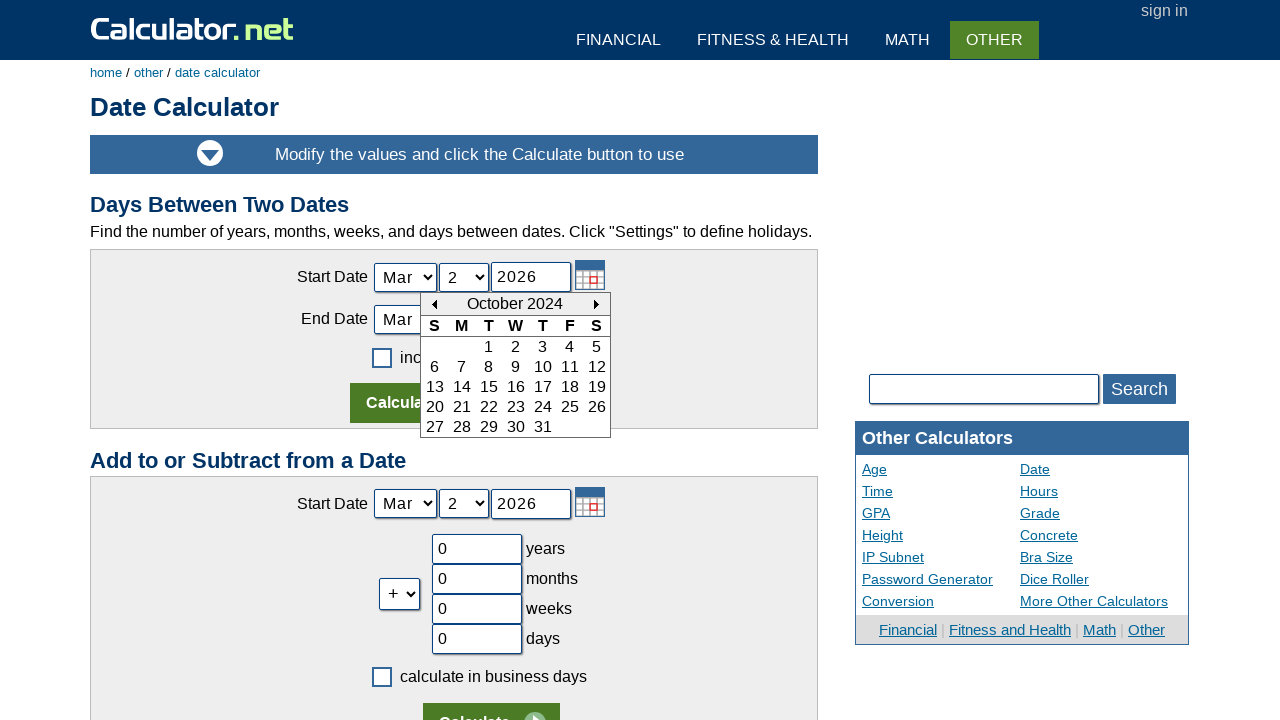

Clicked previous month button to navigate backward at (434, 304) on xpath=//td[@id='today_Previous_ID']
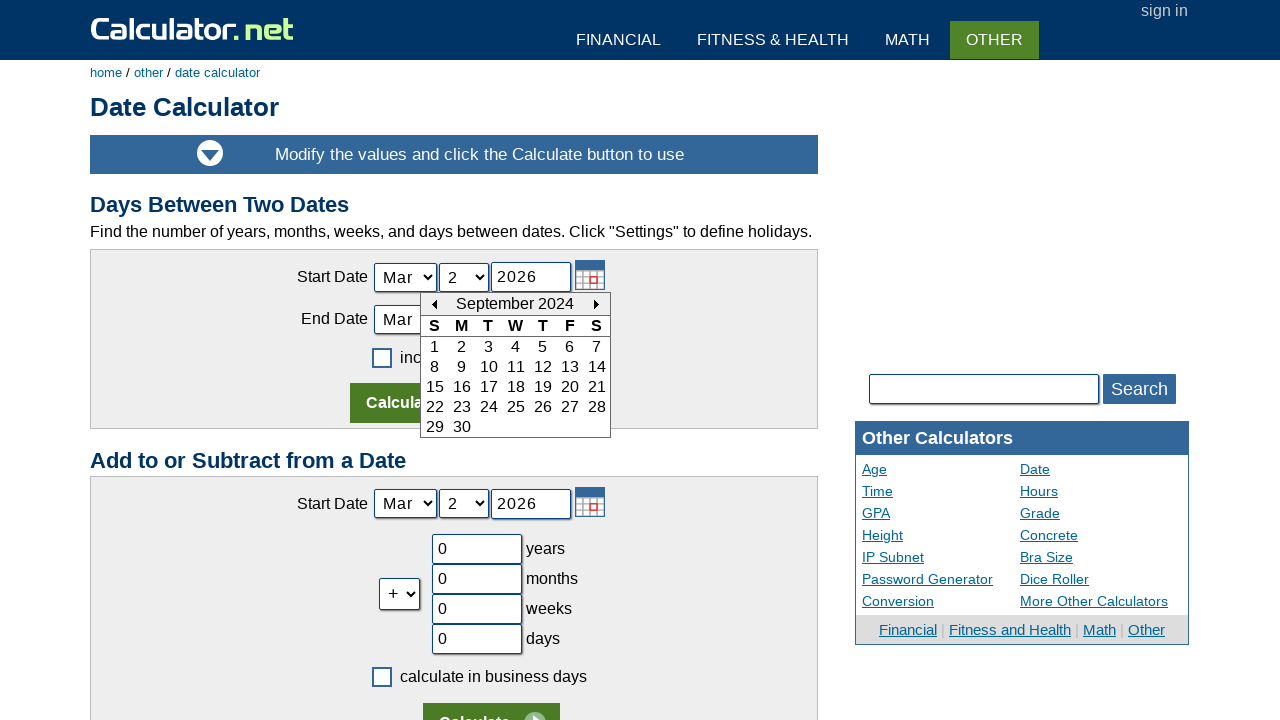

Waited 500ms for calendar to update
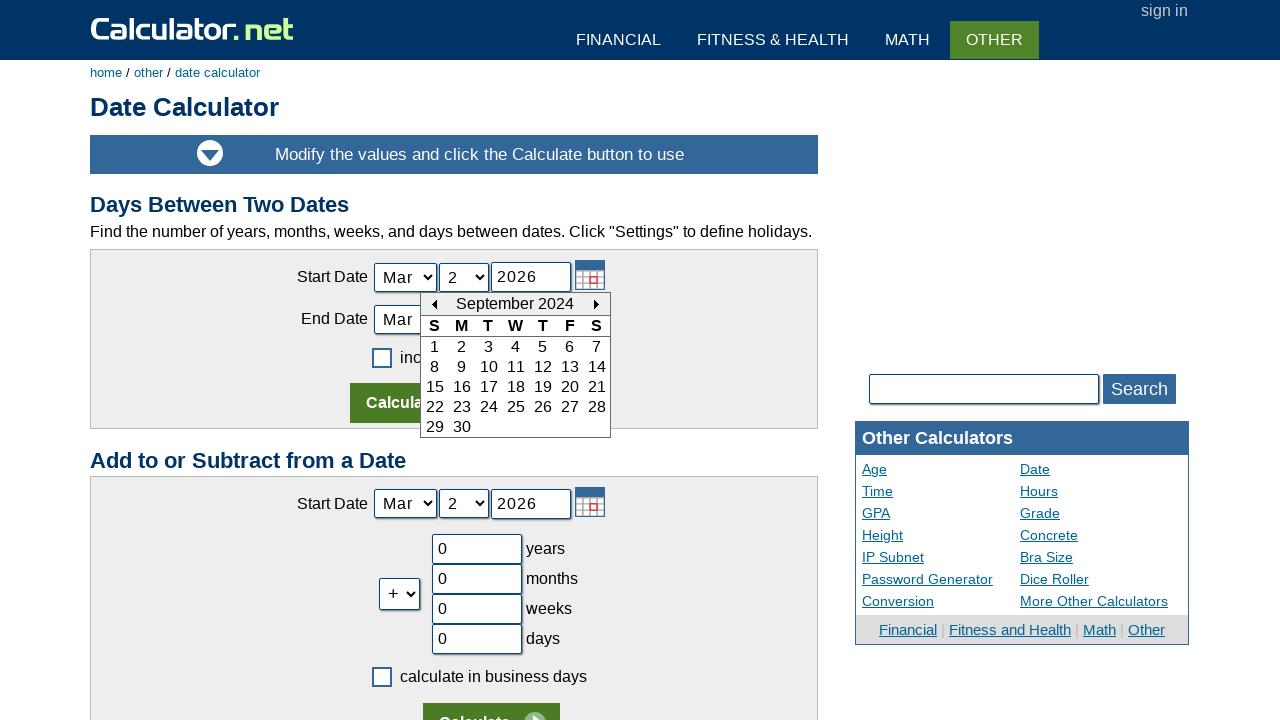

Read current calendar month/year: September 2024
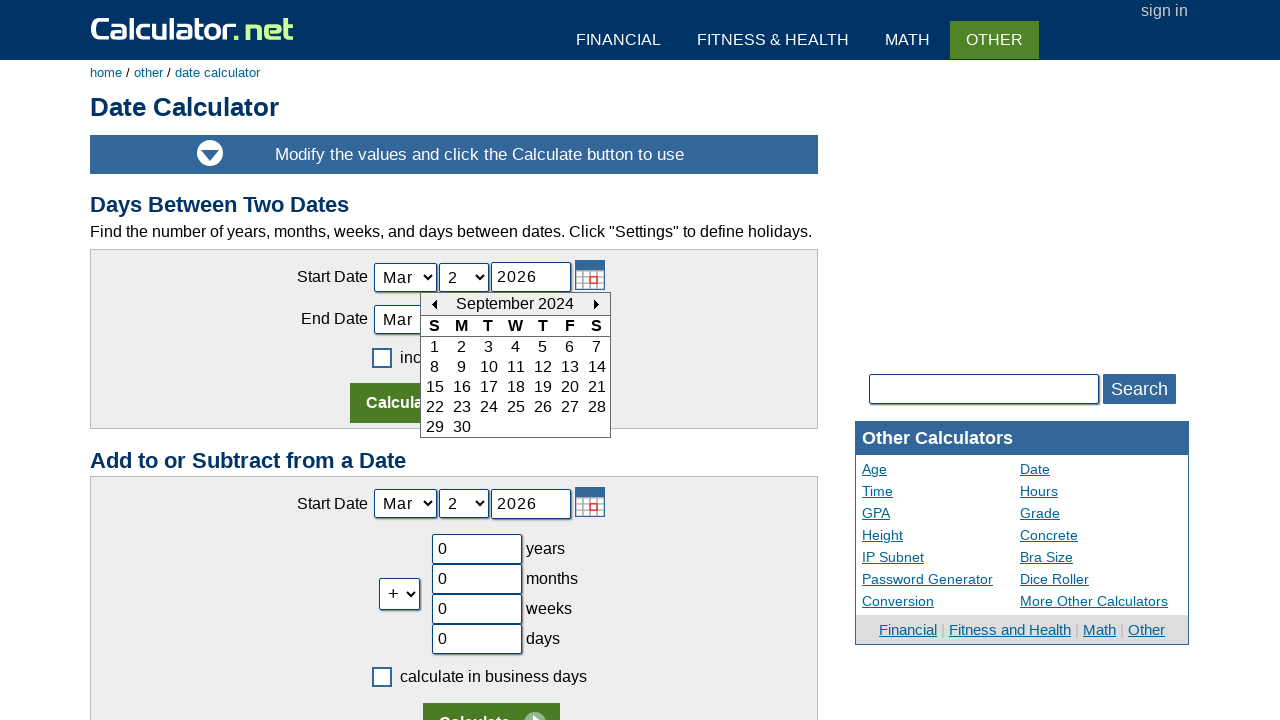

Clicked previous month button to navigate backward at (434, 304) on xpath=//td[@id='today_Previous_ID']
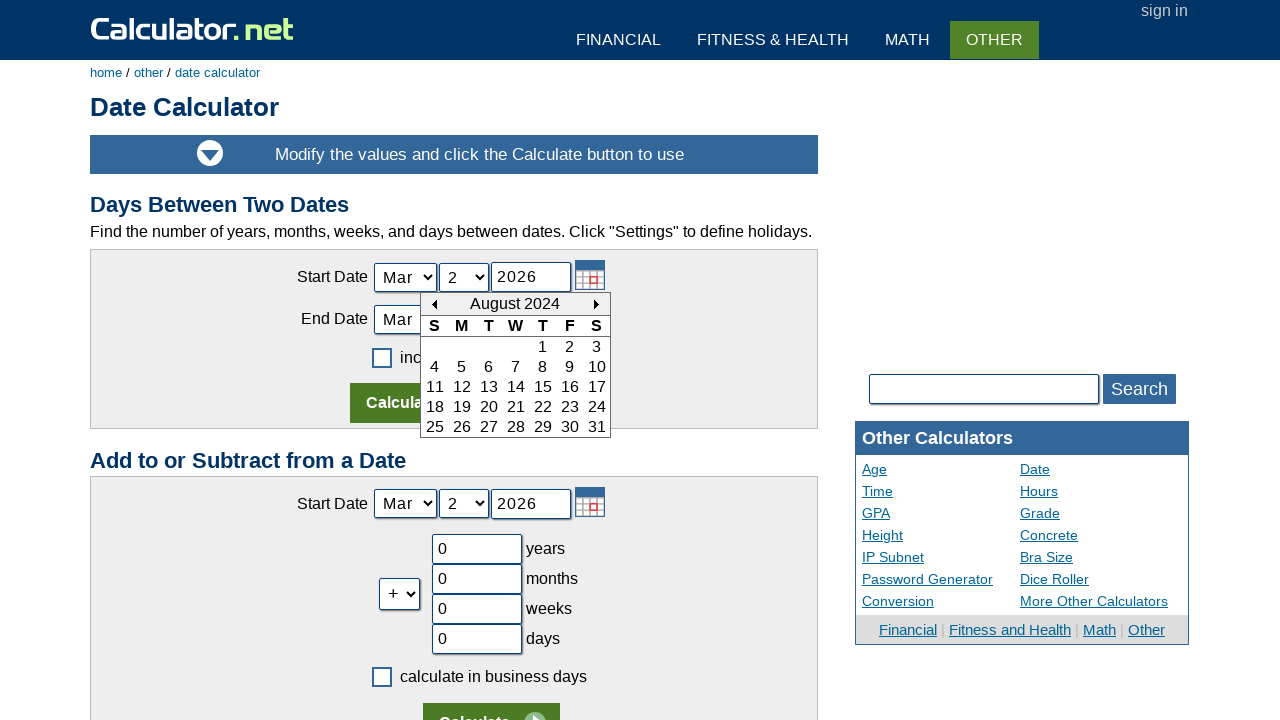

Waited 500ms for calendar to update
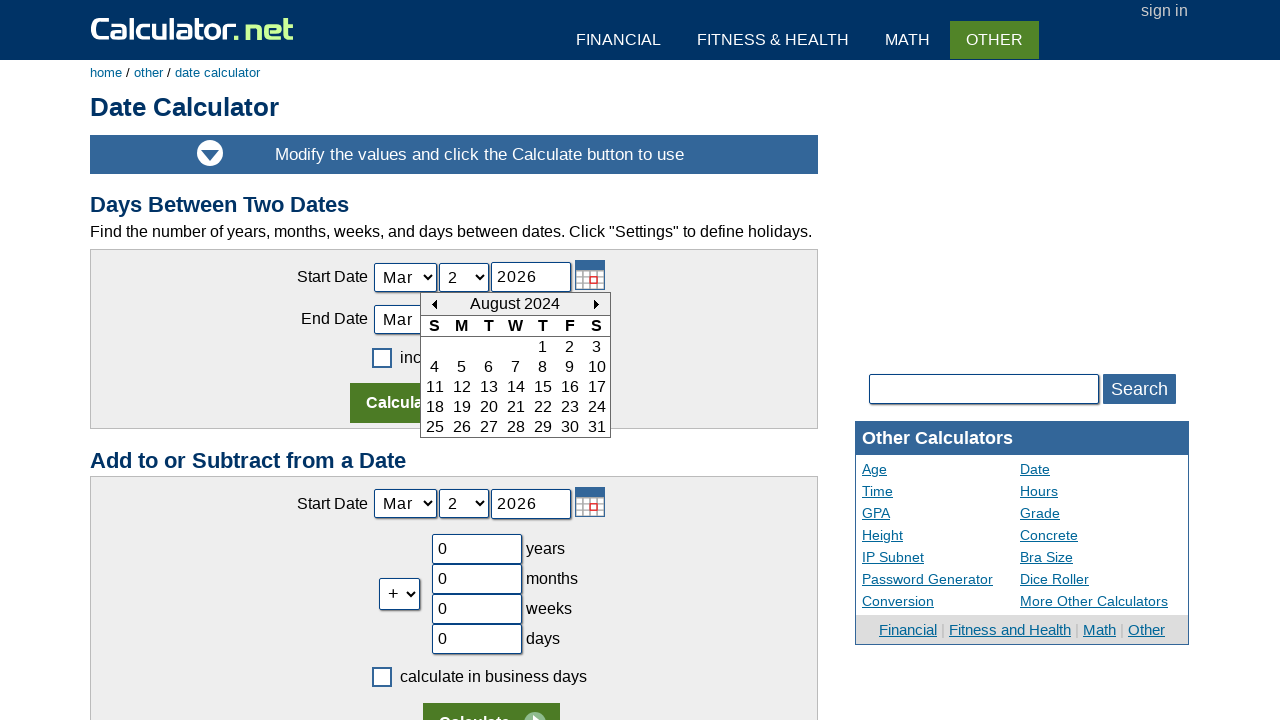

Read current calendar month/year: August 2024
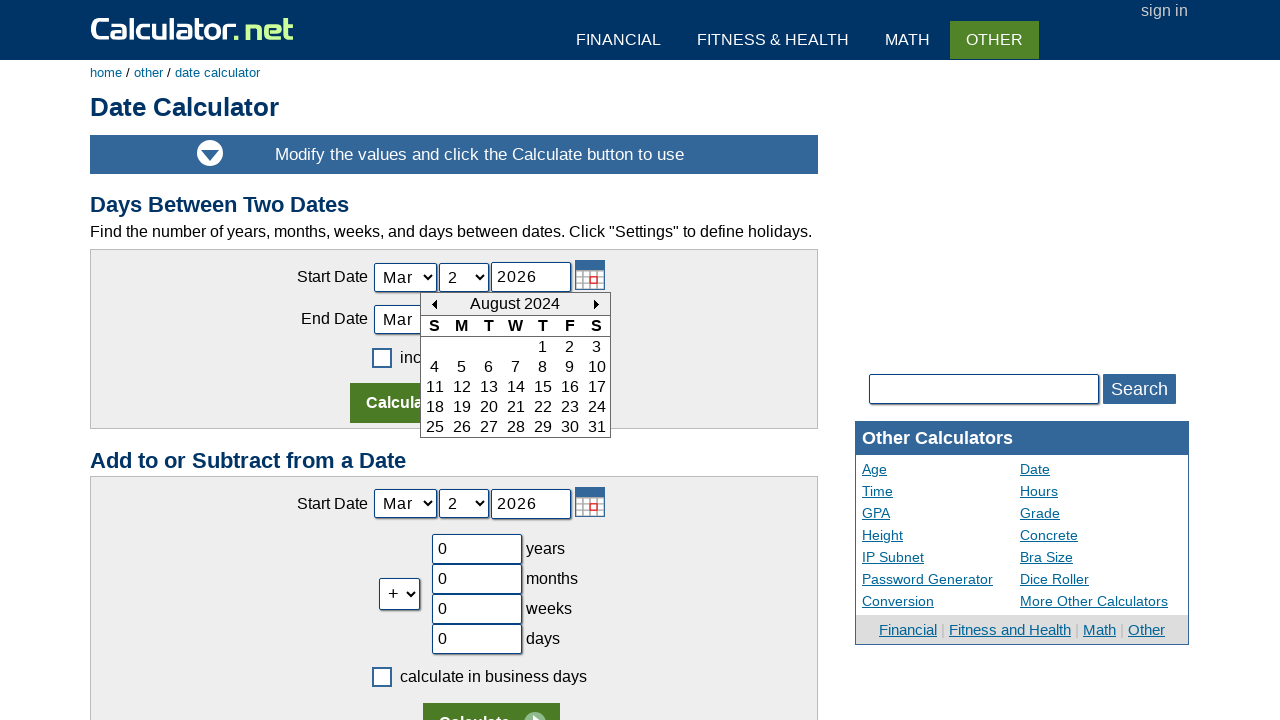

Clicked previous month button to navigate backward at (434, 304) on xpath=//td[@id='today_Previous_ID']
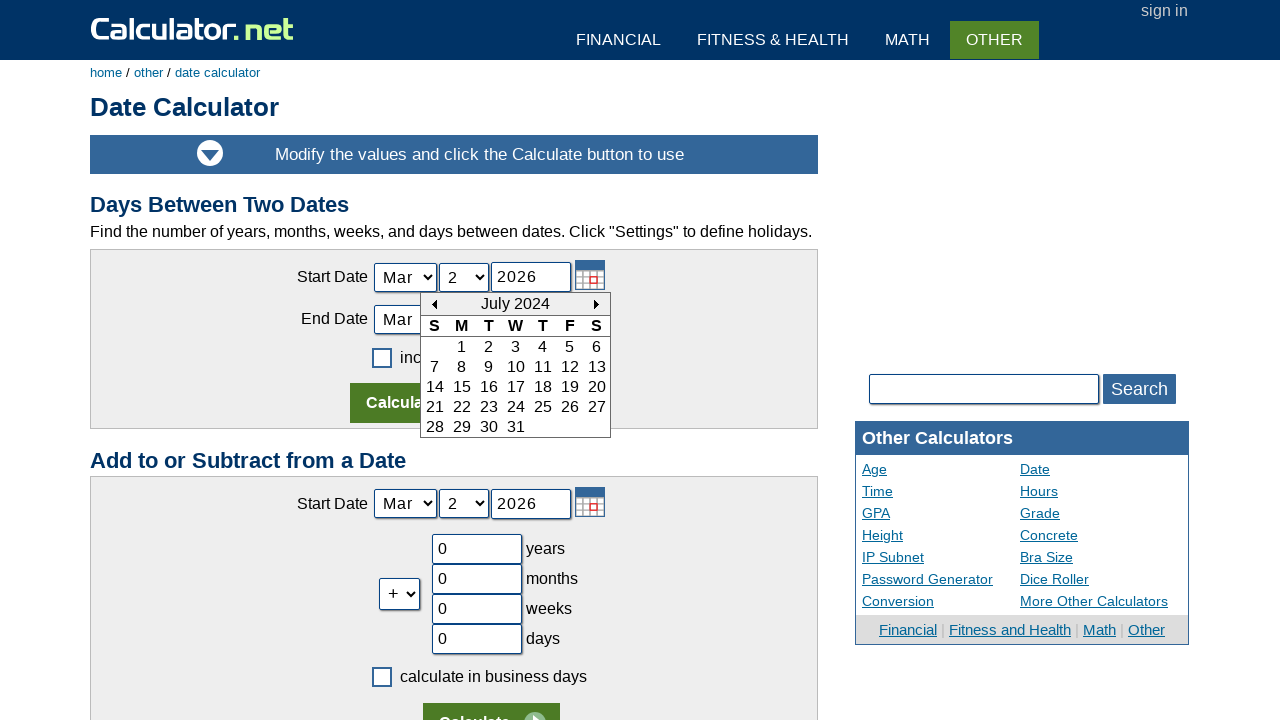

Waited 500ms for calendar to update
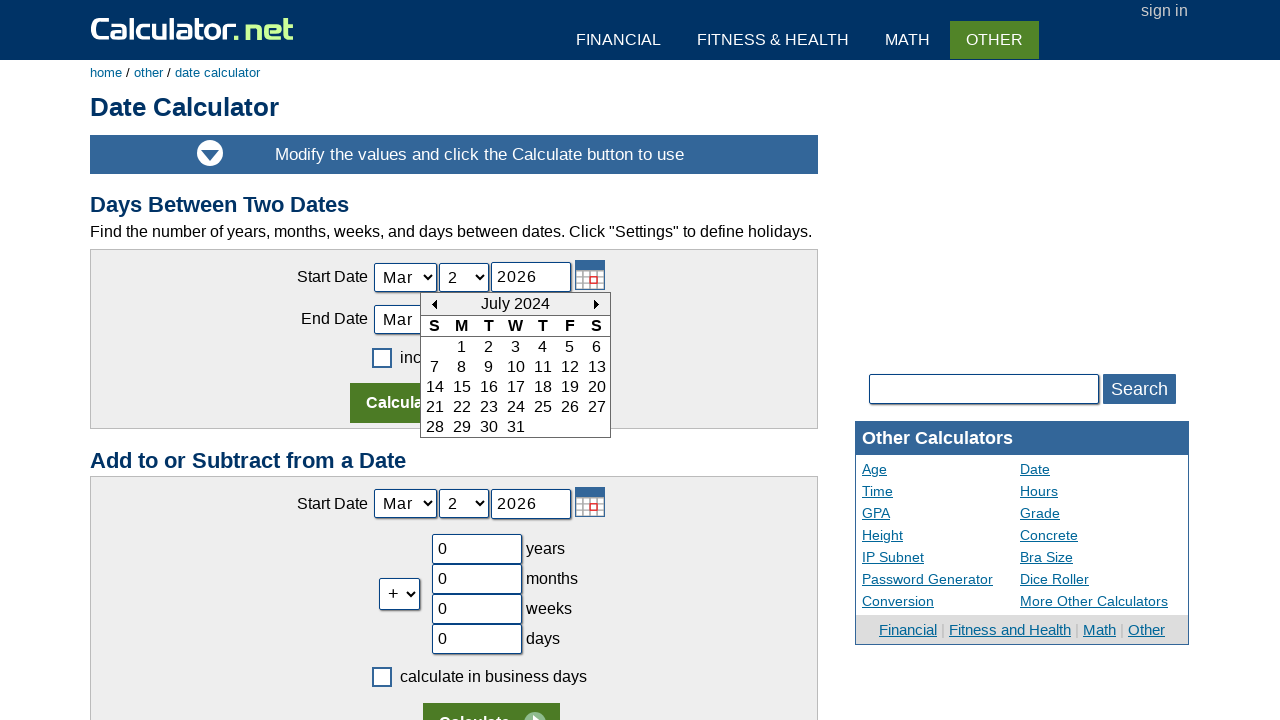

Read current calendar month/year: July 2024
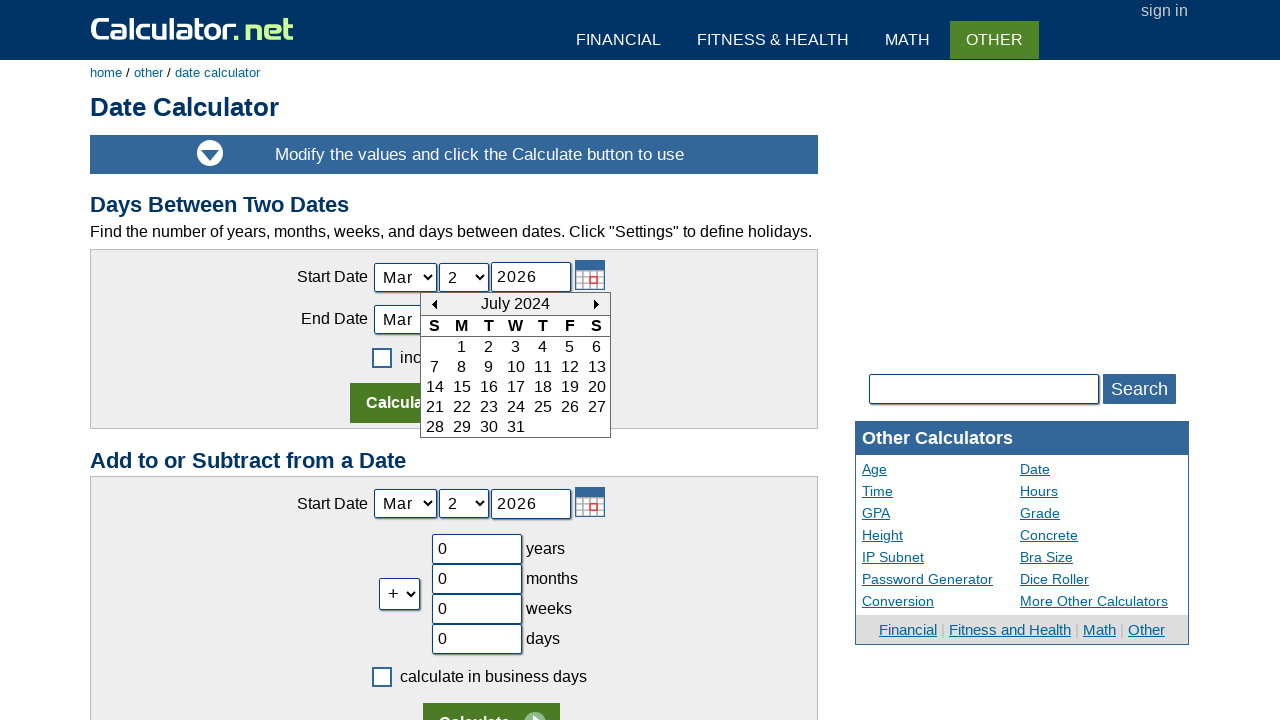

Clicked previous month button to navigate backward at (434, 304) on xpath=//td[@id='today_Previous_ID']
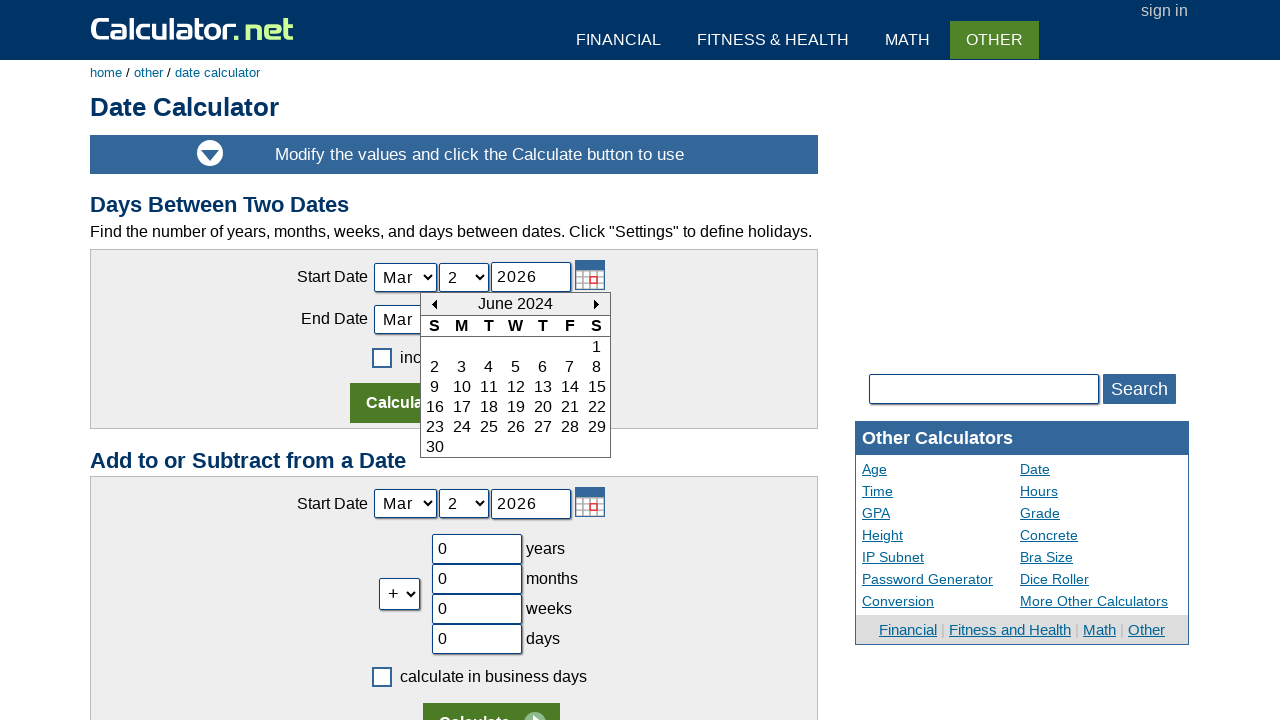

Waited 500ms for calendar to update
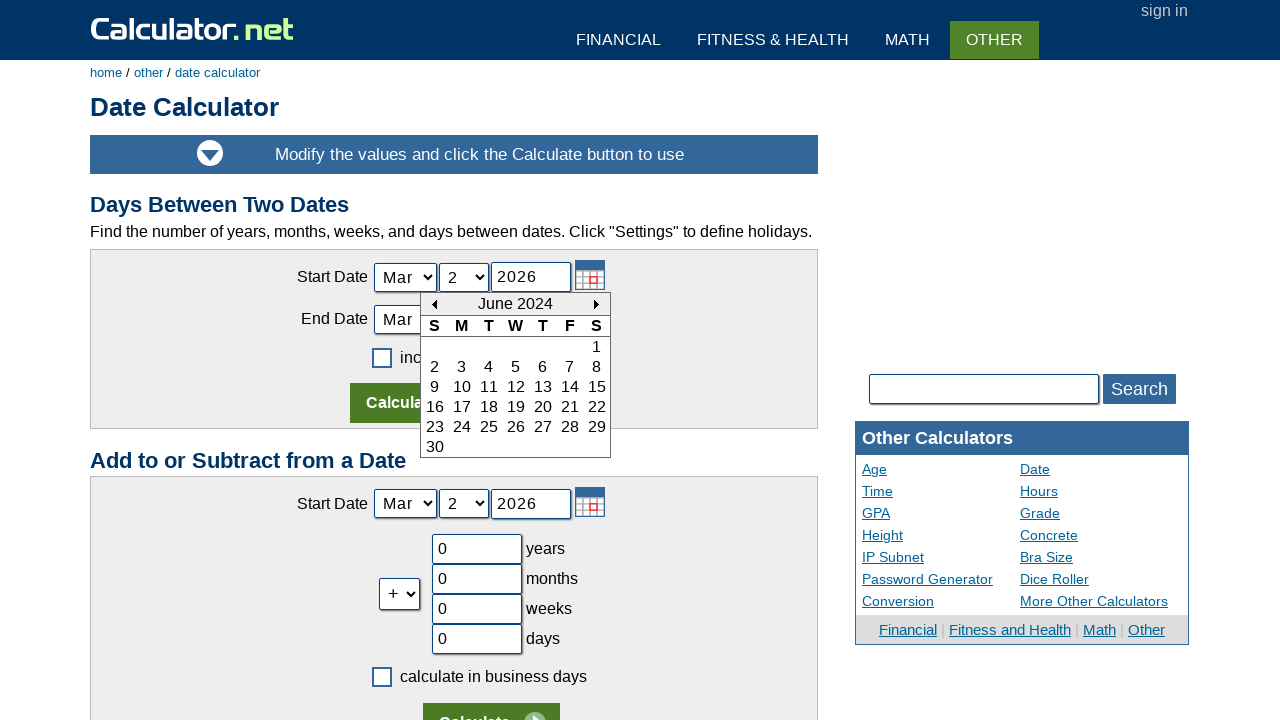

Read current calendar month/year: June 2024
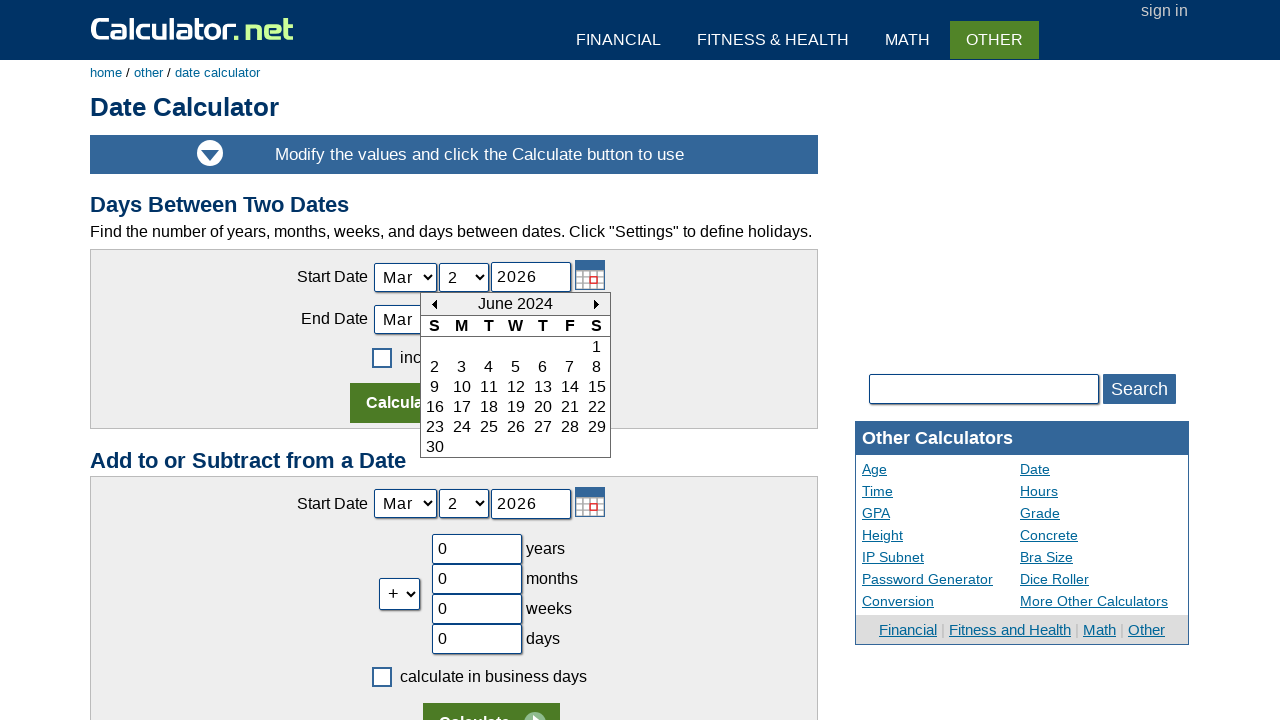

Clicked previous month button to navigate backward at (434, 304) on xpath=//td[@id='today_Previous_ID']
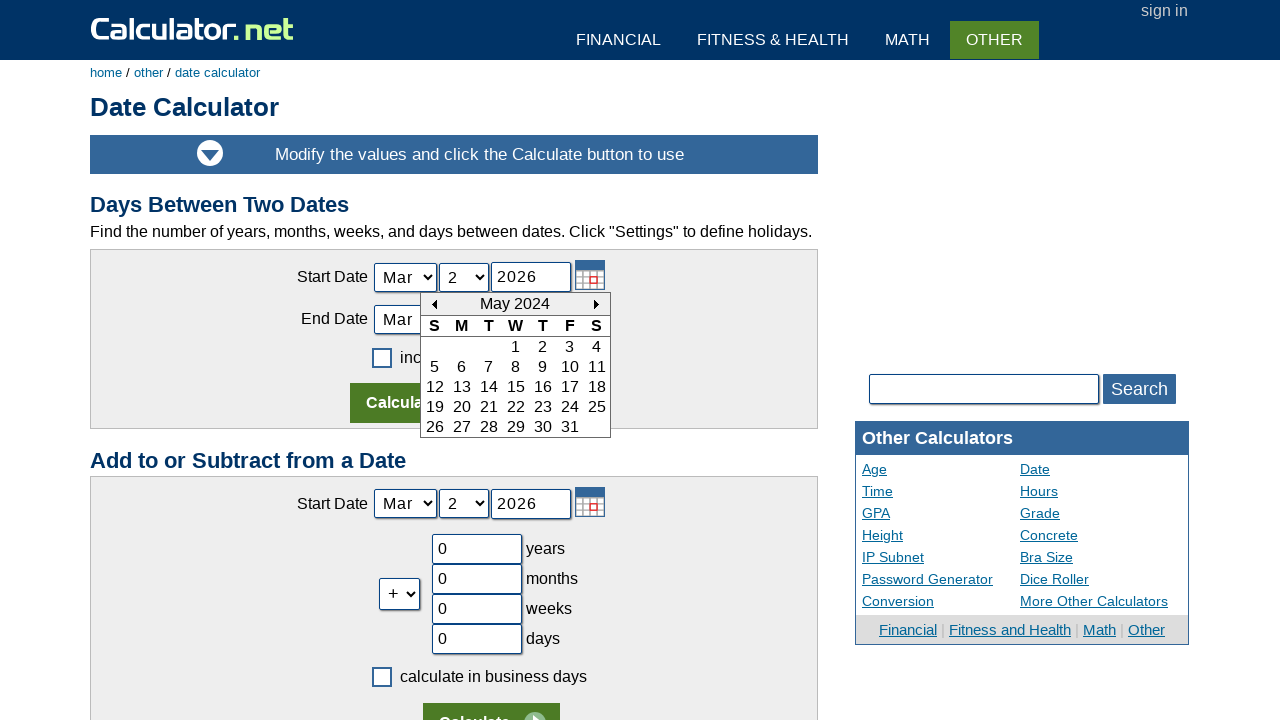

Waited 500ms for calendar to update
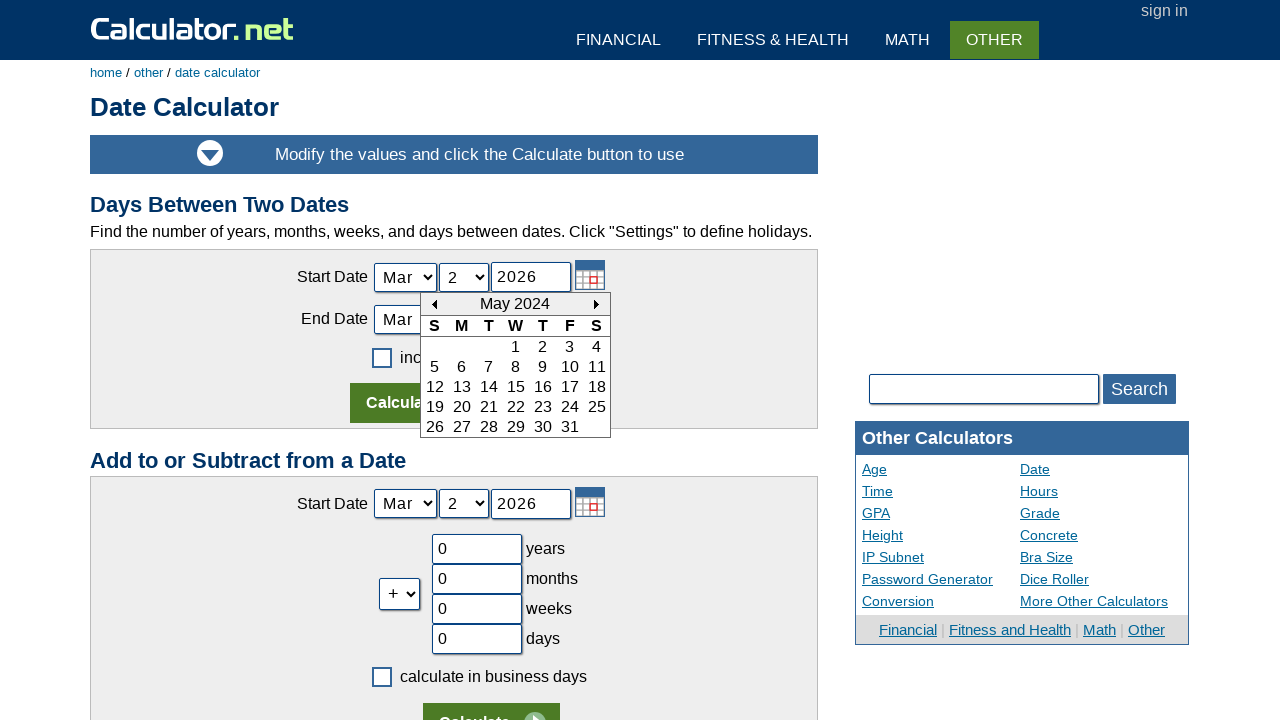

Read current calendar month/year: May 2024
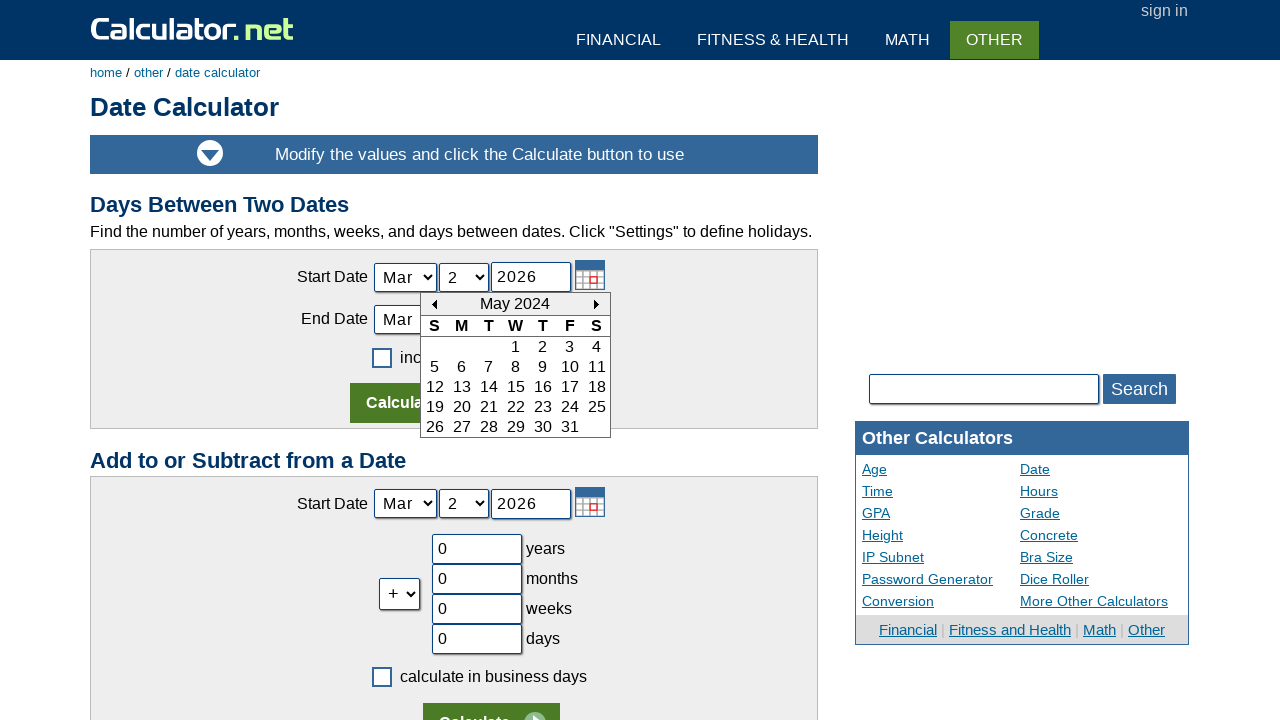

Clicked previous month button to navigate backward at (434, 304) on xpath=//td[@id='today_Previous_ID']
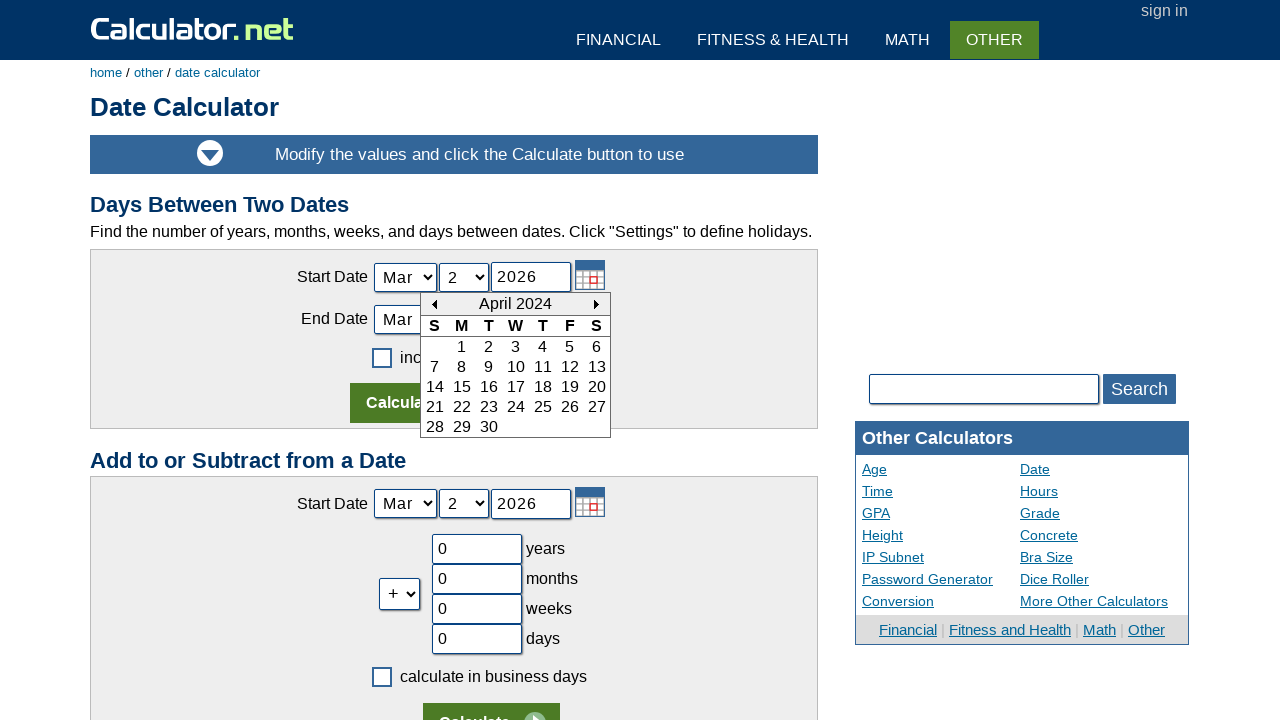

Waited 500ms for calendar to update
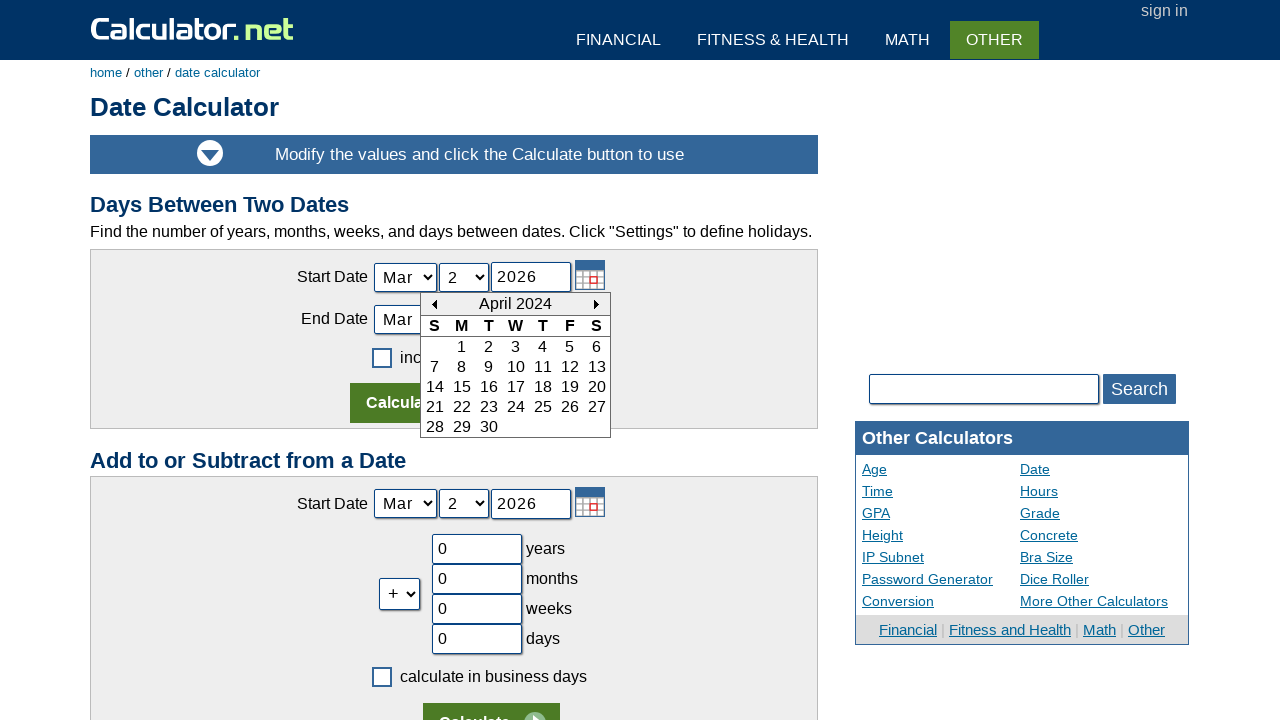

Read current calendar month/year: April 2024
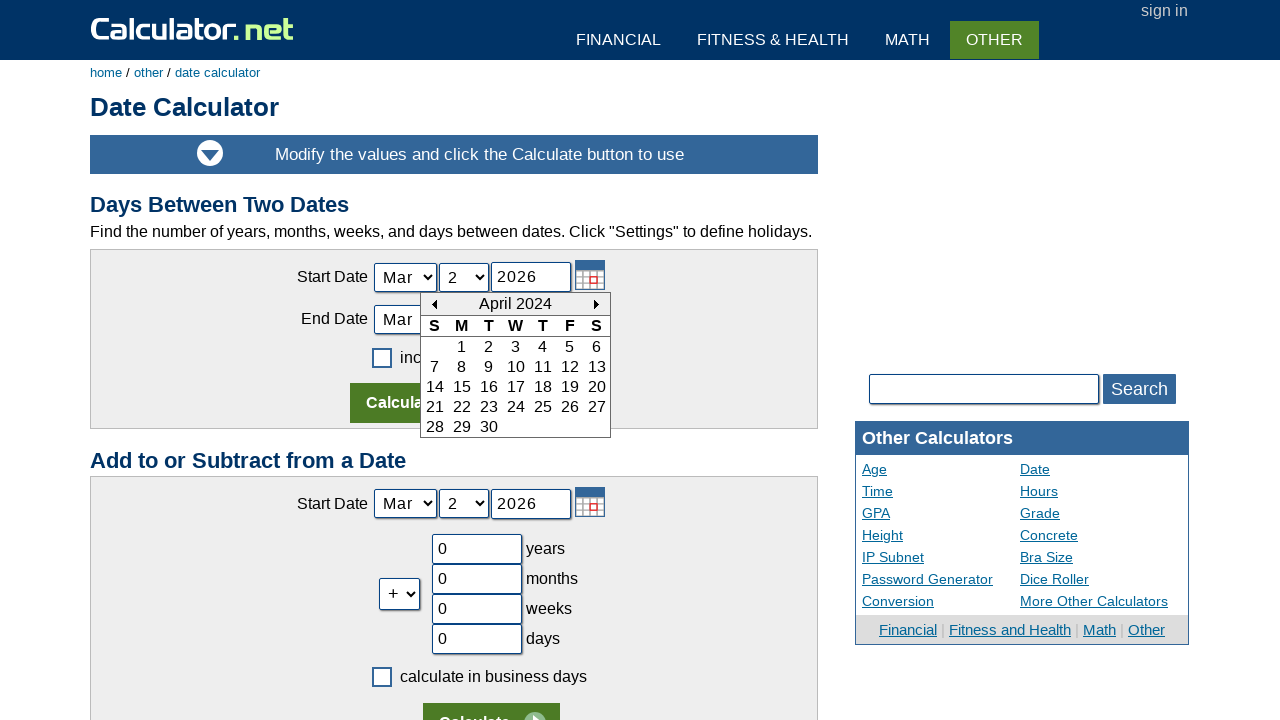

Clicked previous month button to navigate backward at (434, 304) on xpath=//td[@id='today_Previous_ID']
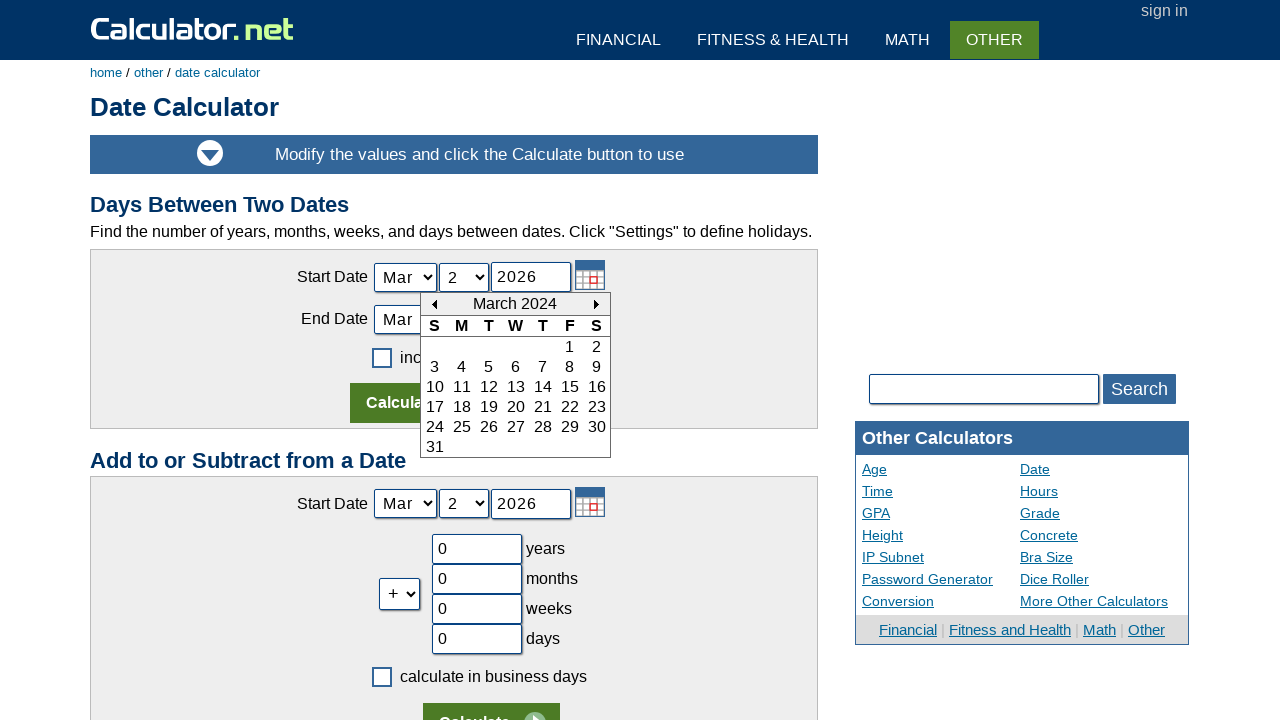

Waited 500ms for calendar to update
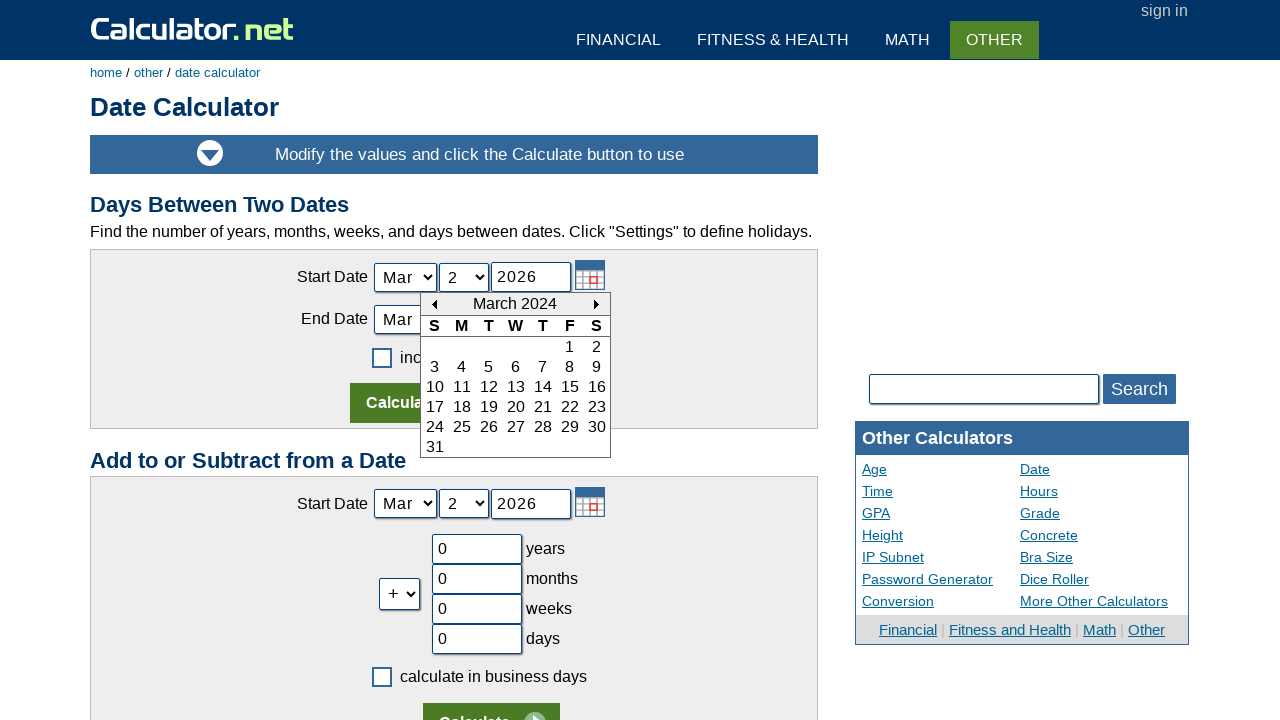

Read current calendar month/year: March 2024
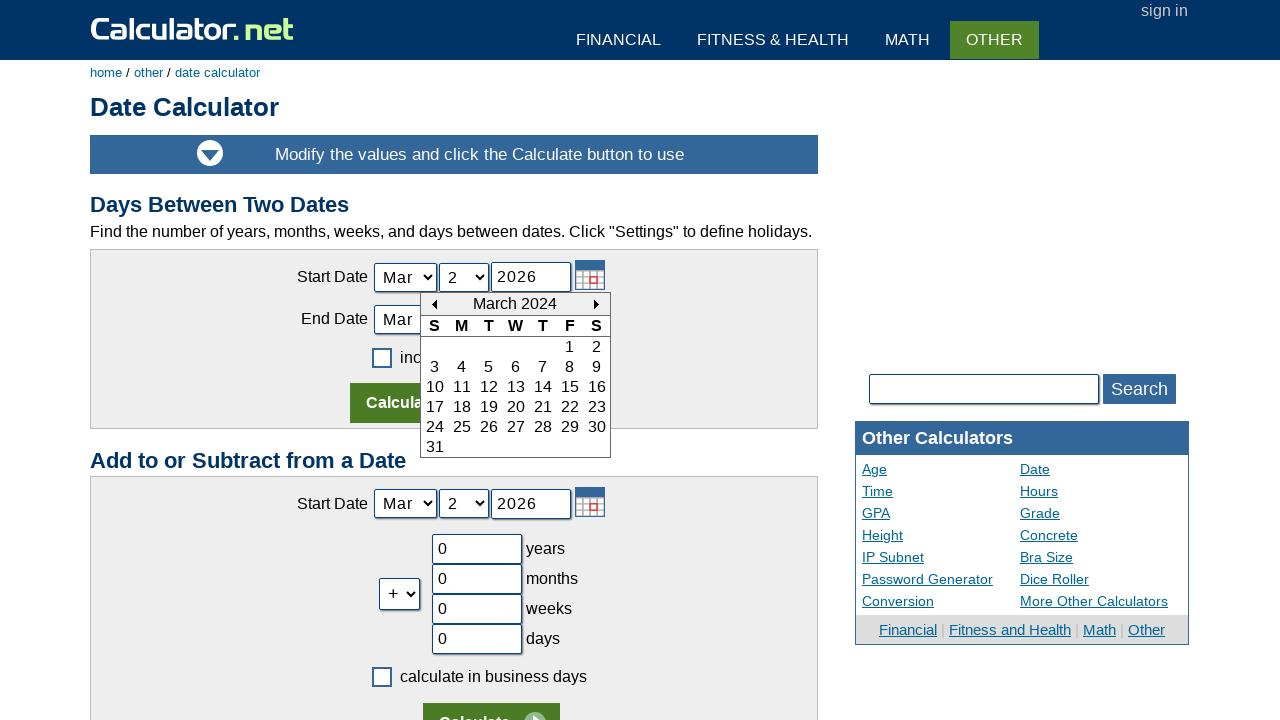

Clicked previous month button to navigate backward at (434, 304) on xpath=//td[@id='today_Previous_ID']
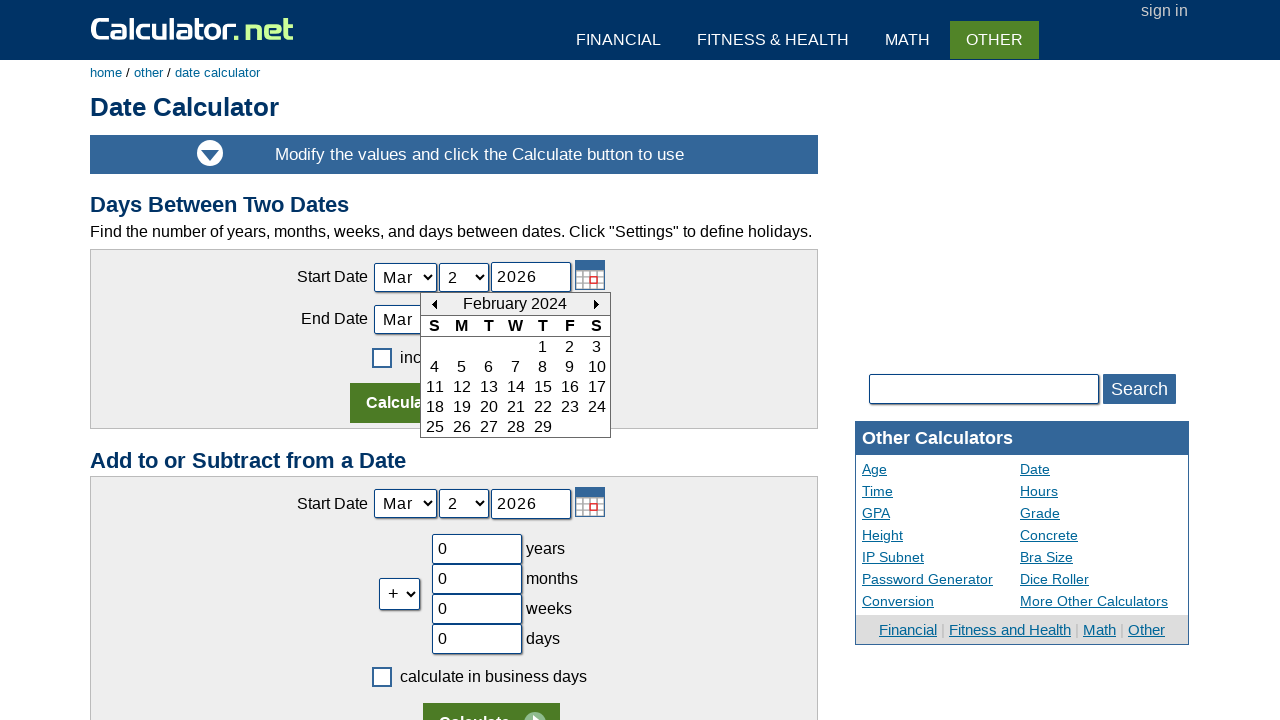

Waited 500ms for calendar to update
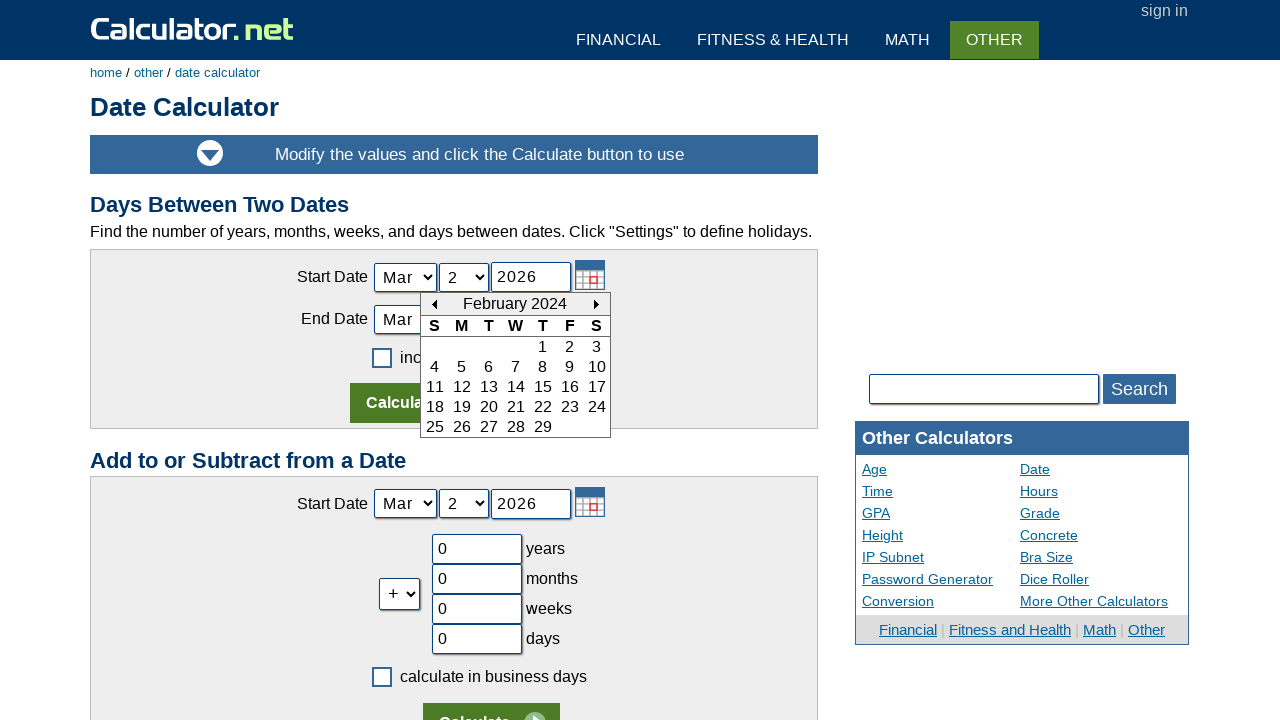

Read current calendar month/year: February 2024
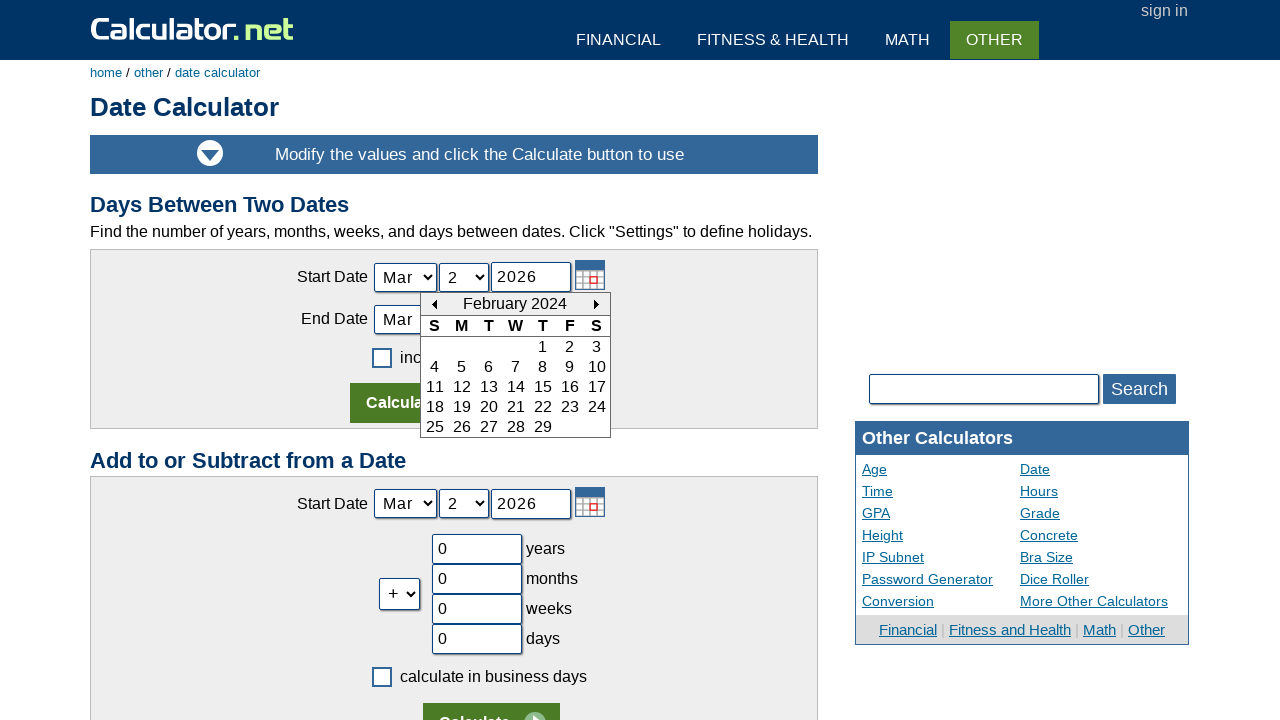

Clicked previous month button to navigate backward at (434, 304) on xpath=//td[@id='today_Previous_ID']
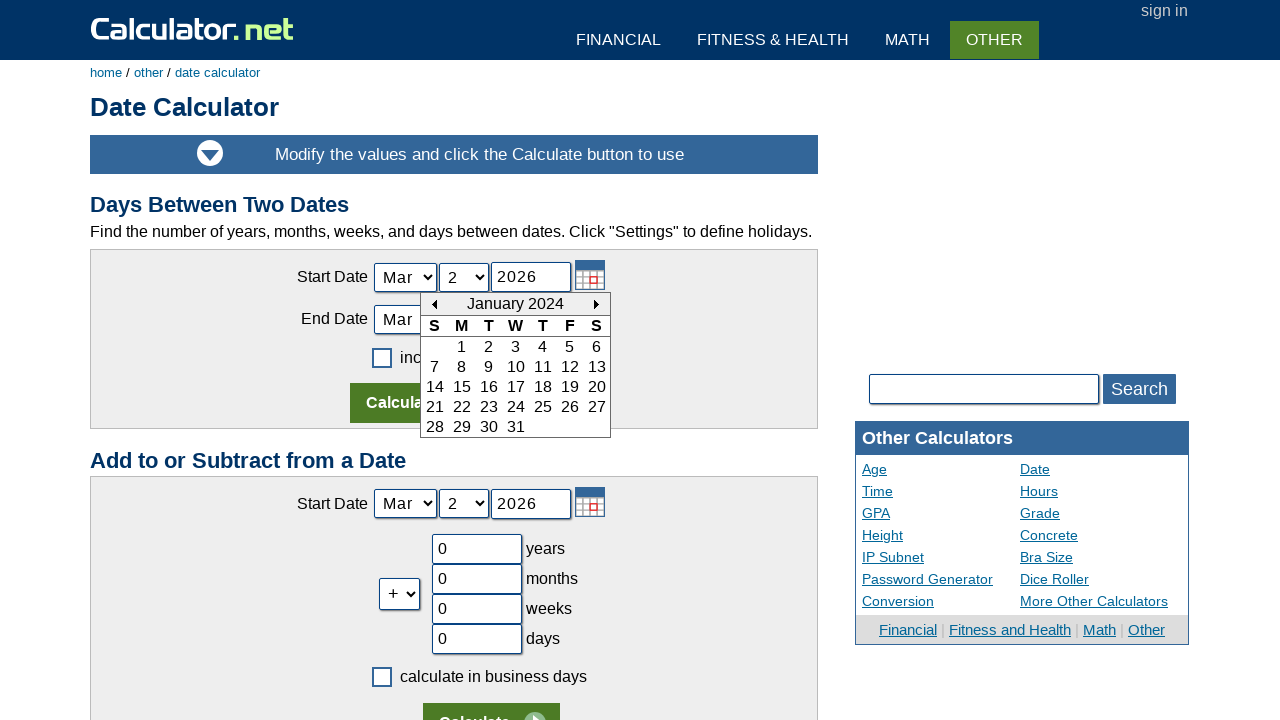

Waited 500ms for calendar to update
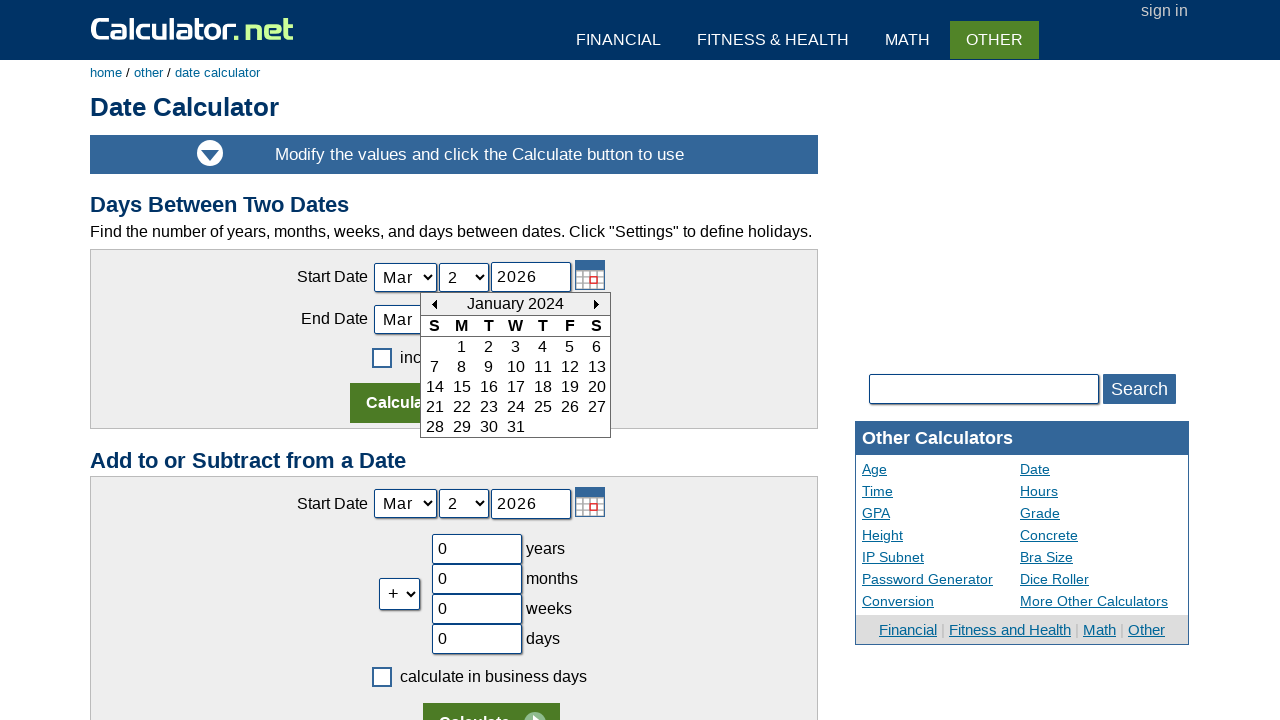

Read current calendar month/year: January 2024
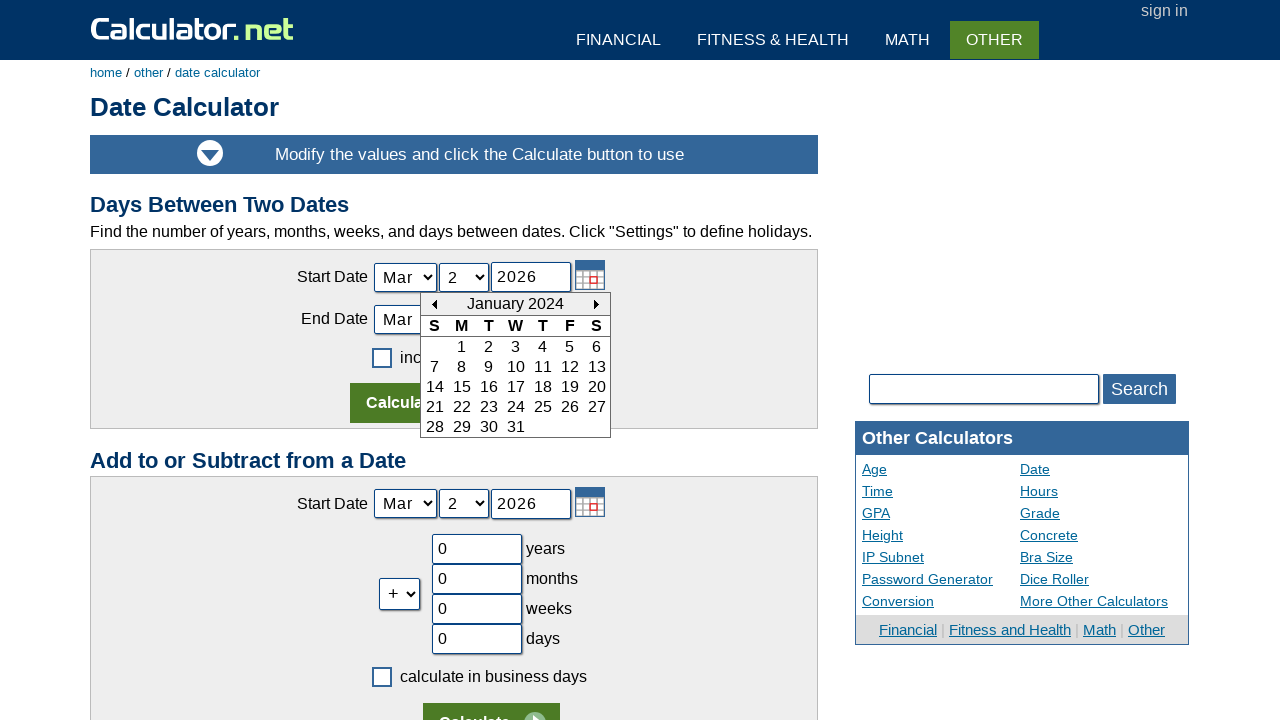

Clicked previous month button to navigate backward at (434, 304) on xpath=//td[@id='today_Previous_ID']
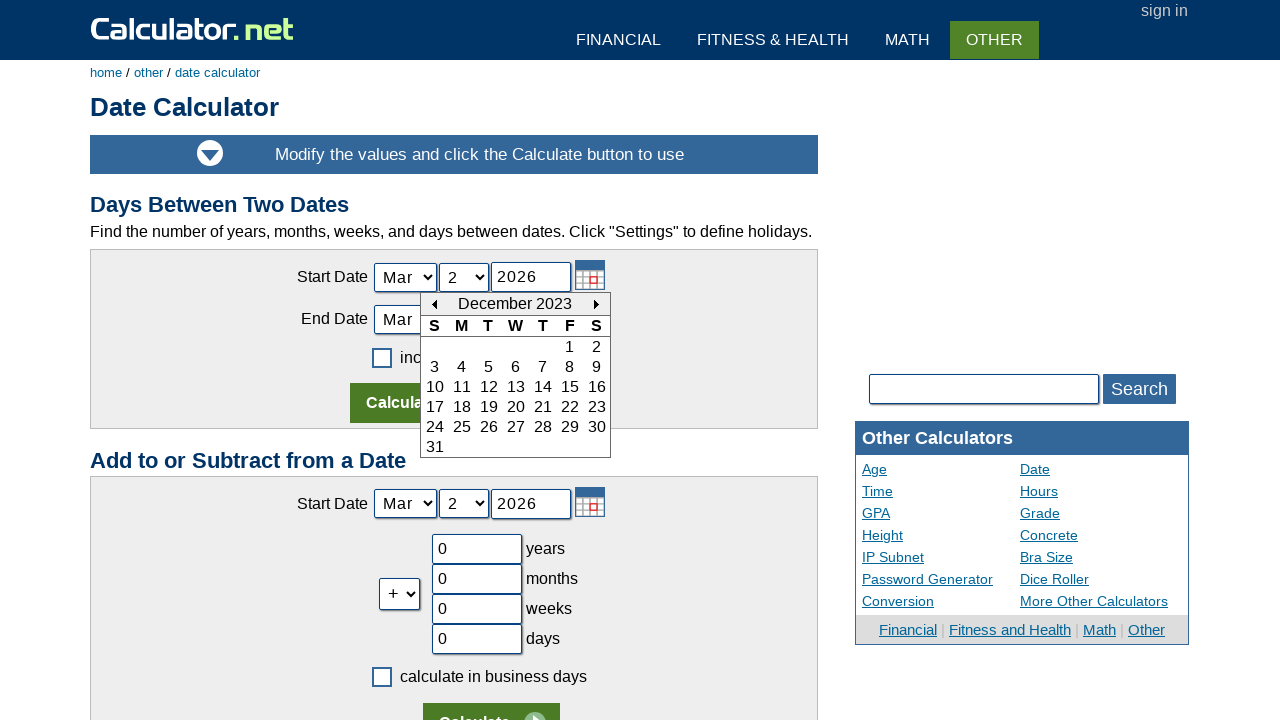

Waited 500ms for calendar to update
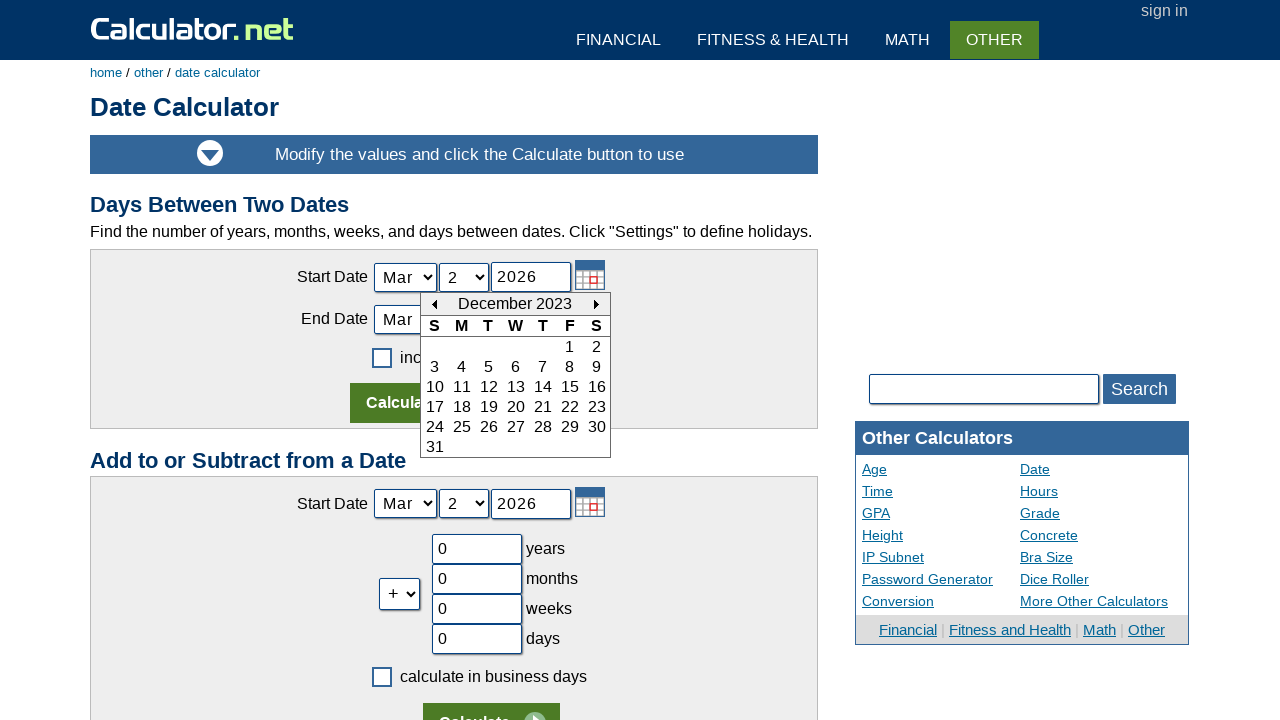

Read current calendar month/year: December 2023
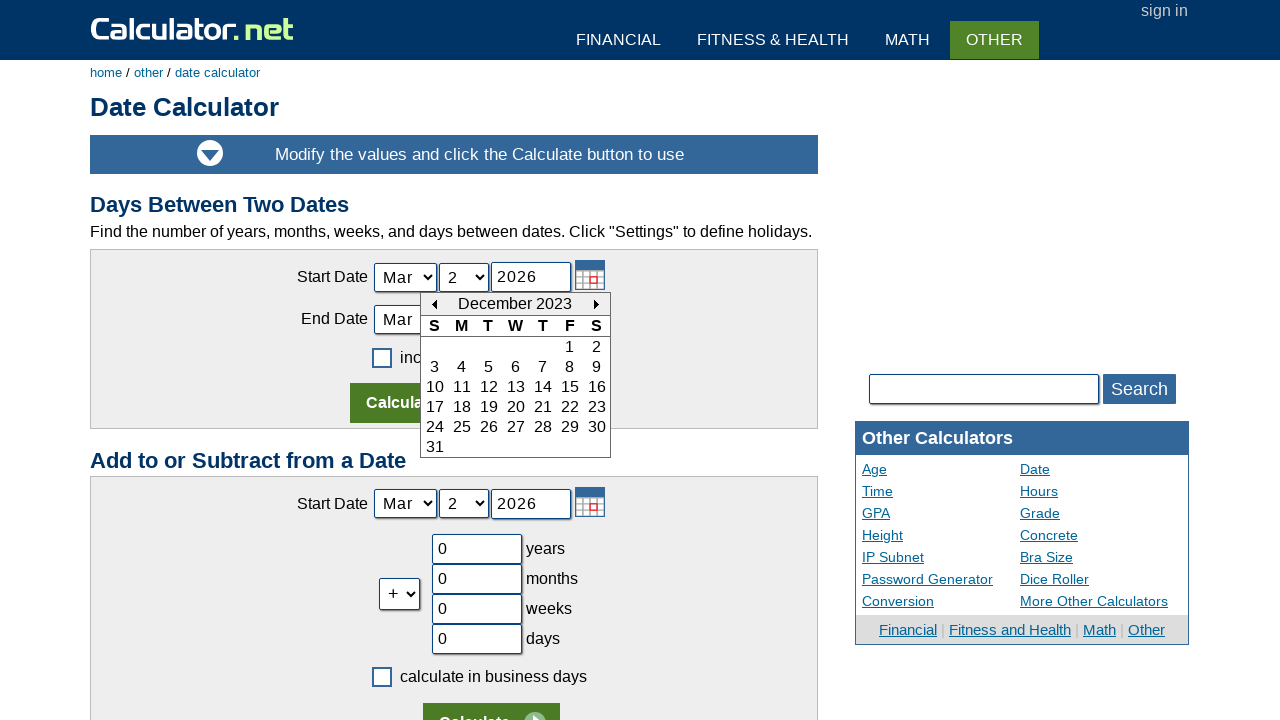

Clicked previous month button to navigate backward at (434, 304) on xpath=//td[@id='today_Previous_ID']
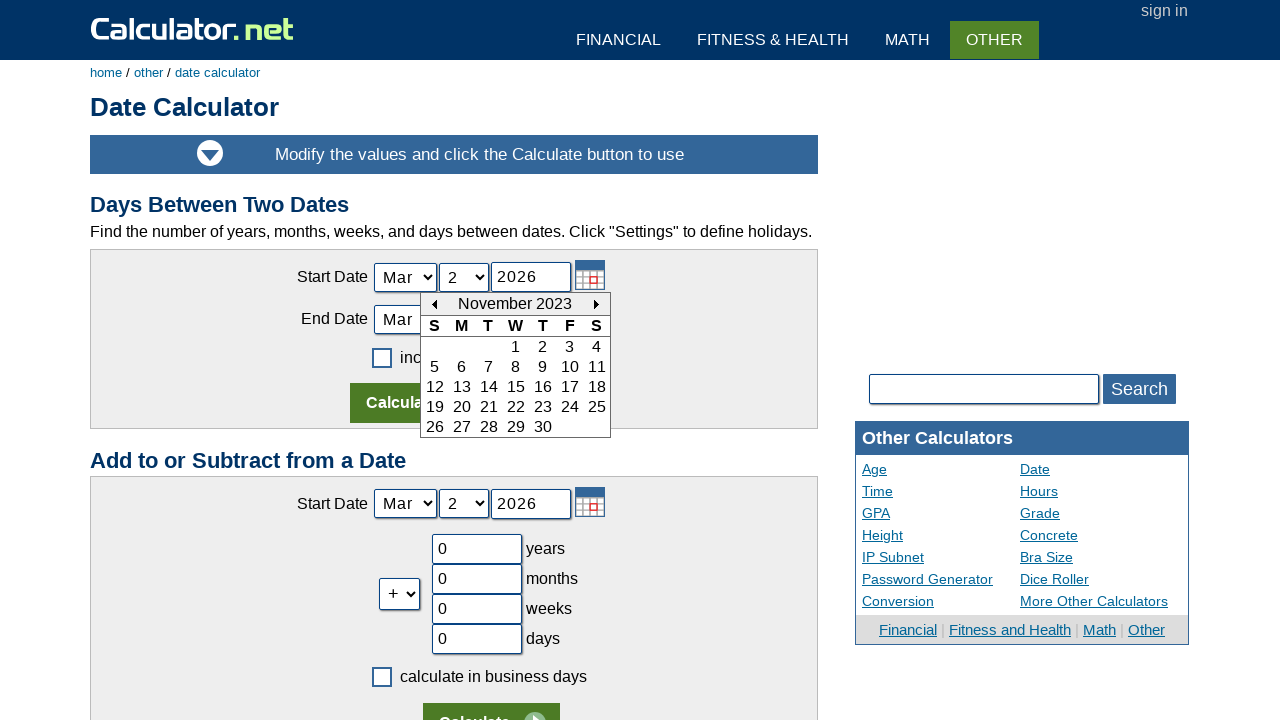

Waited 500ms for calendar to update
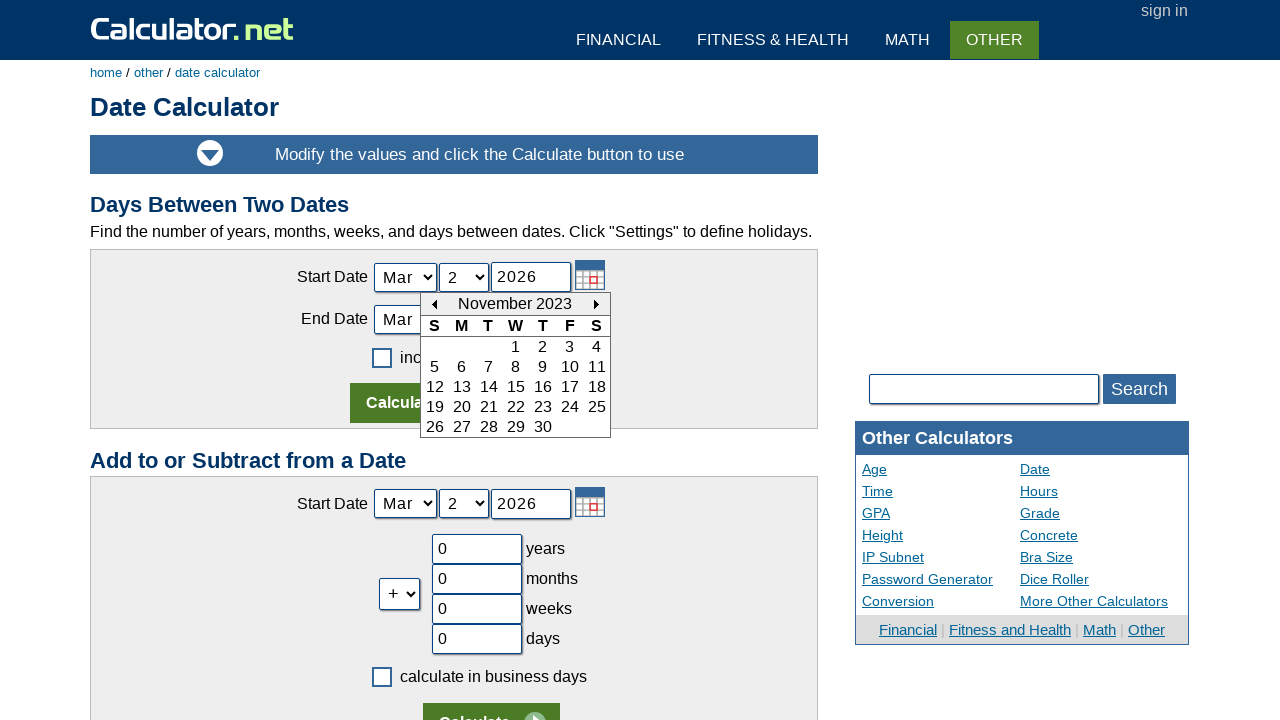

Read current calendar month/year: November 2023
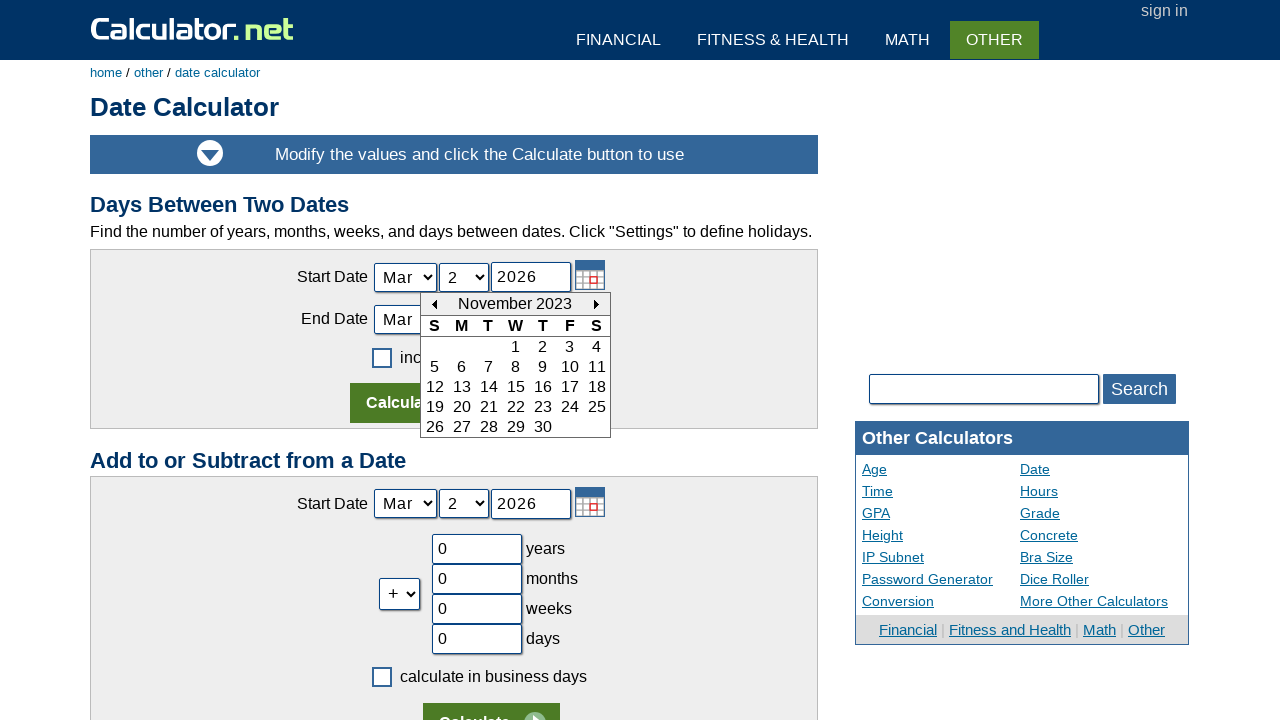

Clicked previous month button to navigate backward at (434, 304) on xpath=//td[@id='today_Previous_ID']
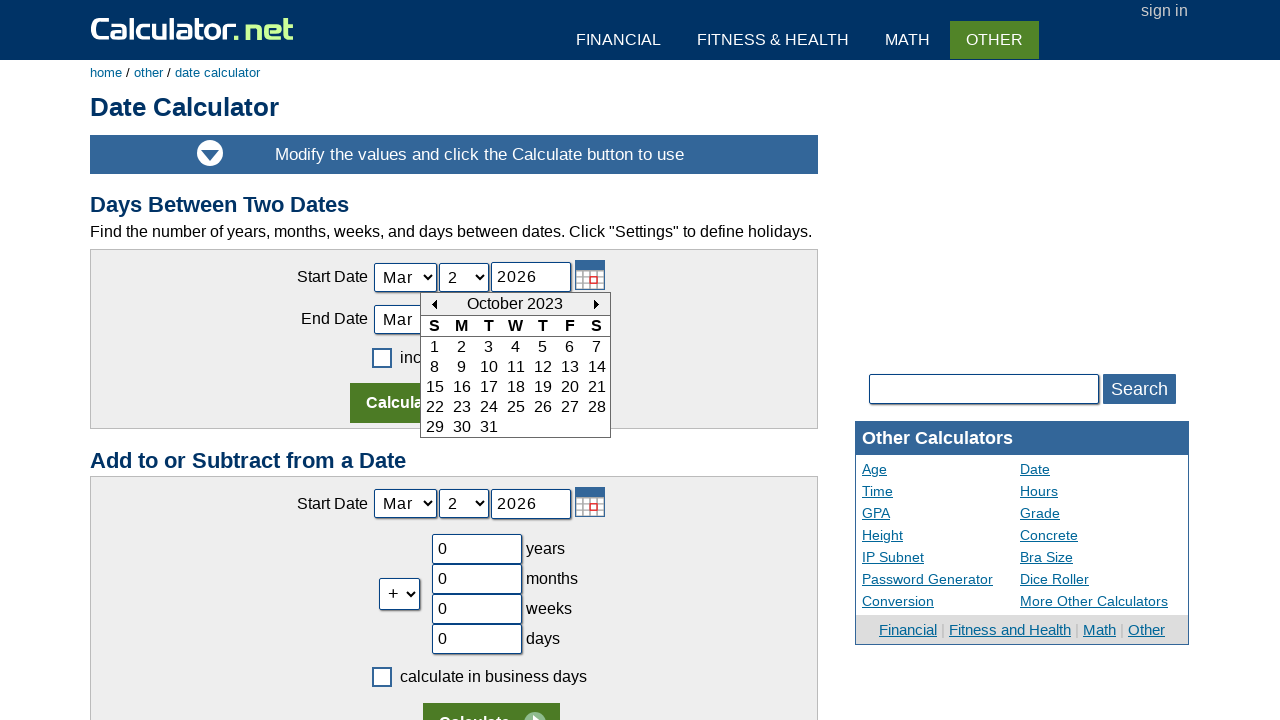

Waited 500ms for calendar to update
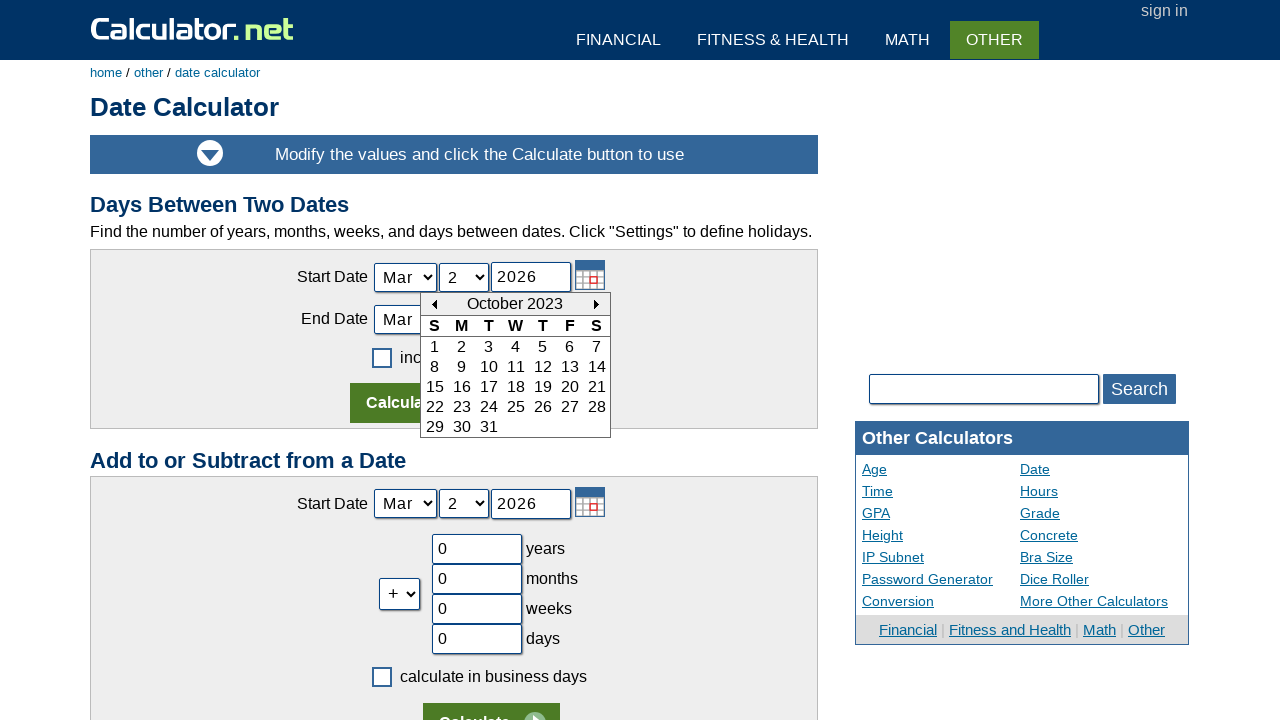

Read current calendar month/year: October 2023
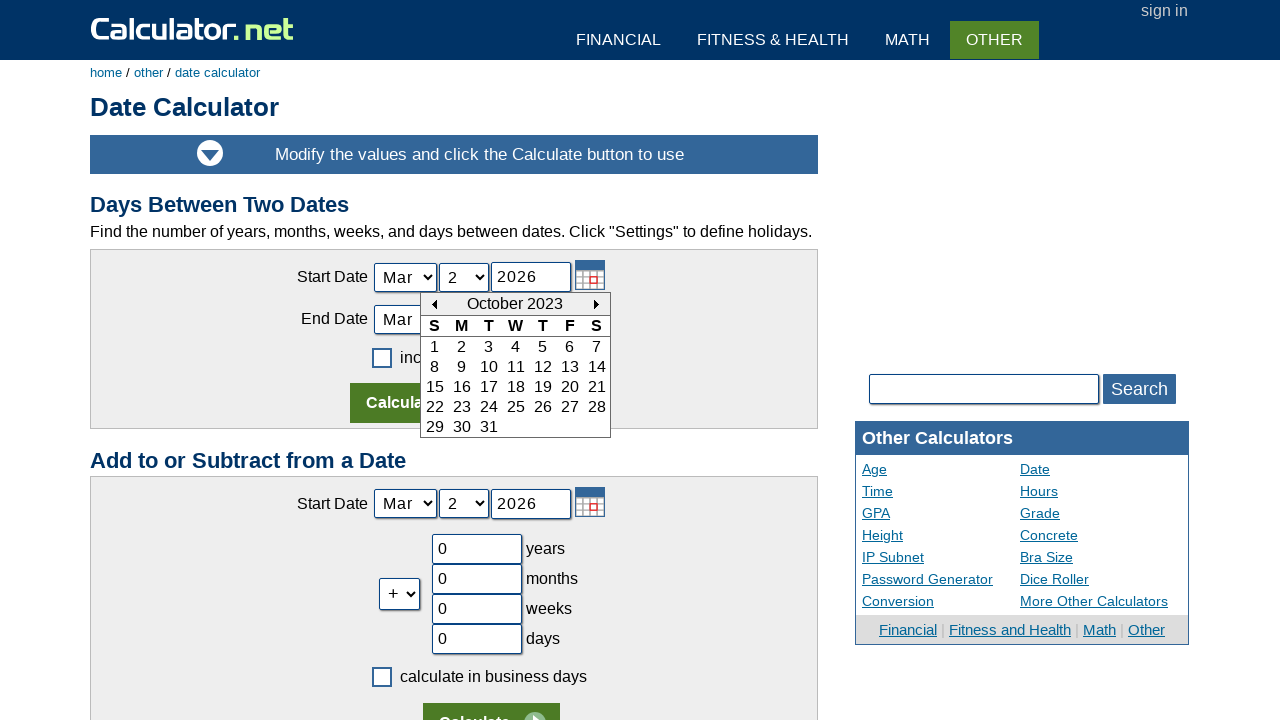

Clicked previous month button to navigate backward at (434, 304) on xpath=//td[@id='today_Previous_ID']
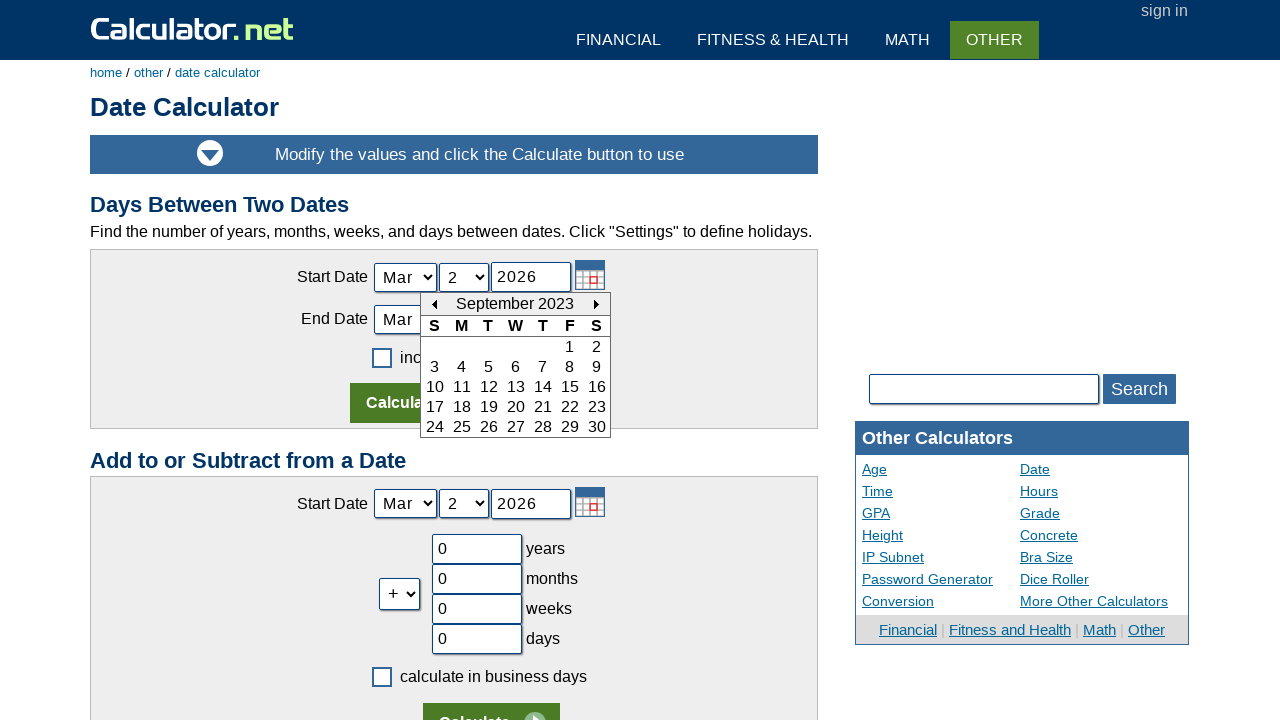

Waited 500ms for calendar to update
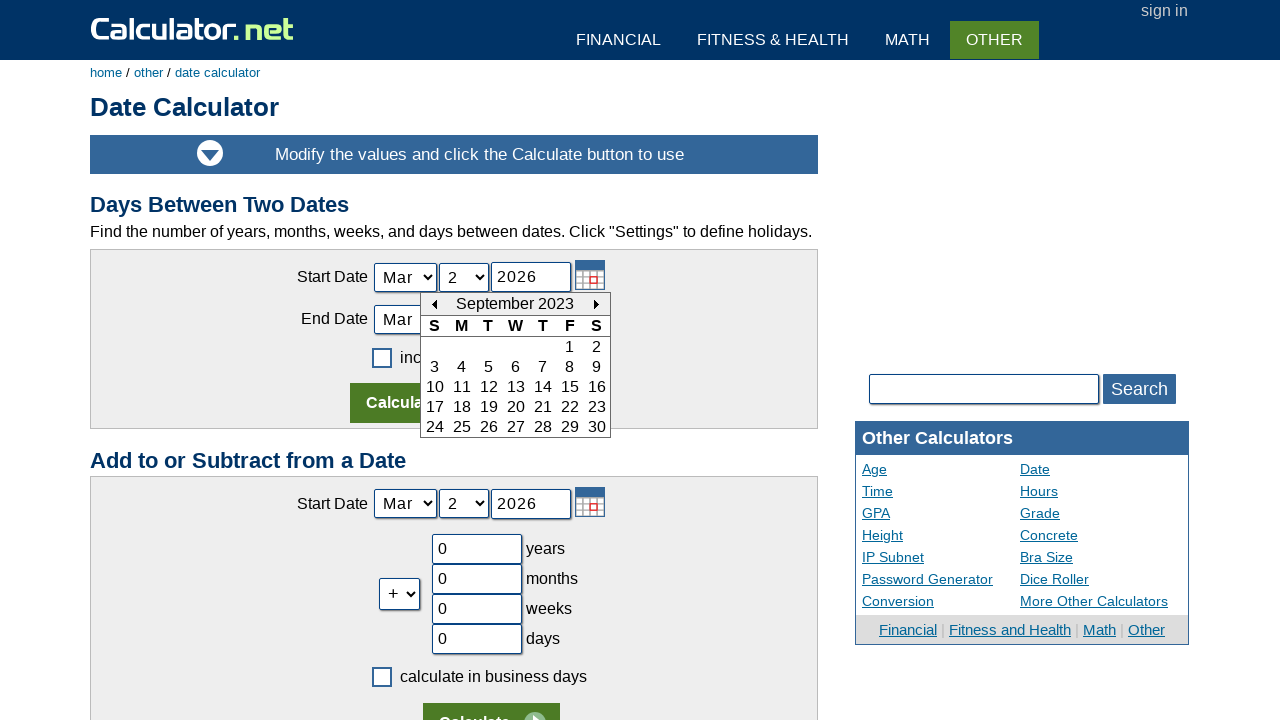

Read current calendar month/year: September 2023
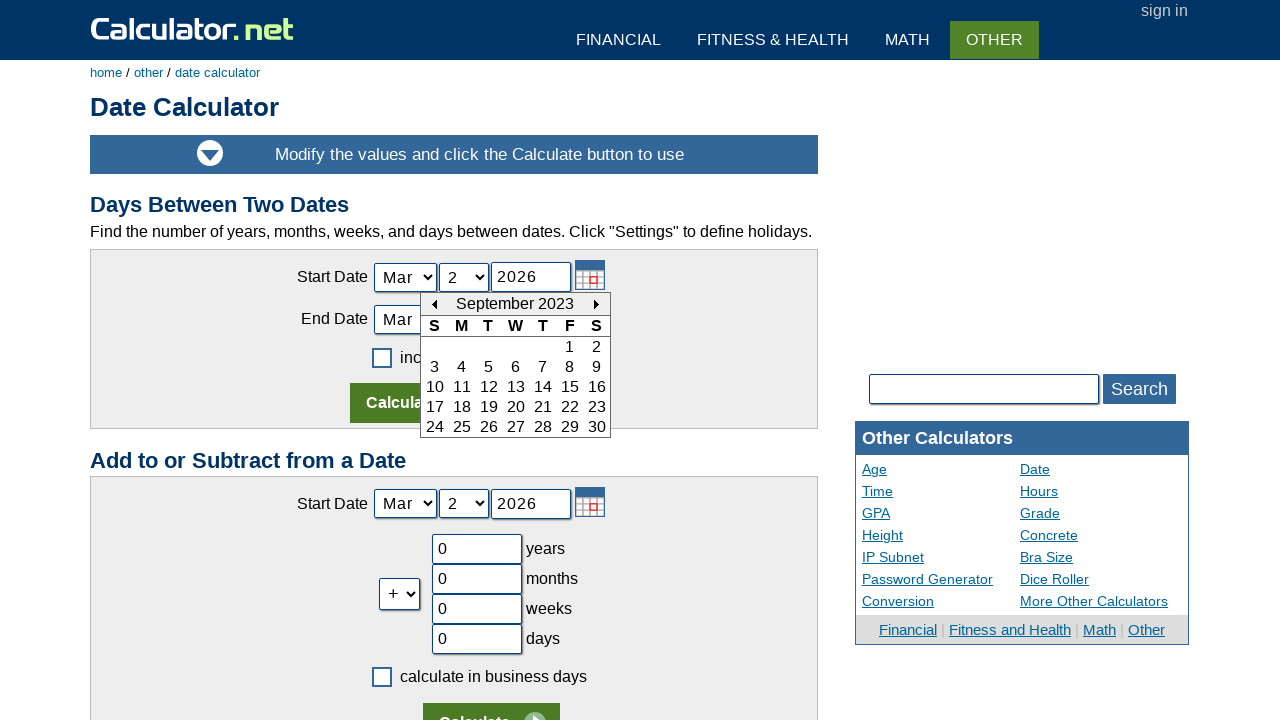

Clicked previous month button to navigate backward at (434, 304) on xpath=//td[@id='today_Previous_ID']
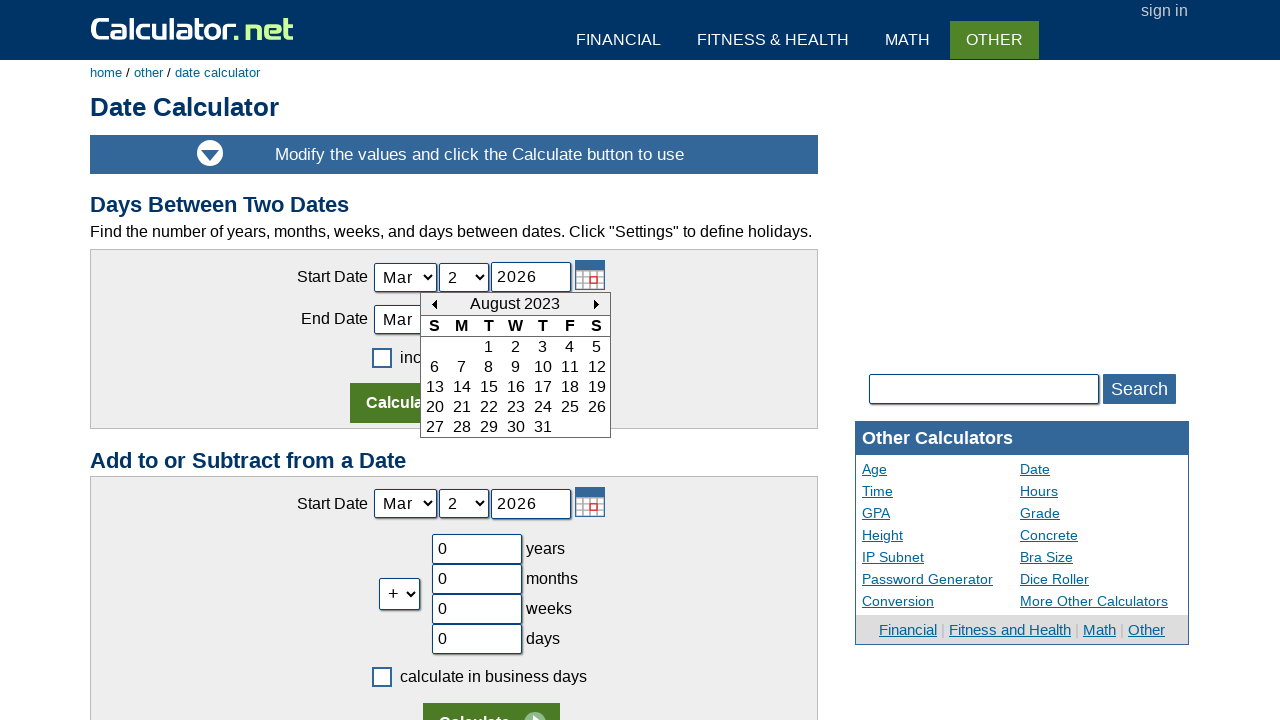

Waited 500ms for calendar to update
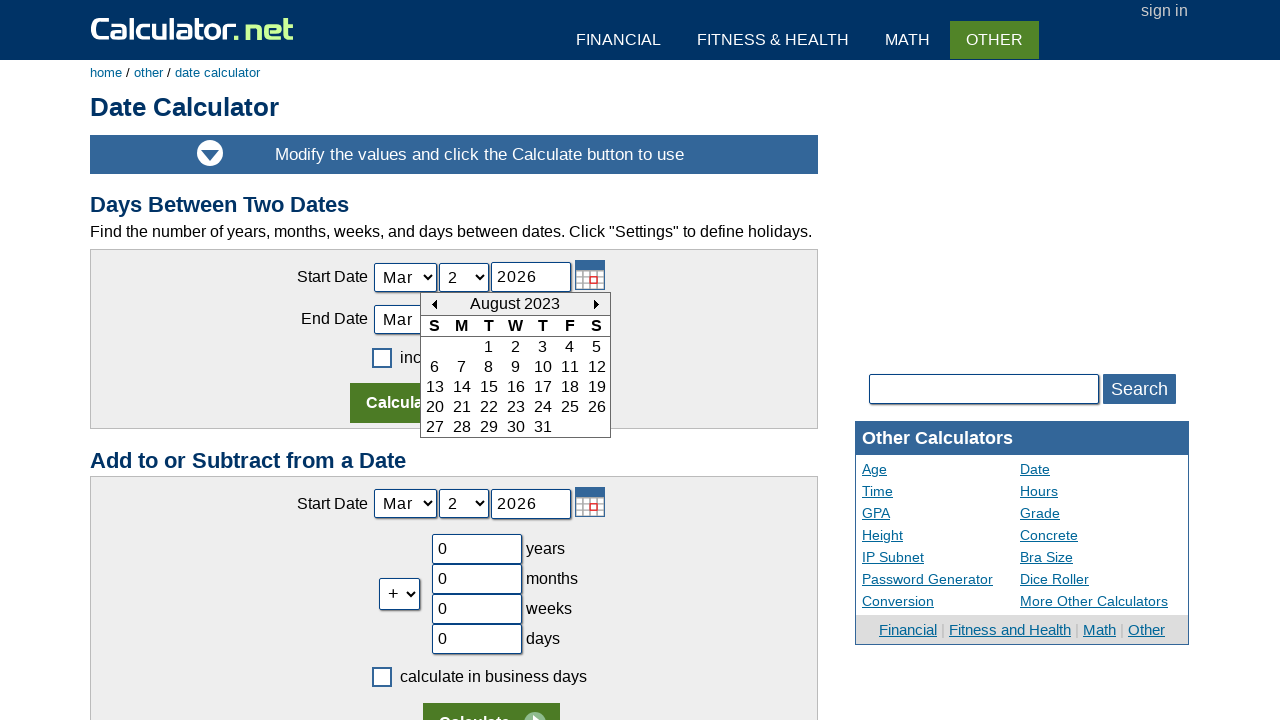

Read current calendar month/year: August 2023
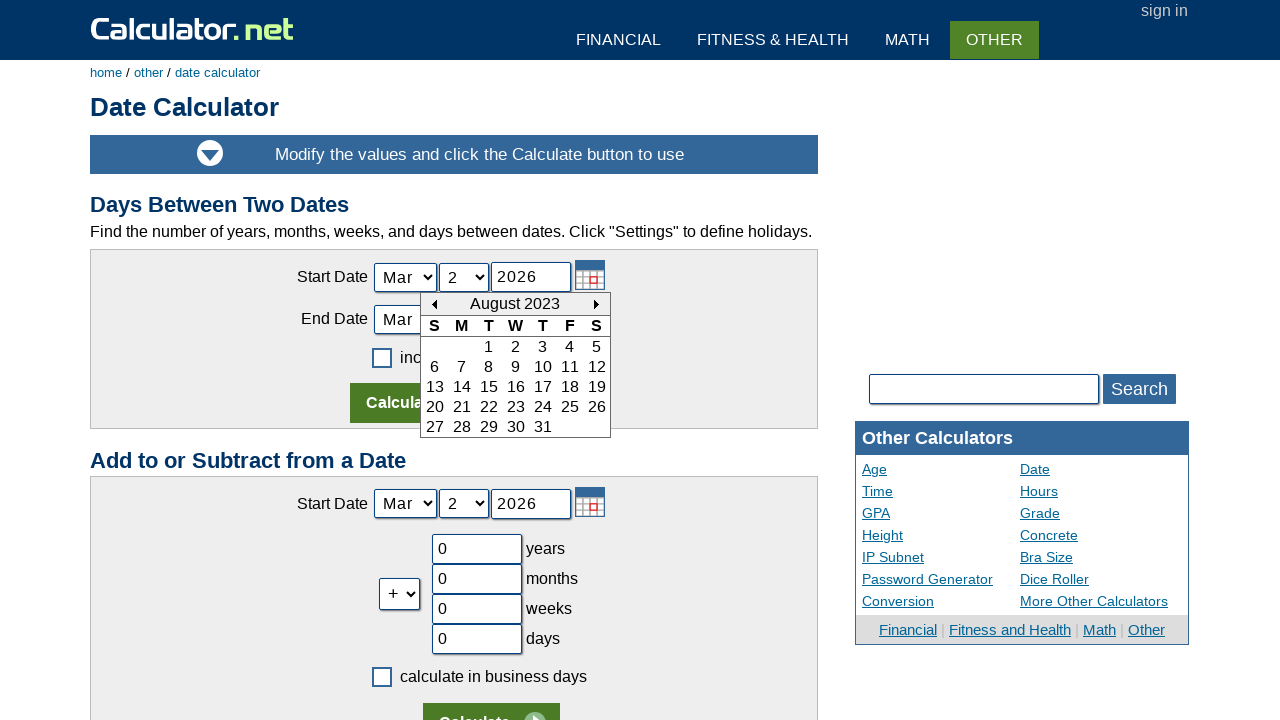

Clicked previous month button to navigate backward at (434, 304) on xpath=//td[@id='today_Previous_ID']
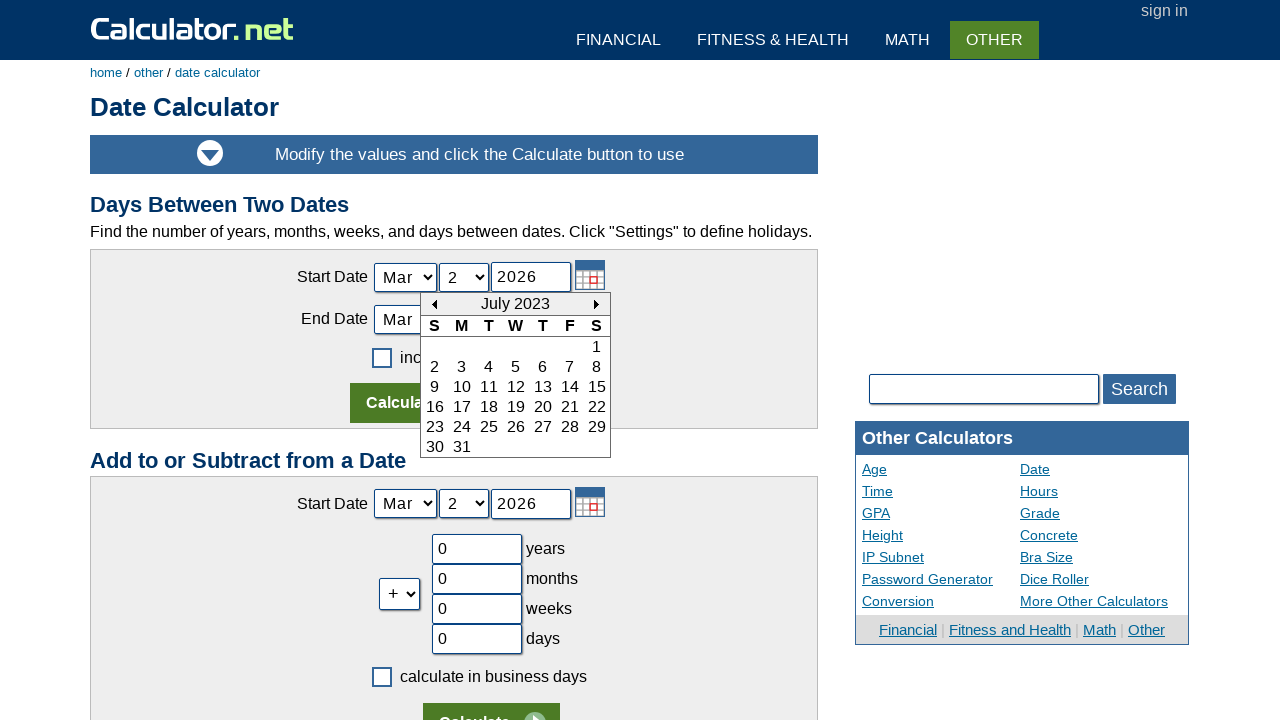

Waited 500ms for calendar to update
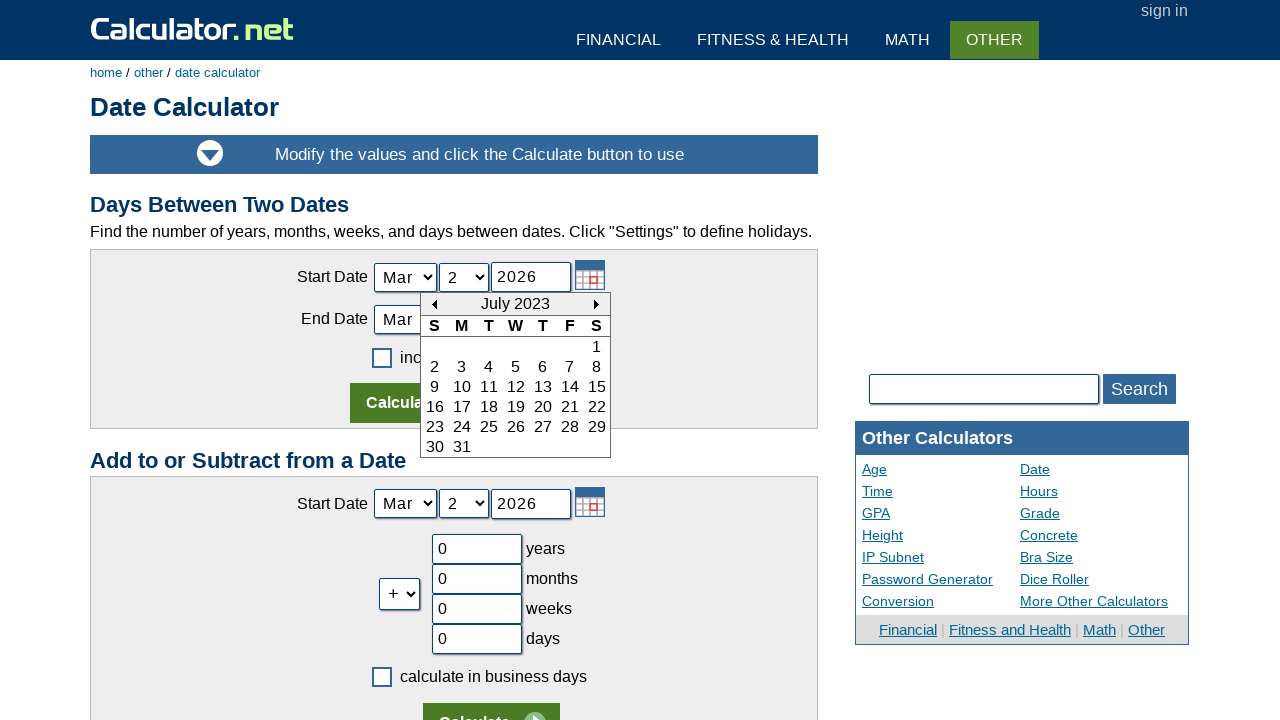

Read current calendar month/year: July 2023
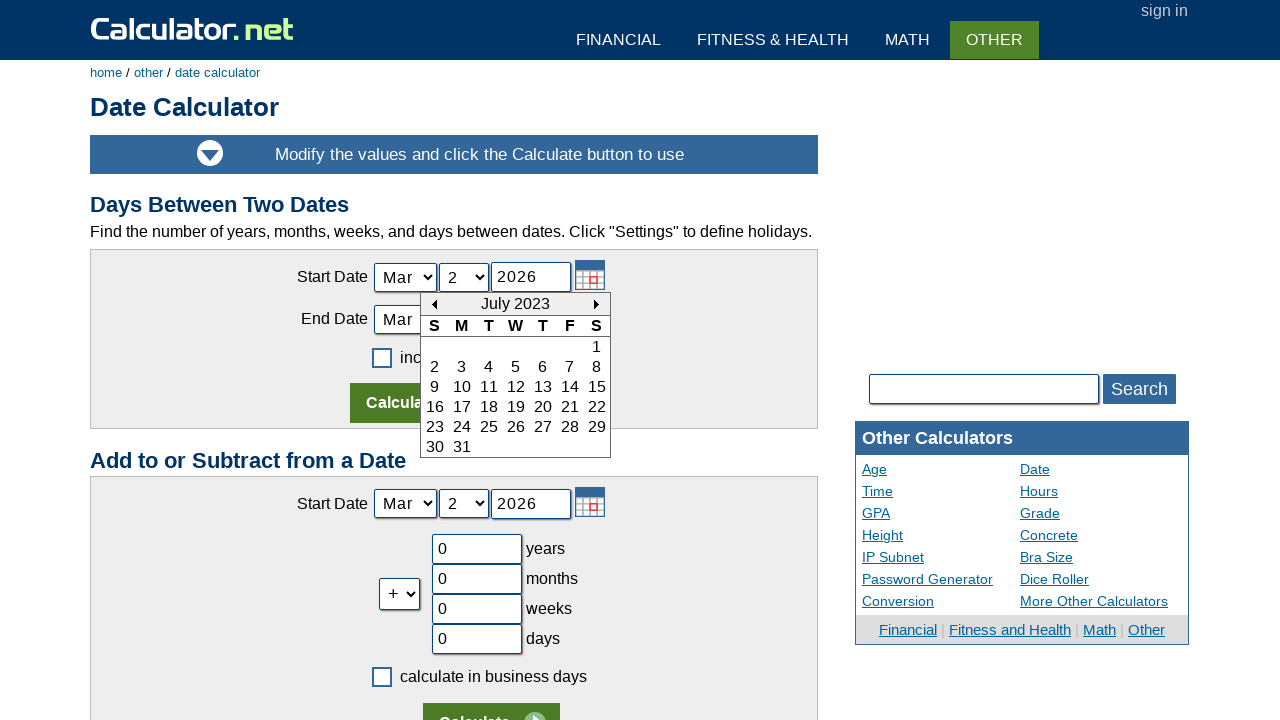

Clicked previous month button to navigate backward at (434, 304) on xpath=//td[@id='today_Previous_ID']
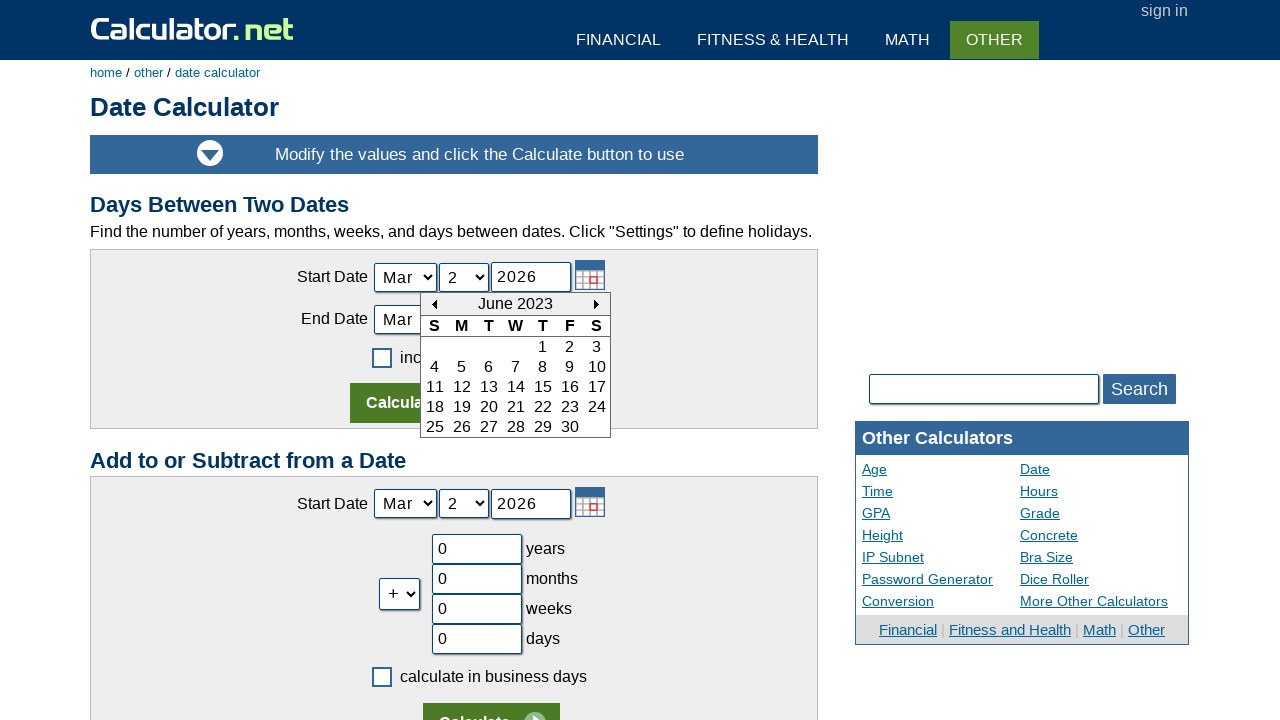

Waited 500ms for calendar to update
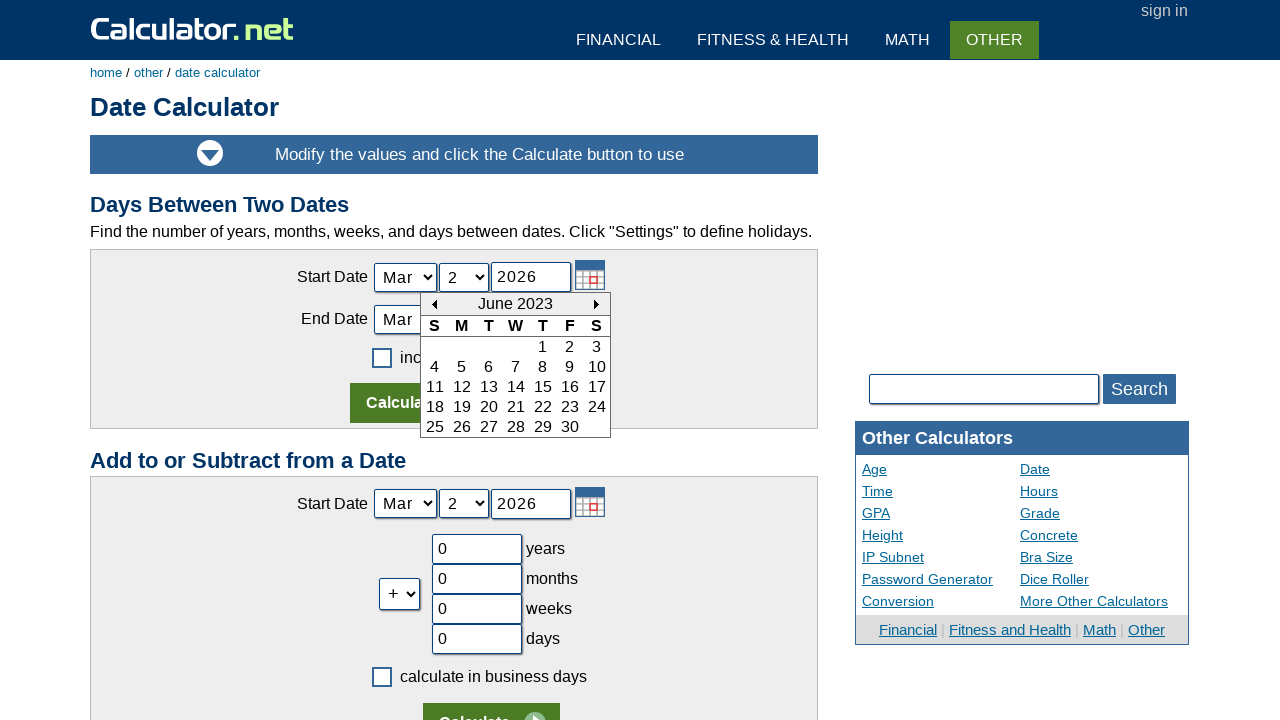

Read current calendar month/year: June 2023
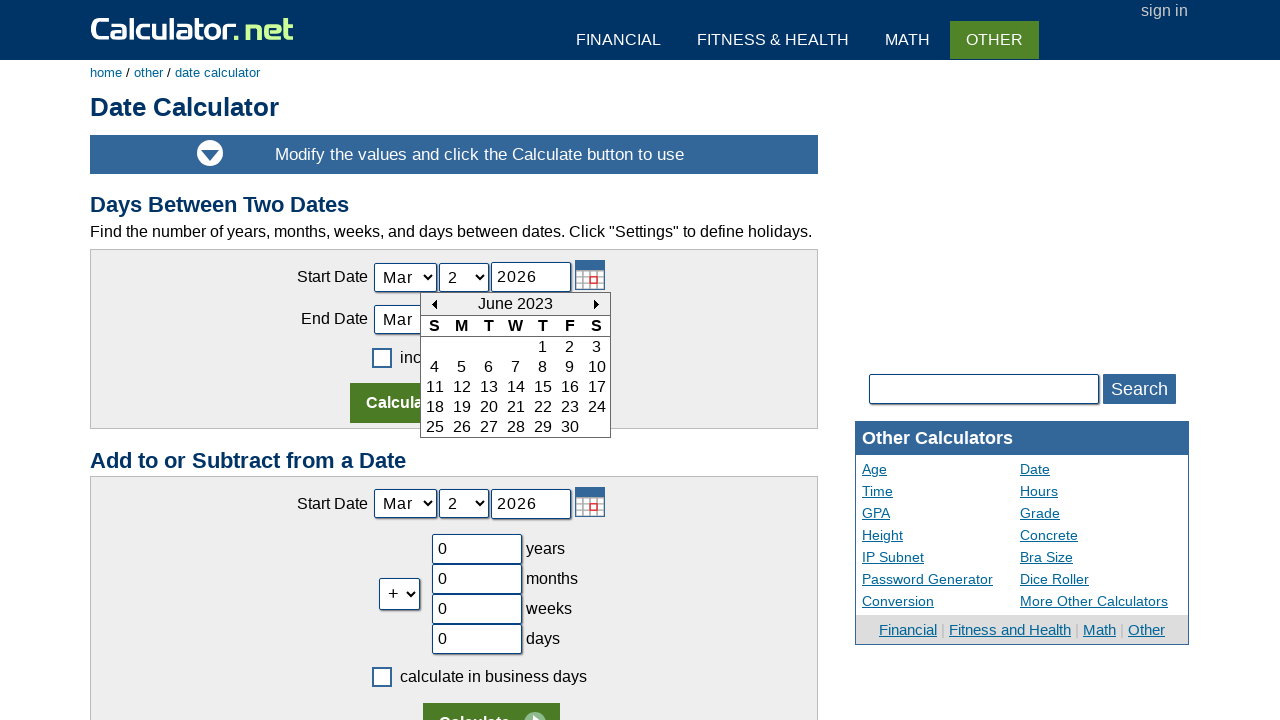

Clicked previous month button to navigate backward at (434, 304) on xpath=//td[@id='today_Previous_ID']
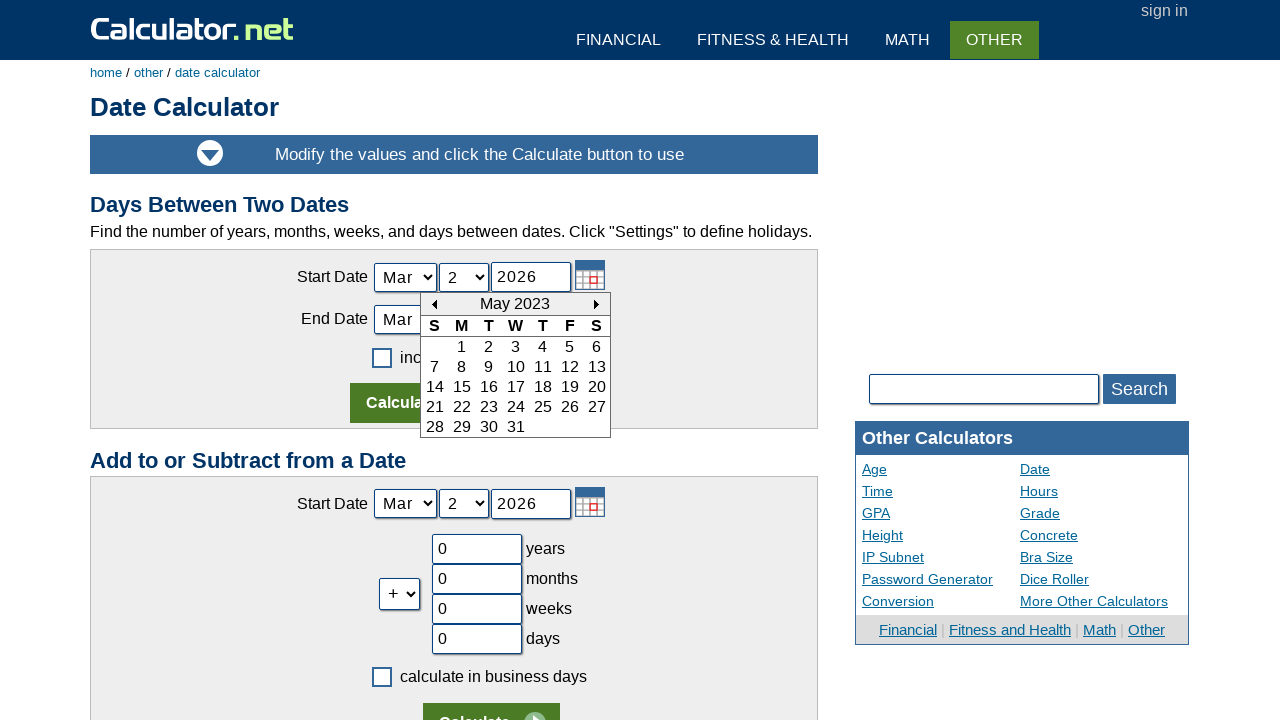

Waited 500ms for calendar to update
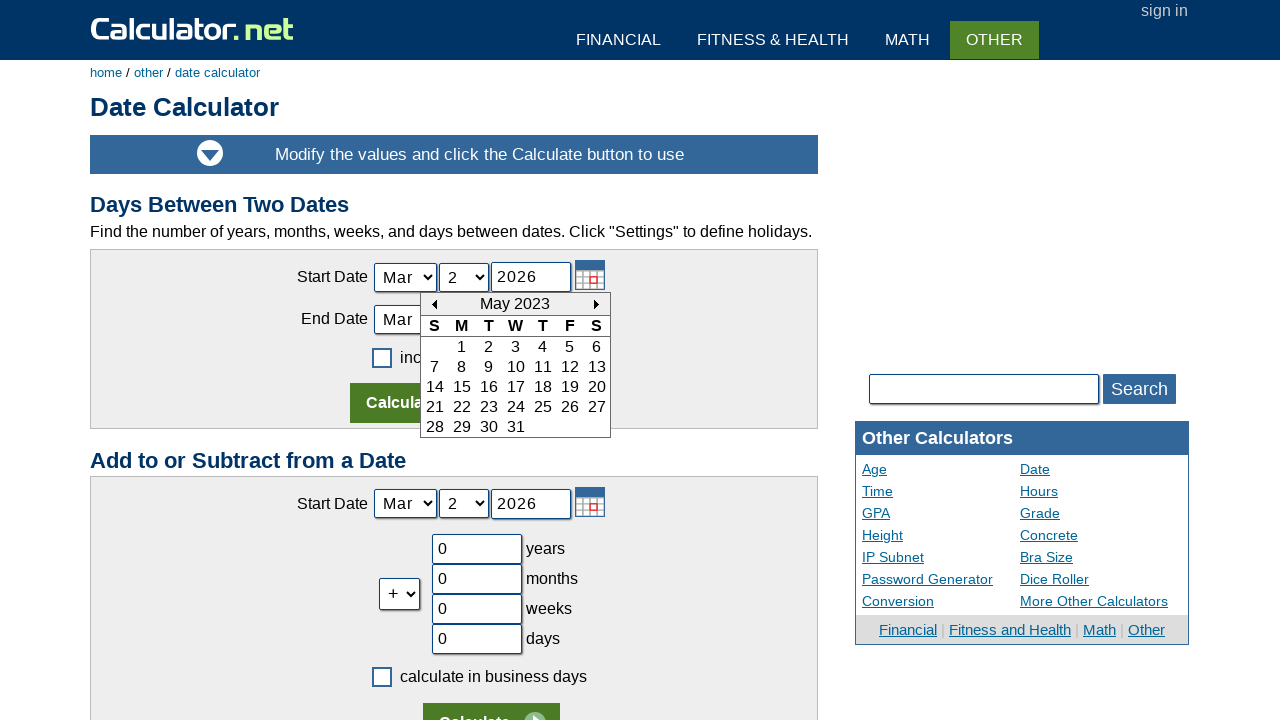

Read current calendar month/year: May 2023
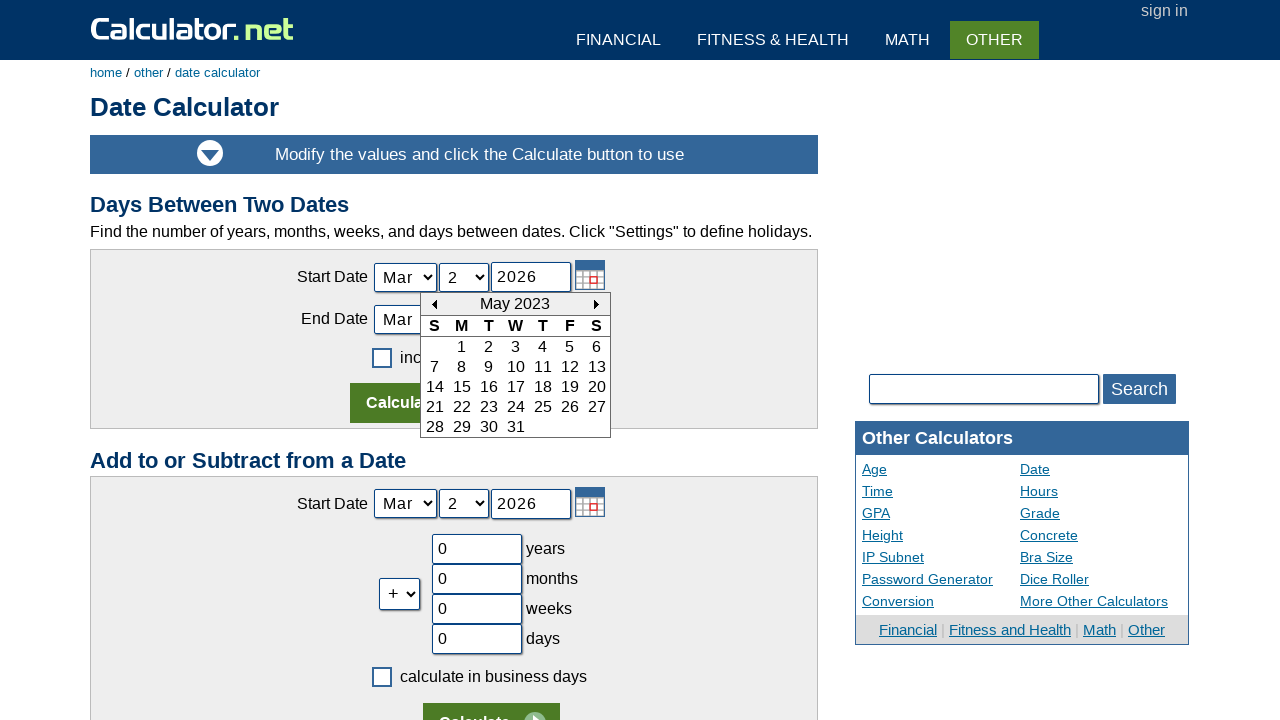

Clicked previous month button to navigate backward at (434, 304) on xpath=//td[@id='today_Previous_ID']
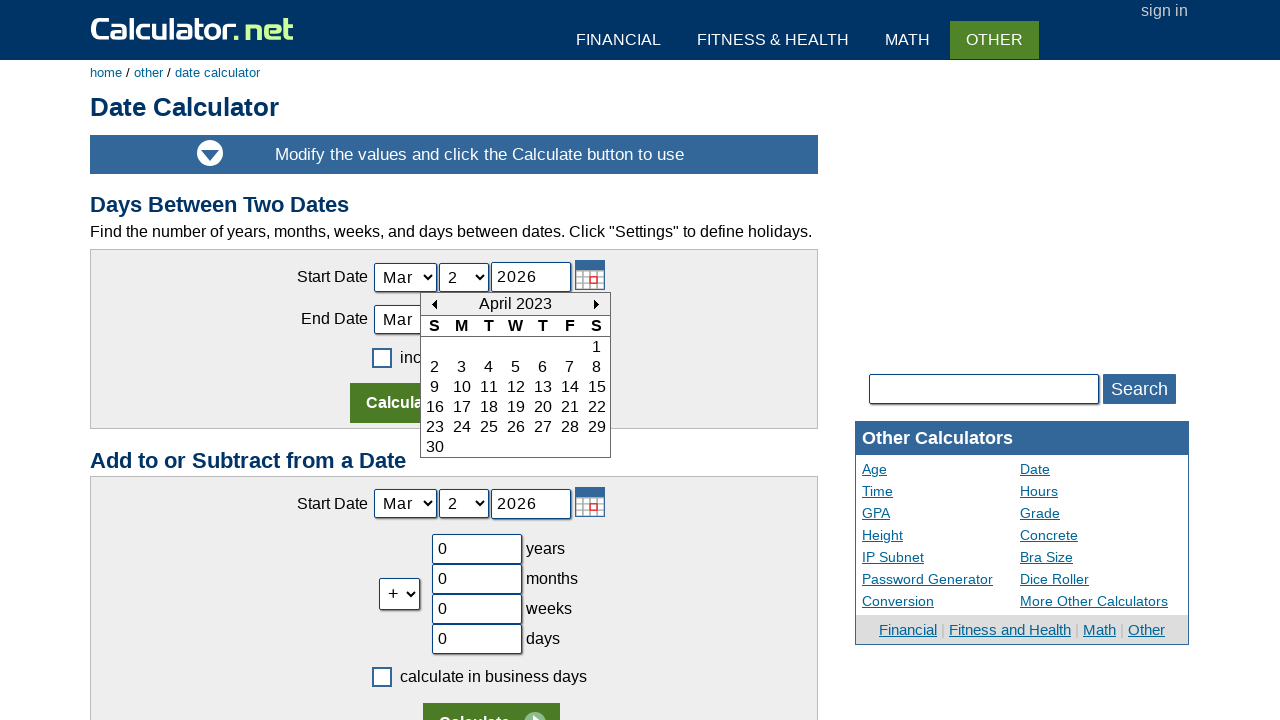

Waited 500ms for calendar to update
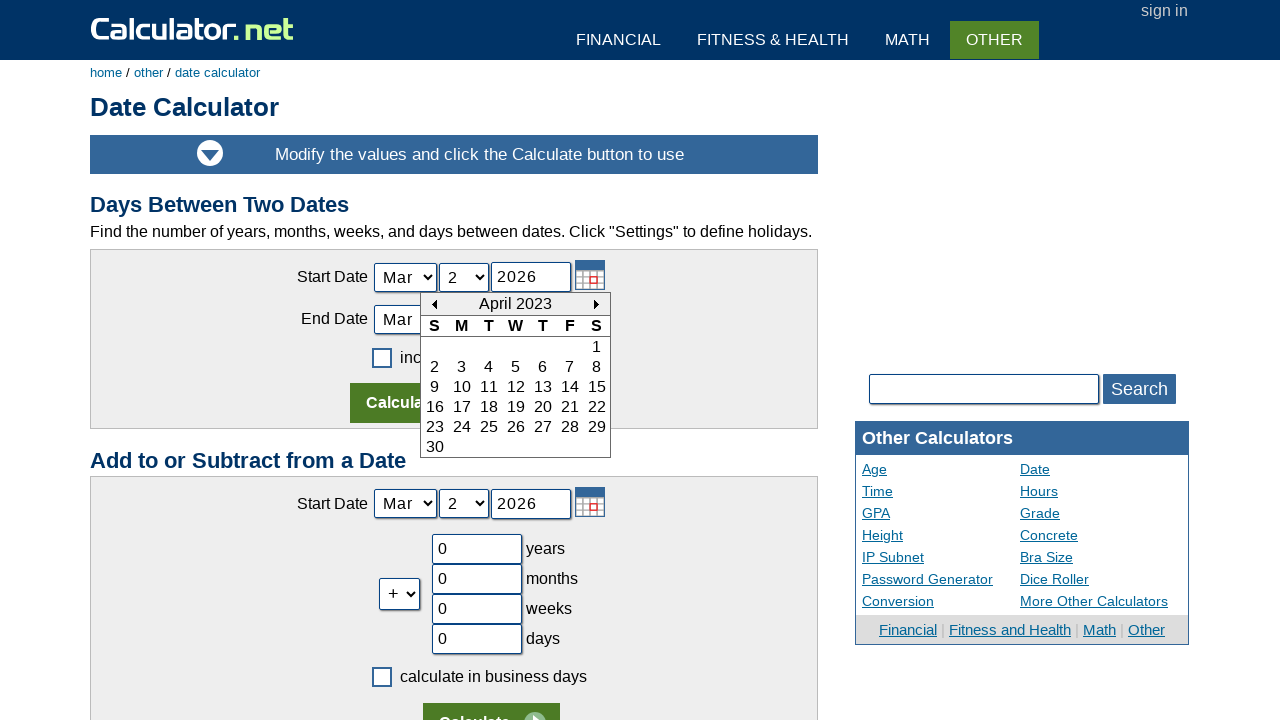

Read current calendar month/year: April 2023
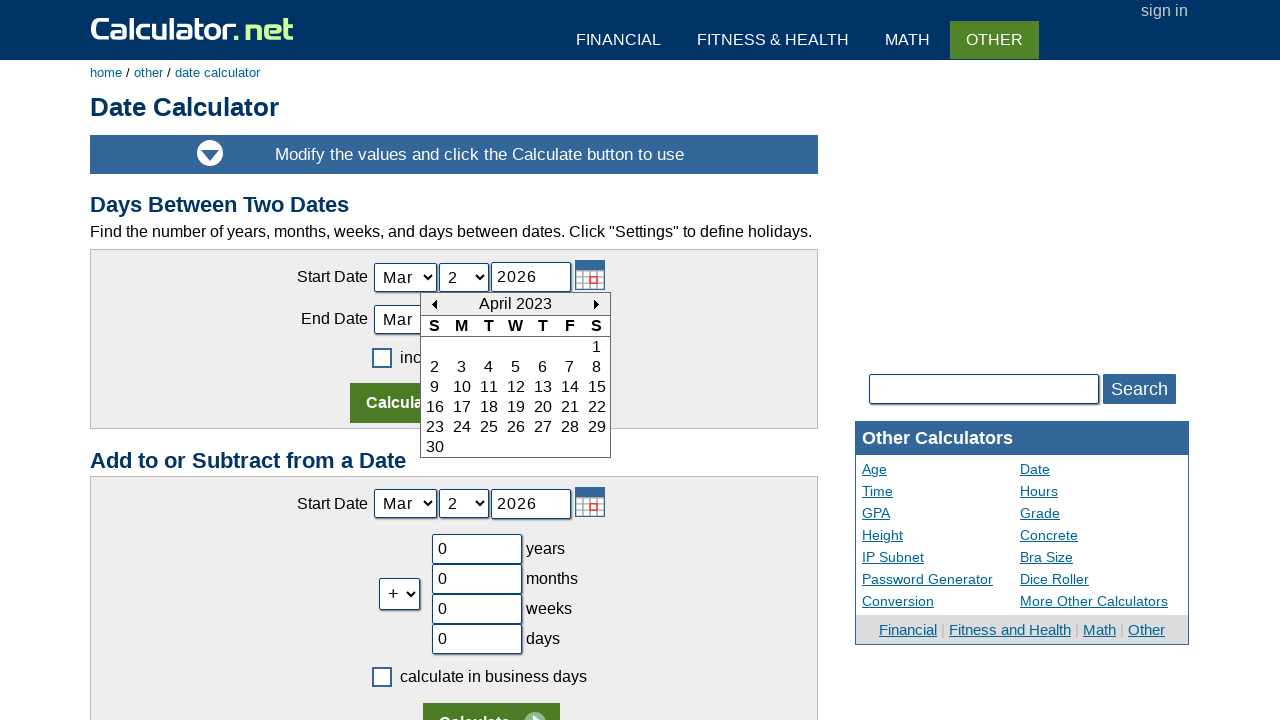

Clicked previous month button to navigate backward at (434, 304) on xpath=//td[@id='today_Previous_ID']
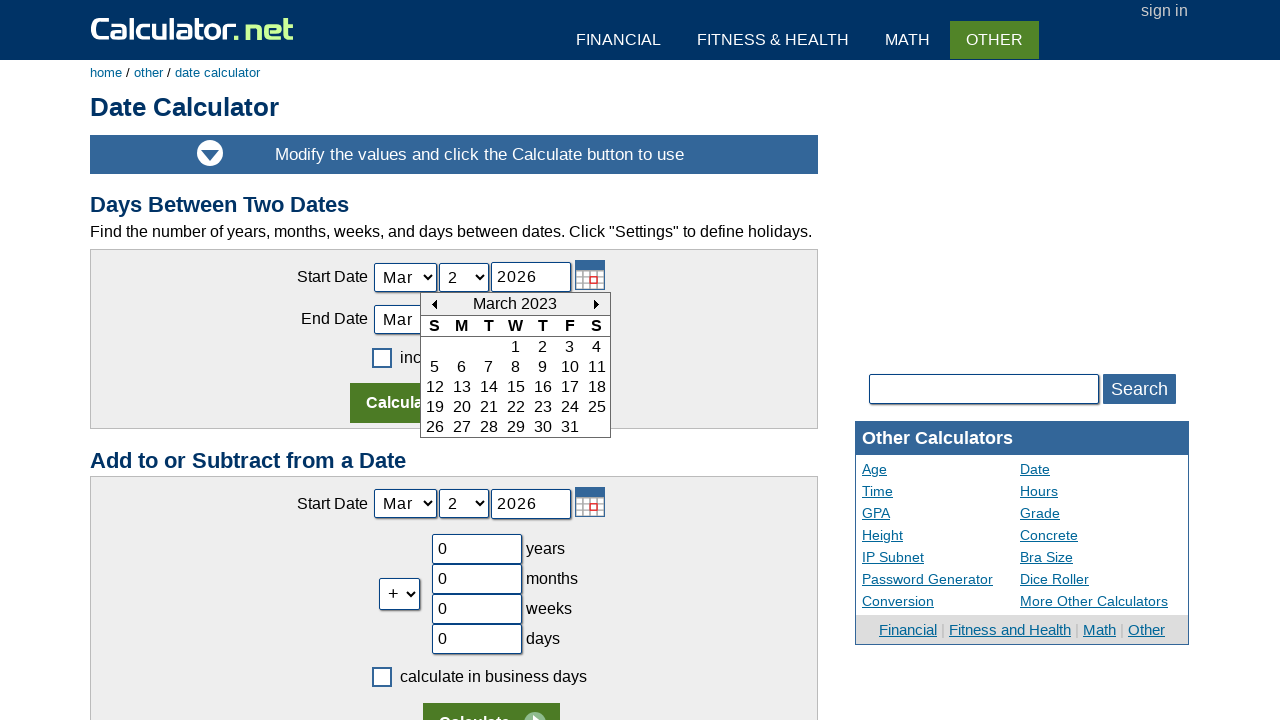

Waited 500ms for calendar to update
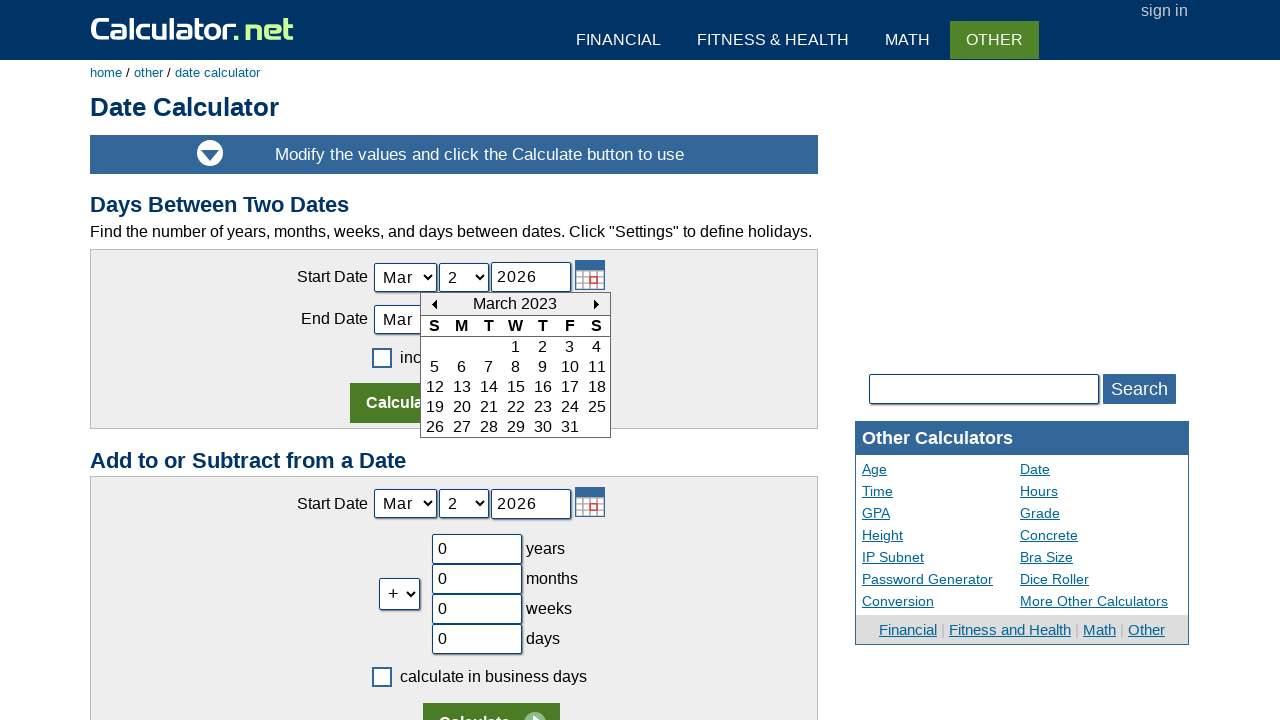

Read current calendar month/year: March 2023
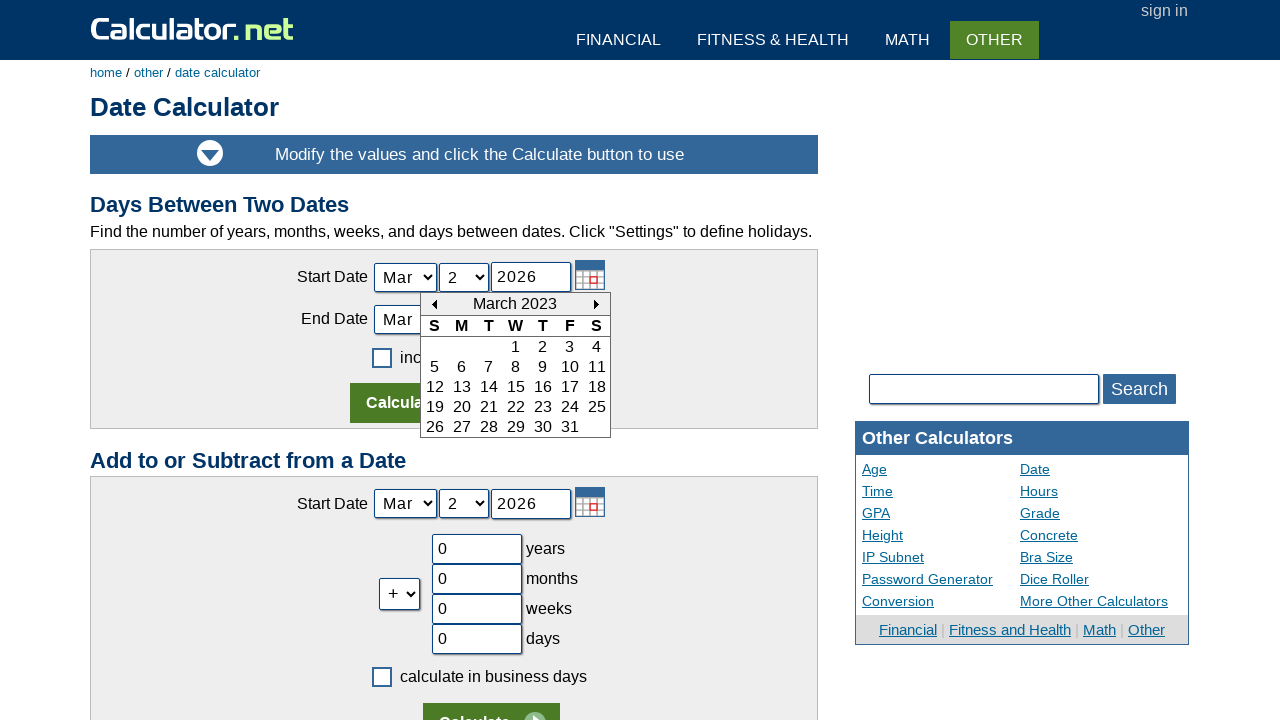

Clicked previous month button to navigate backward at (434, 304) on xpath=//td[@id='today_Previous_ID']
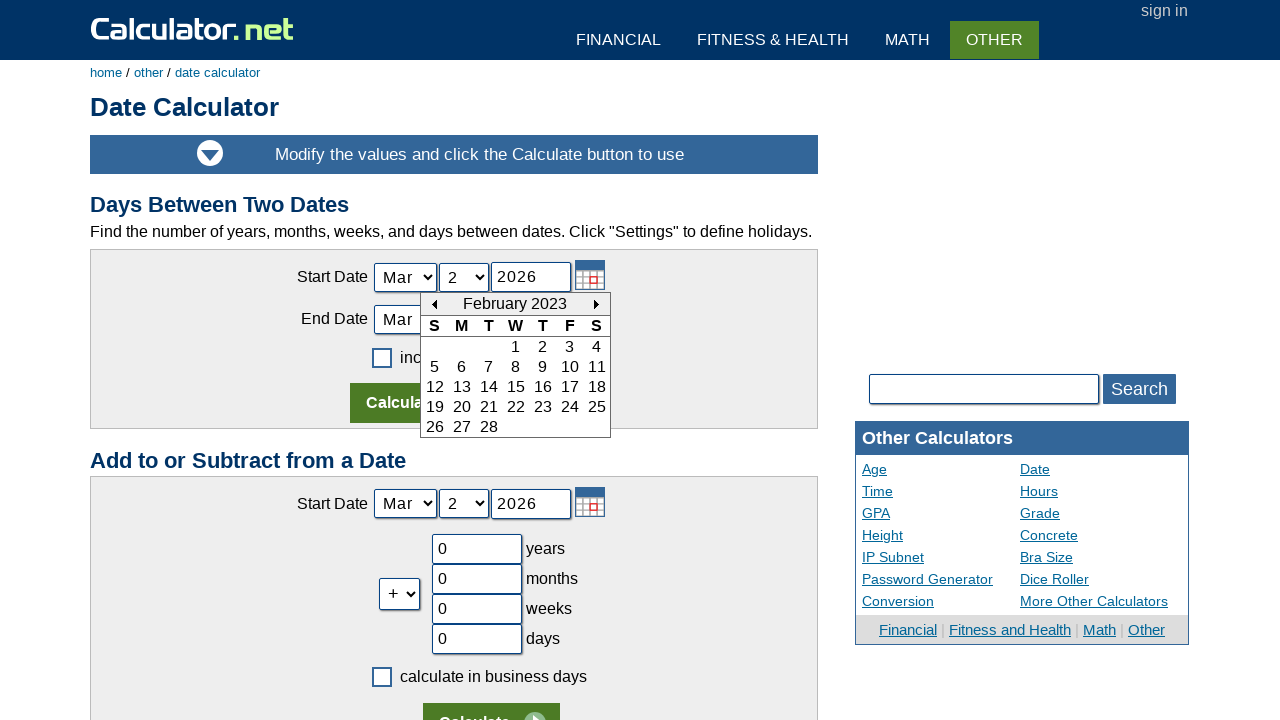

Waited 500ms for calendar to update
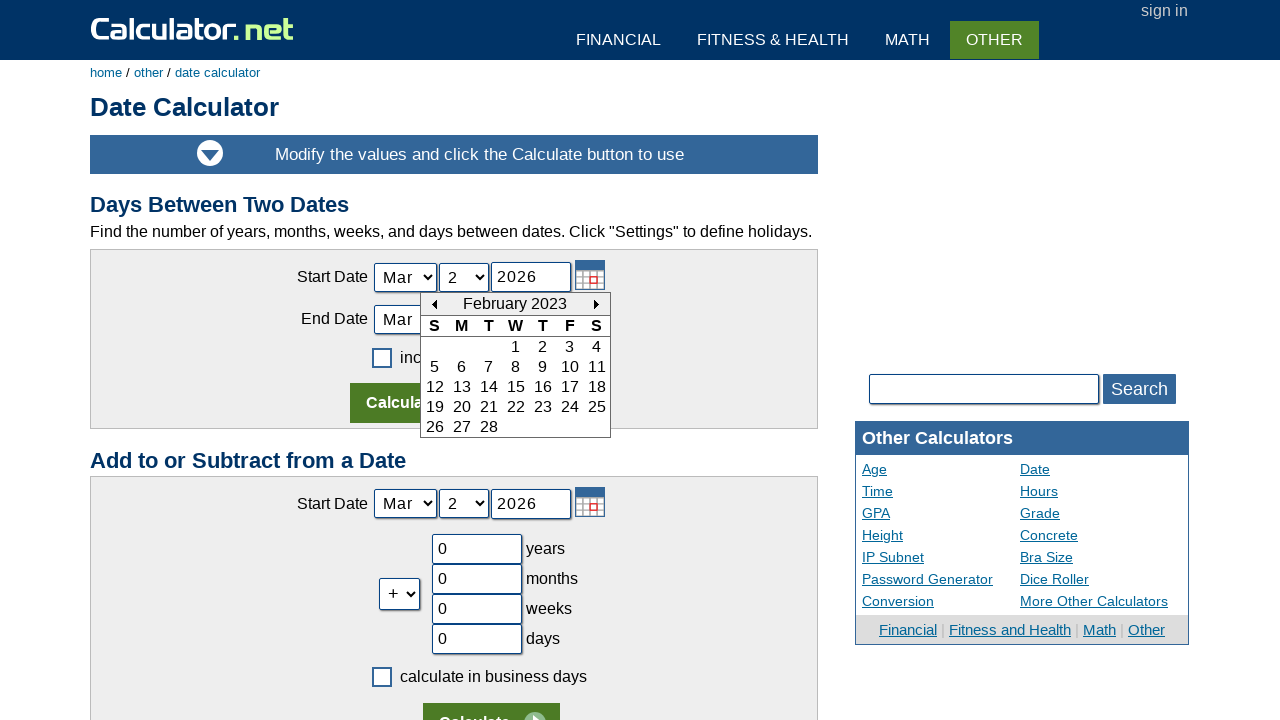

Read current calendar month/year: February 2023
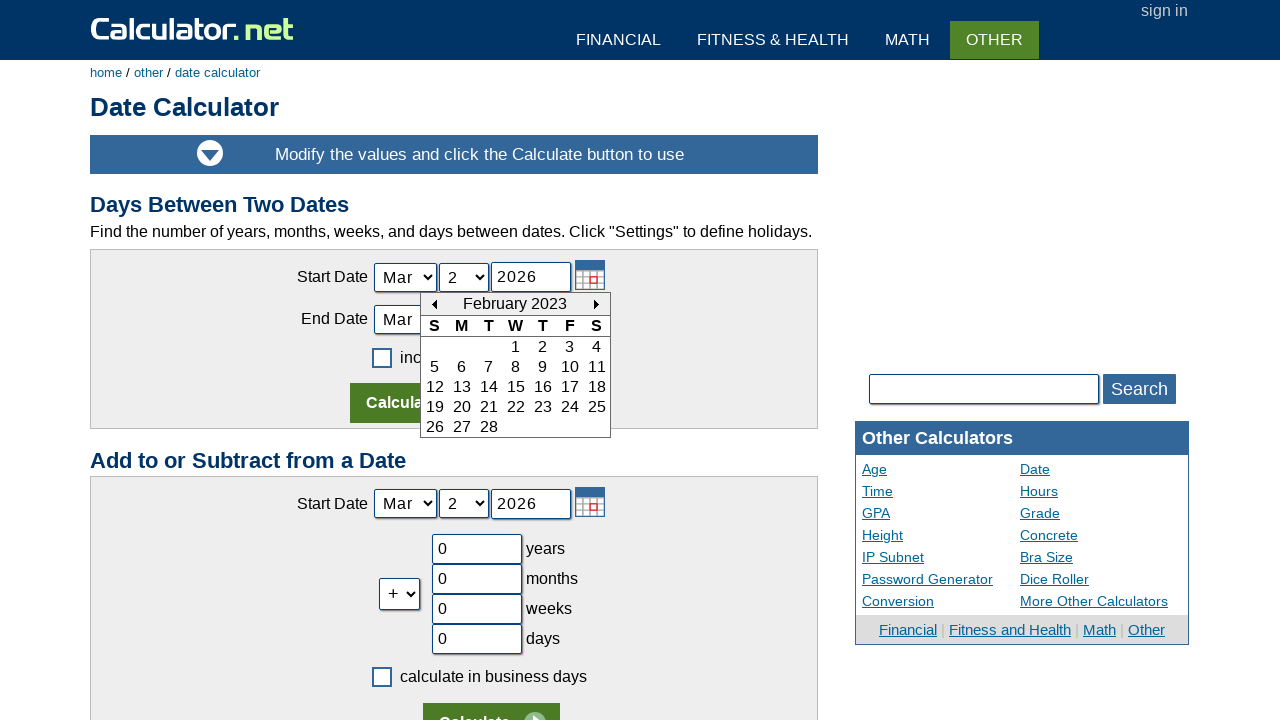

Clicked previous month button to navigate backward at (434, 304) on xpath=//td[@id='today_Previous_ID']
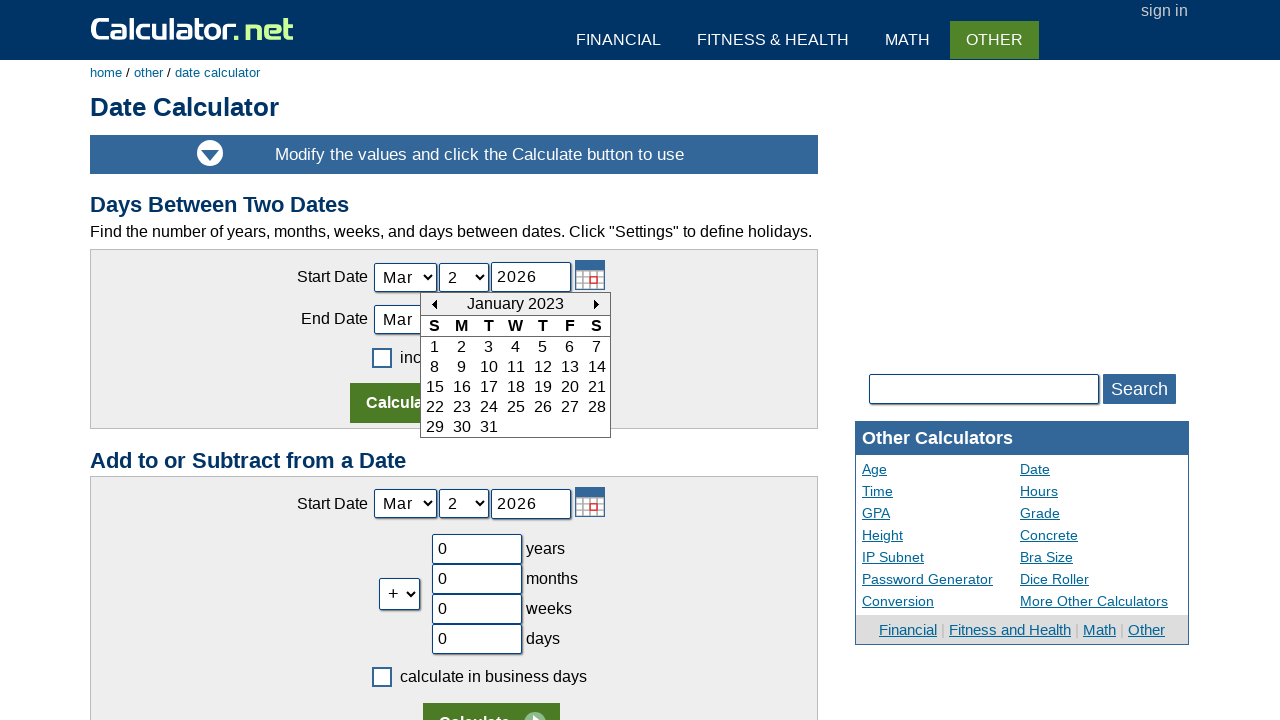

Waited 500ms for calendar to update
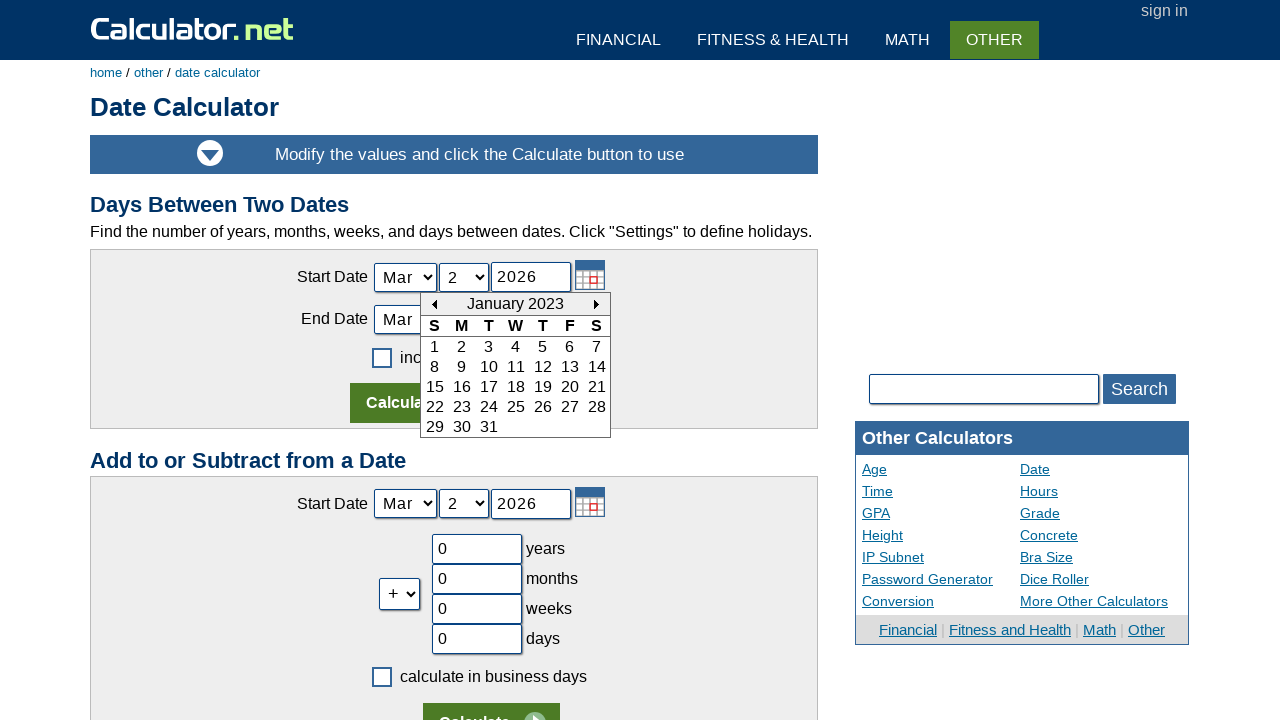

Read current calendar month/year: January 2023
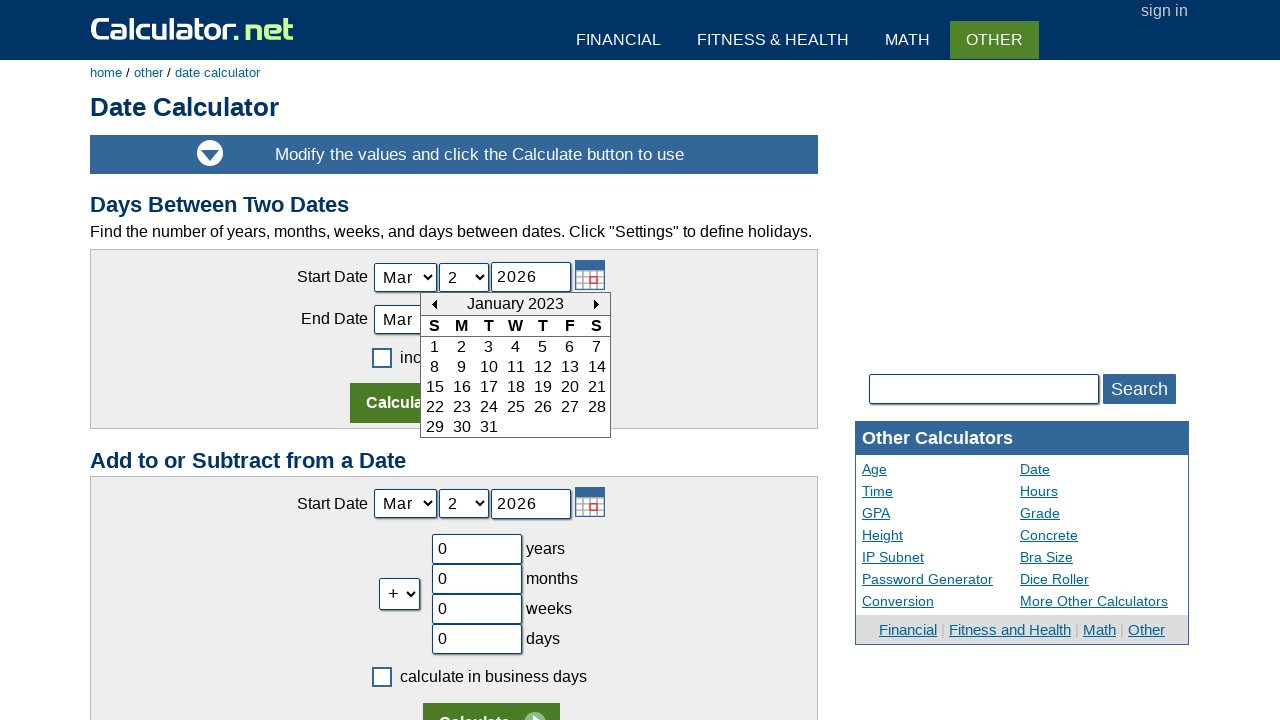

Clicked previous month button to navigate backward at (434, 304) on xpath=//td[@id='today_Previous_ID']
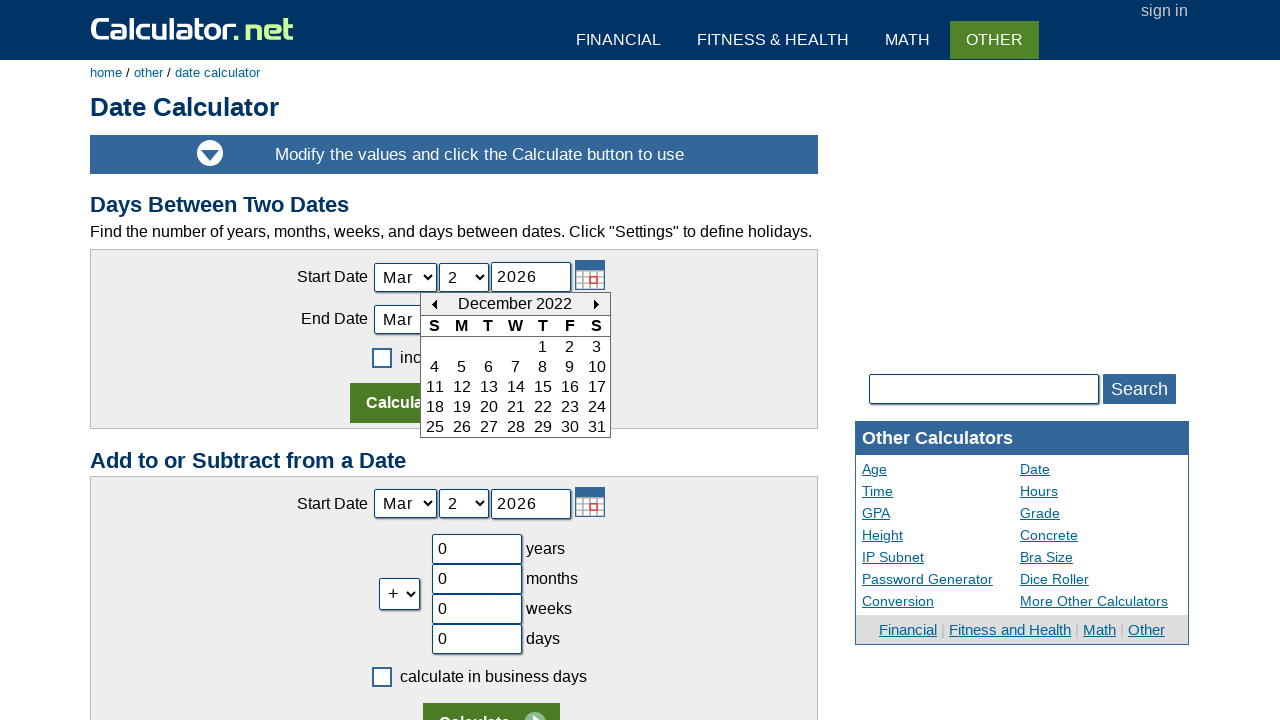

Waited 500ms for calendar to update
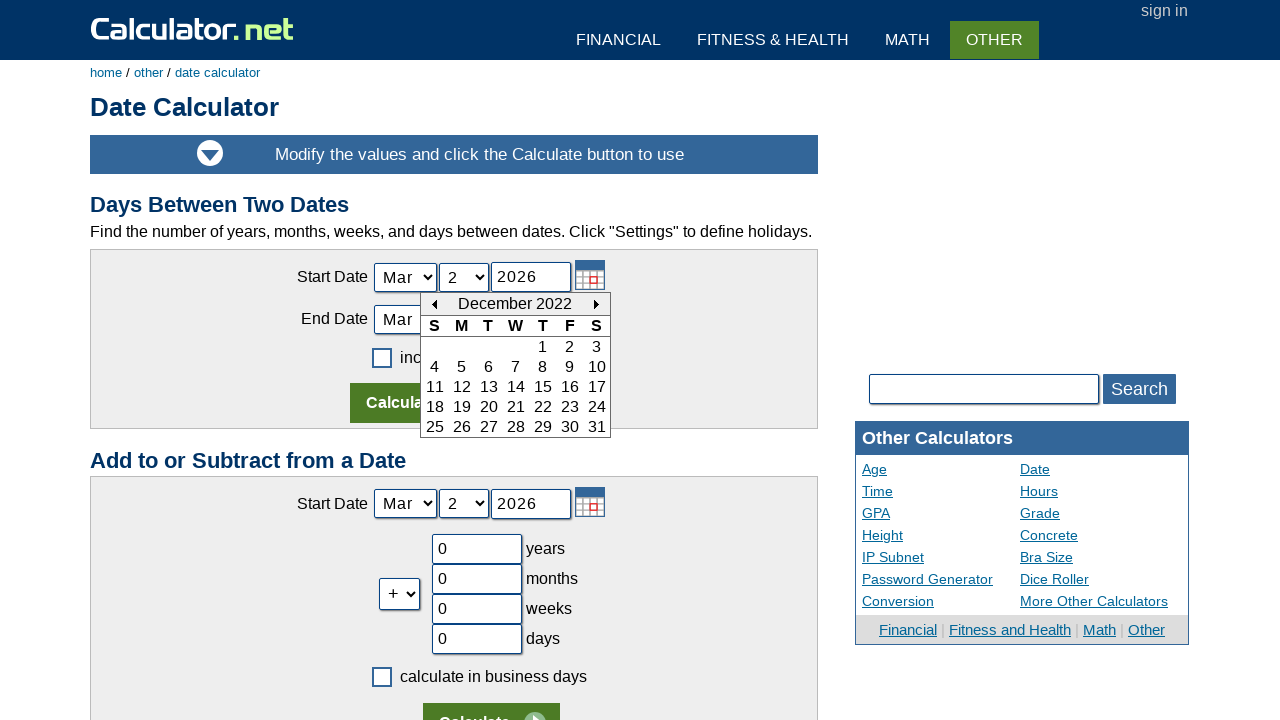

Read current calendar month/year: December 2022
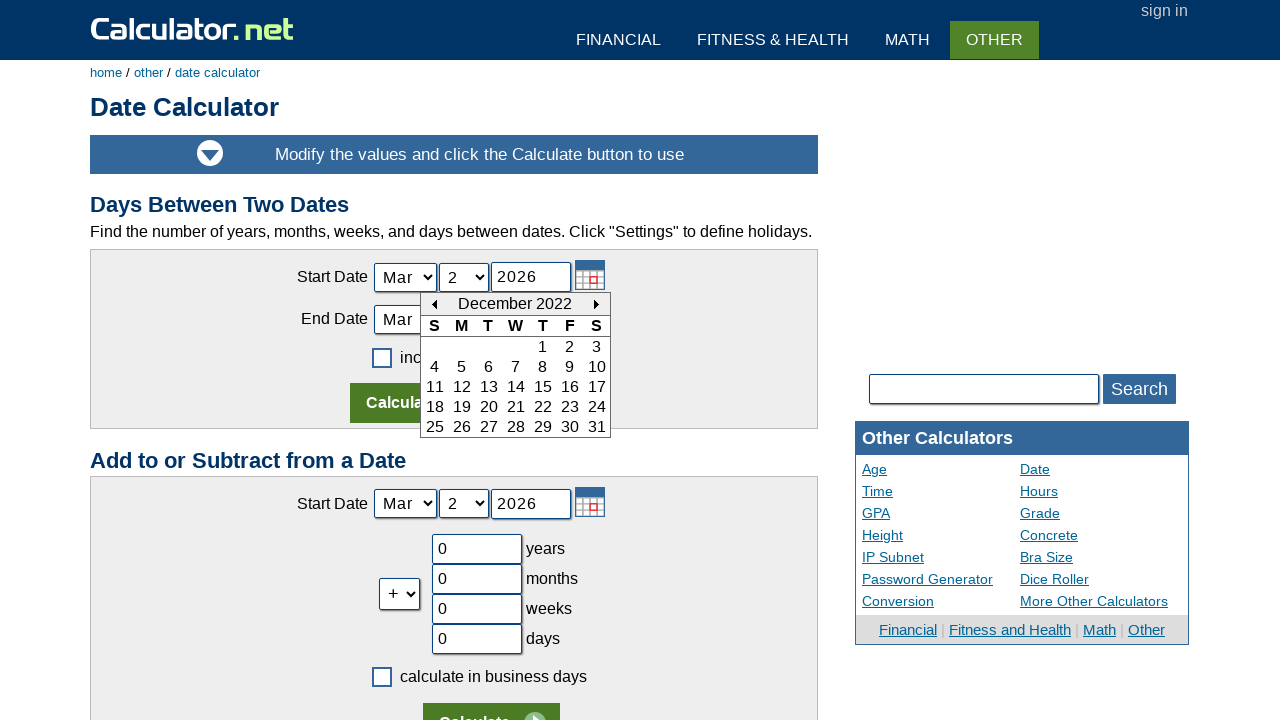

Reached target month/year: December 2022
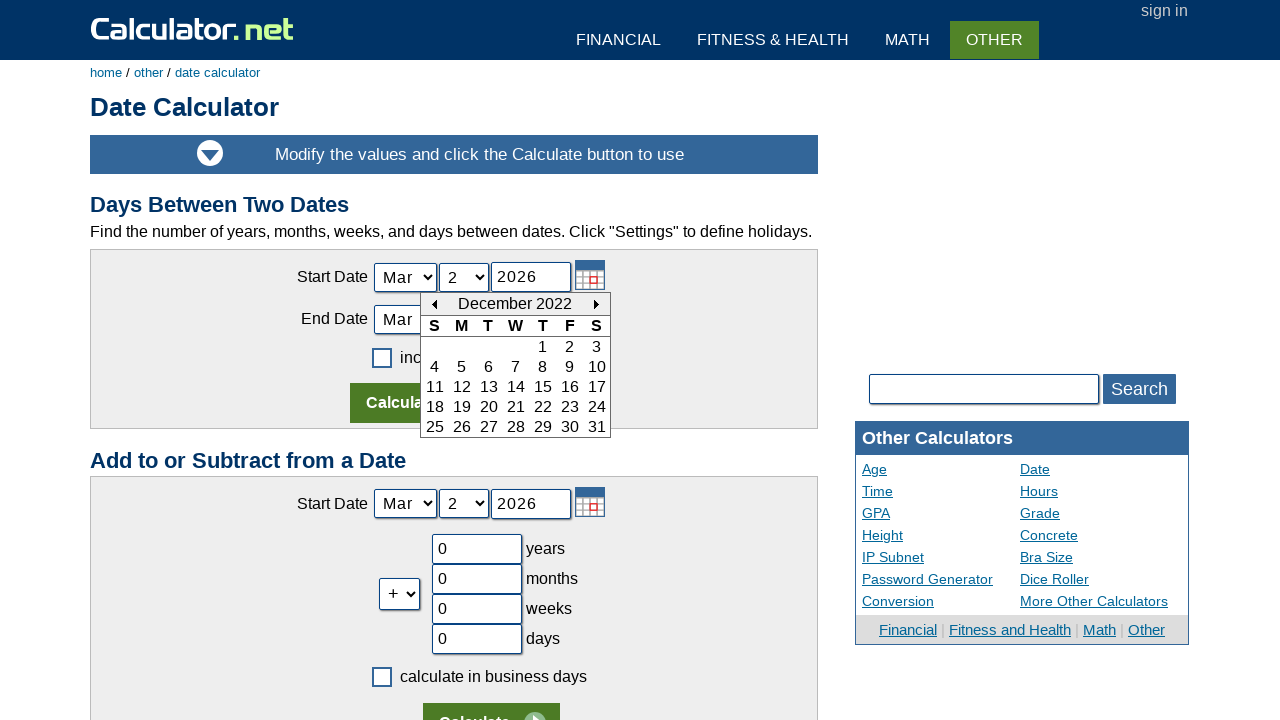

Selected December 7, 2022 from calendar at (516, 367) on (//td[@class='calendarDateInput' and text()='7'])[1]
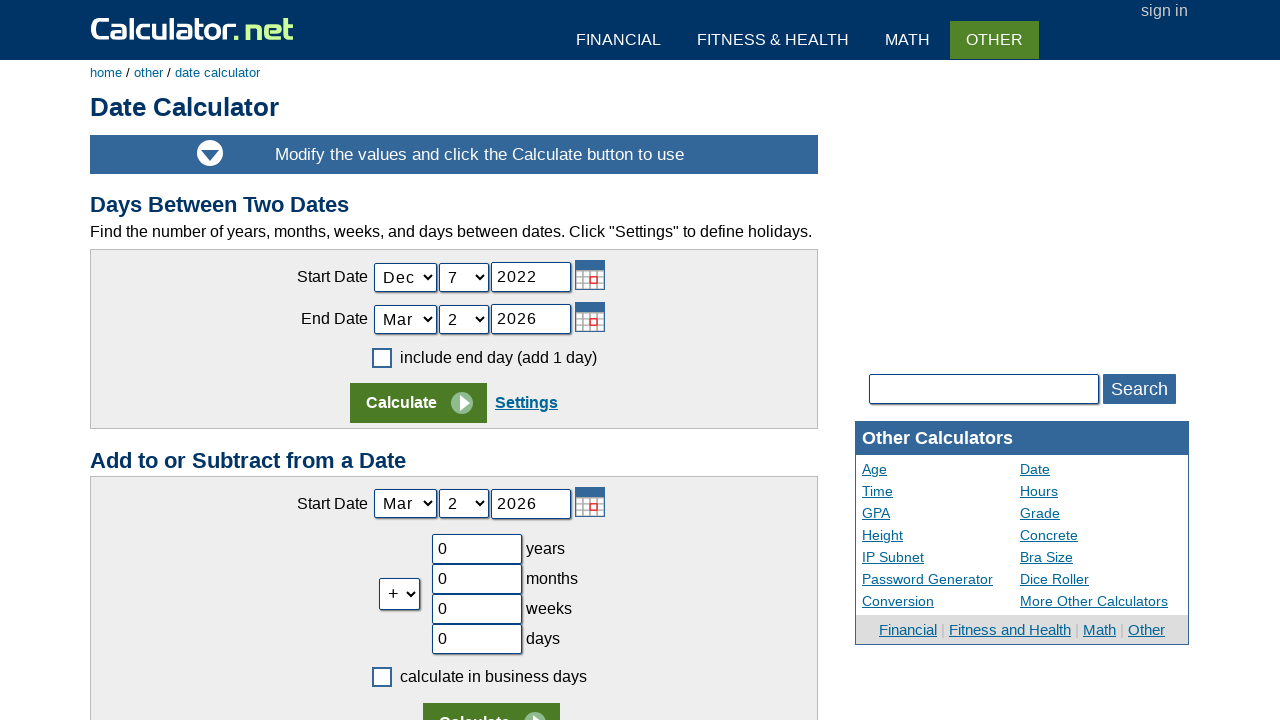

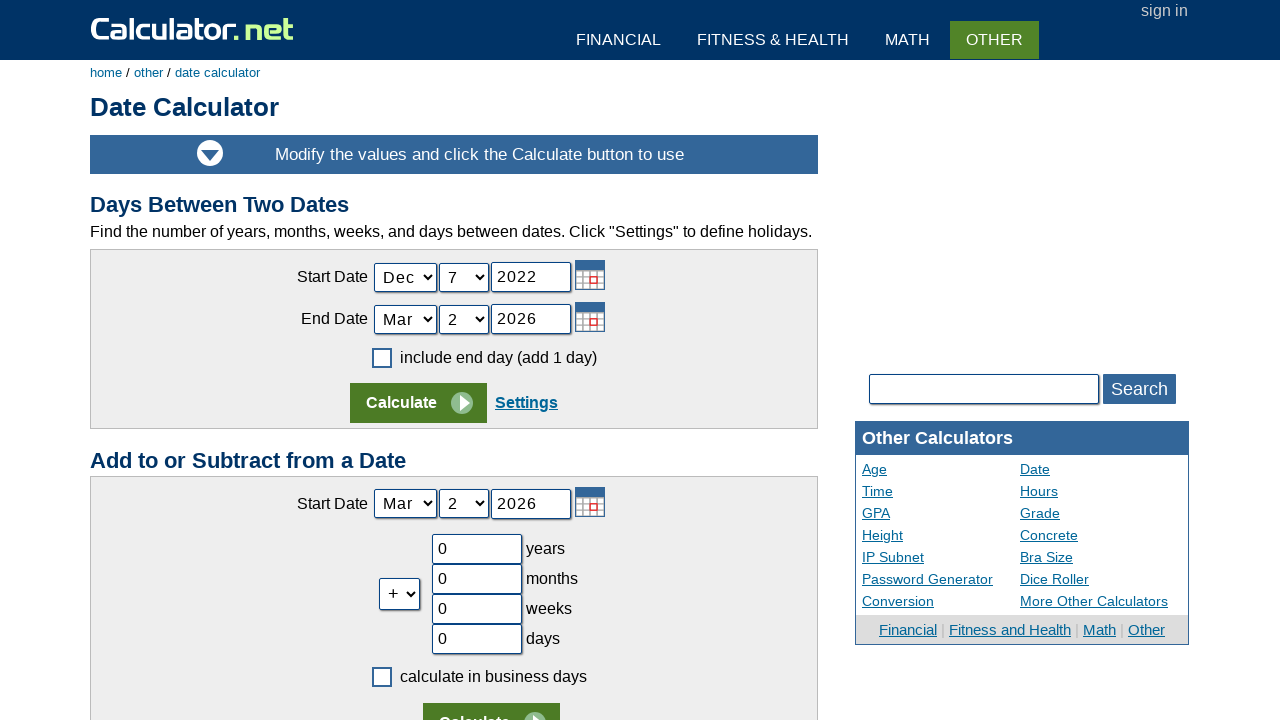